Tests a large form by filling all input fields with text and submitting the form via button click

Starting URL: http://suninjuly.github.io/huge_form.html

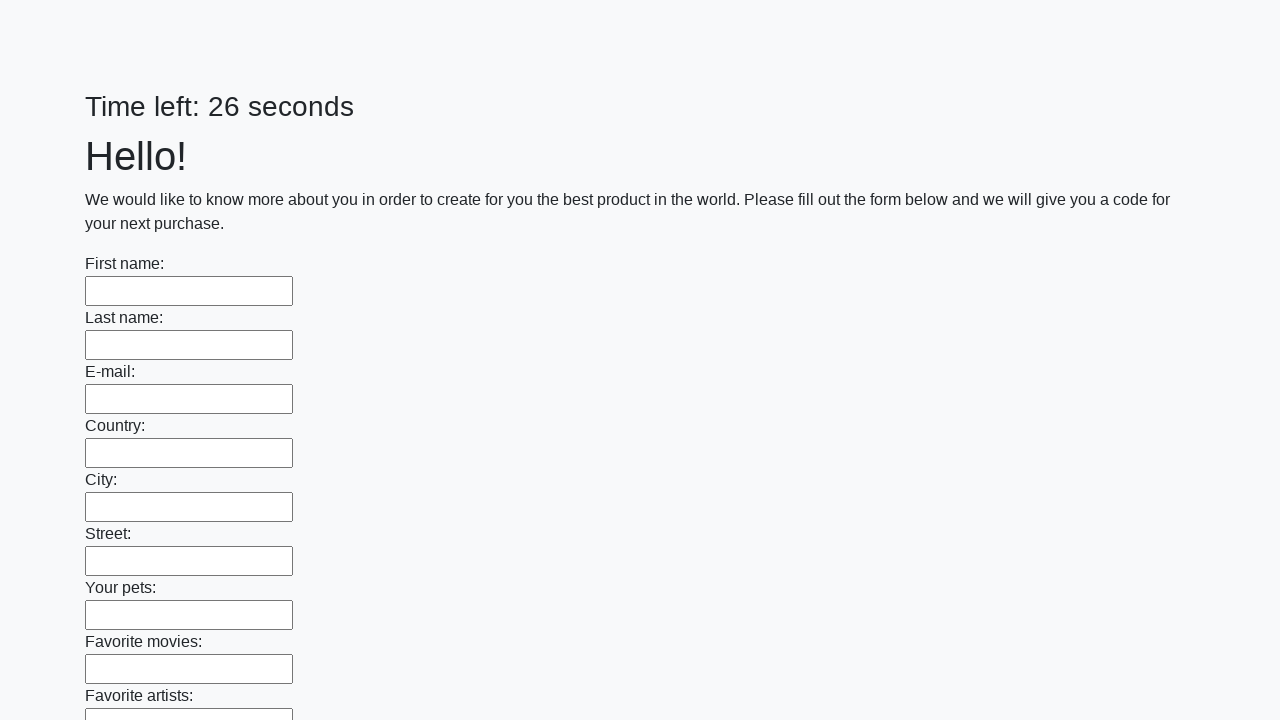

Located all input fields on the huge form
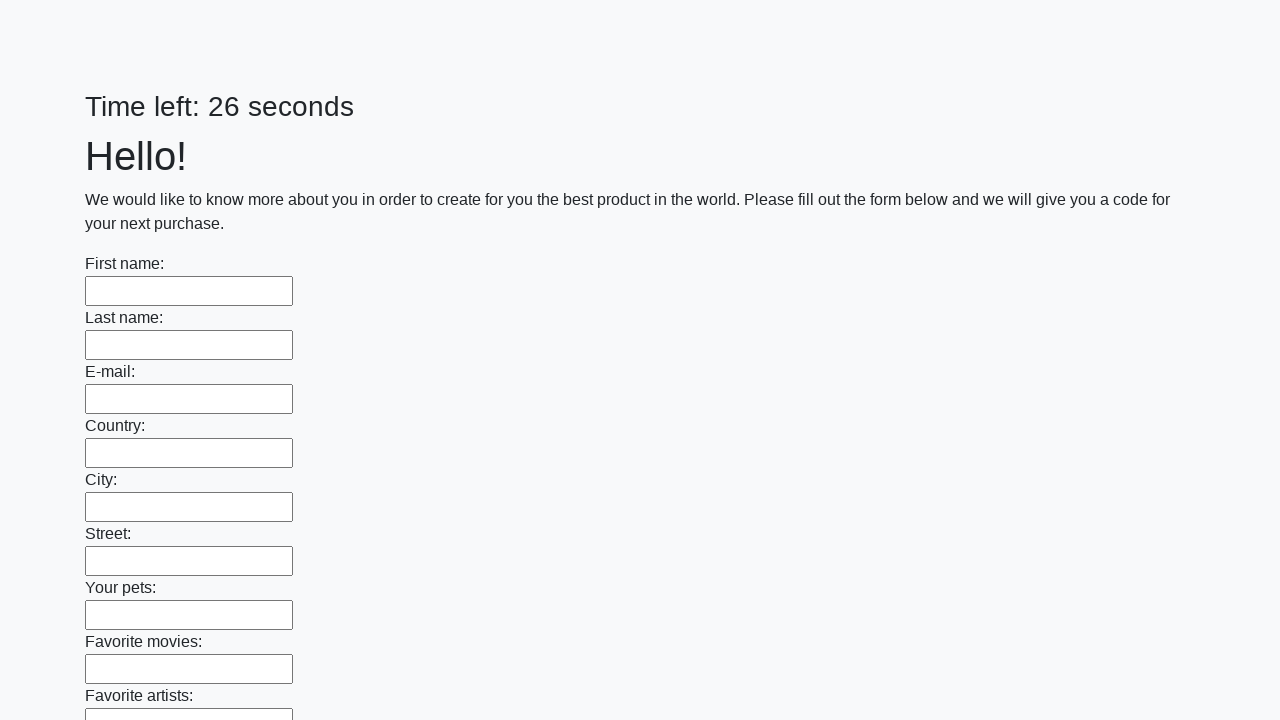

Filled an input field with 'anything' on input >> nth=0
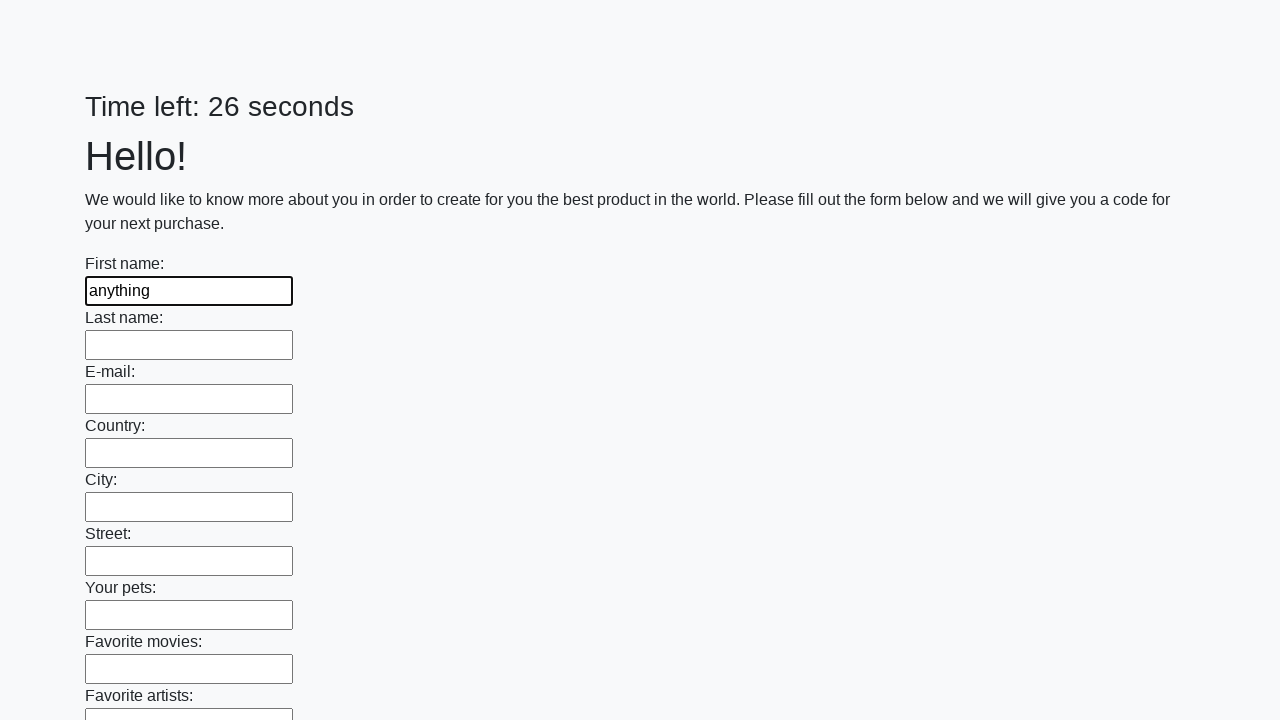

Filled an input field with 'anything' on input >> nth=1
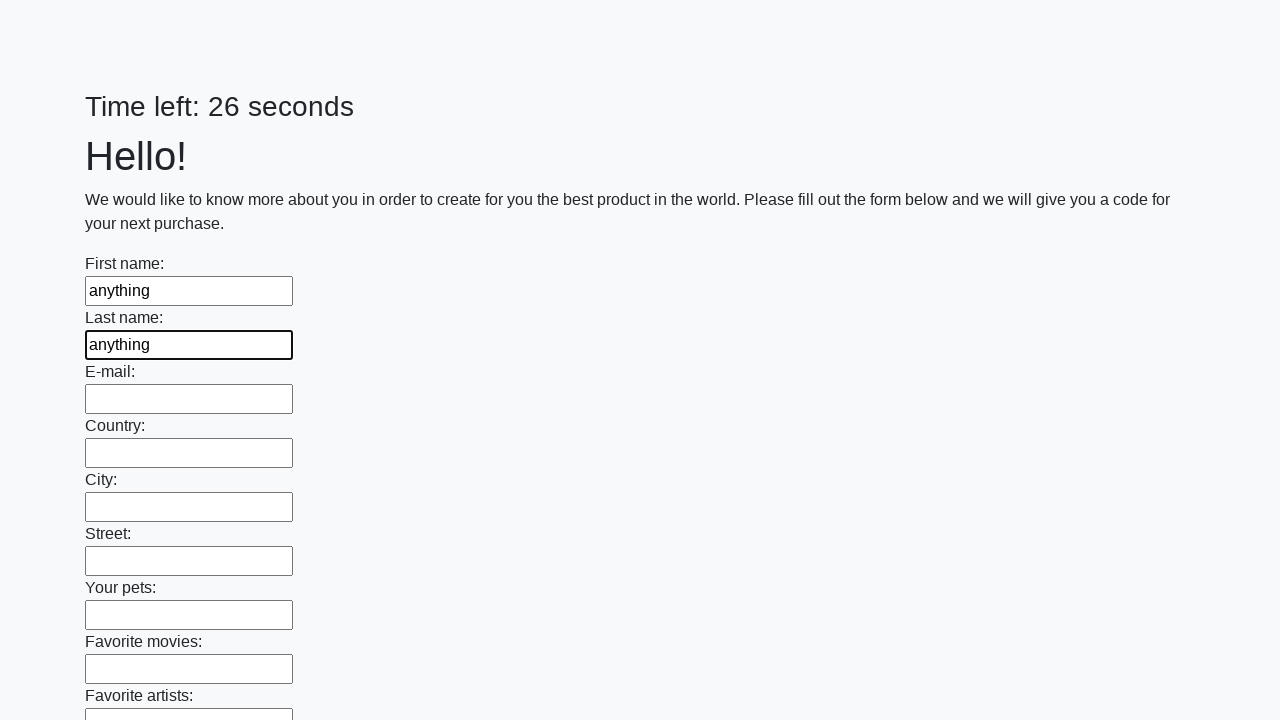

Filled an input field with 'anything' on input >> nth=2
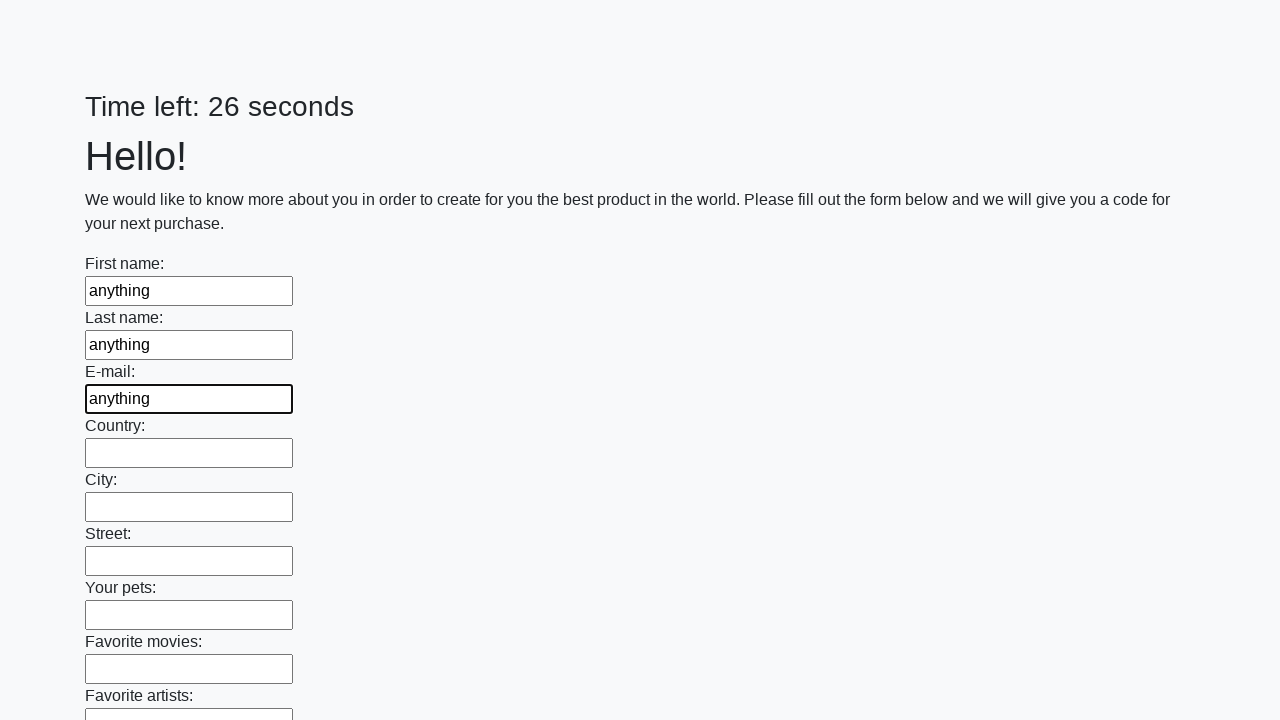

Filled an input field with 'anything' on input >> nth=3
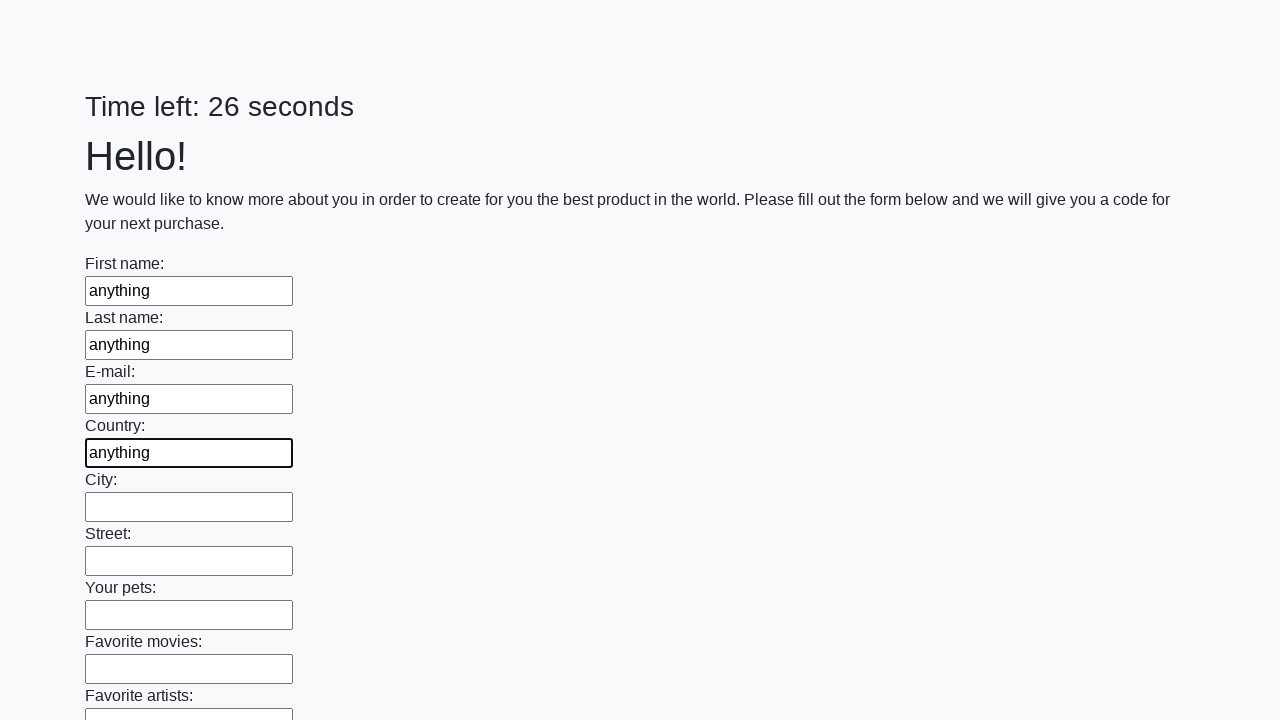

Filled an input field with 'anything' on input >> nth=4
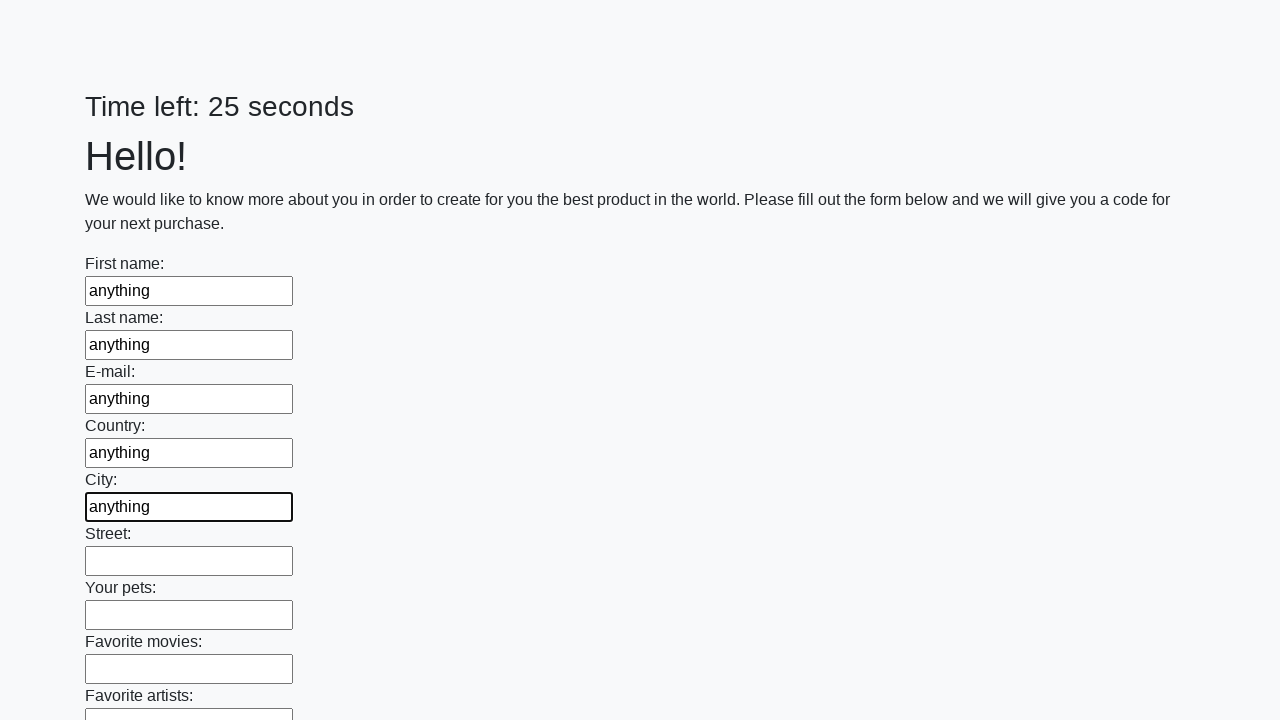

Filled an input field with 'anything' on input >> nth=5
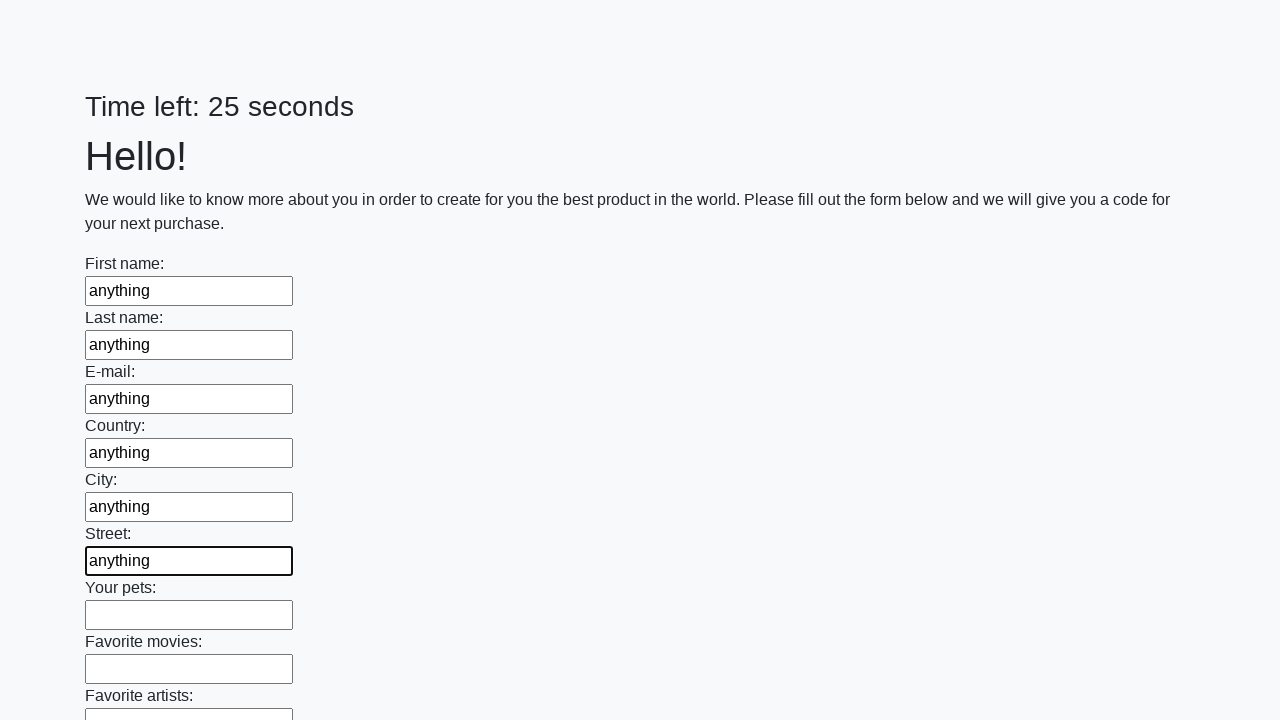

Filled an input field with 'anything' on input >> nth=6
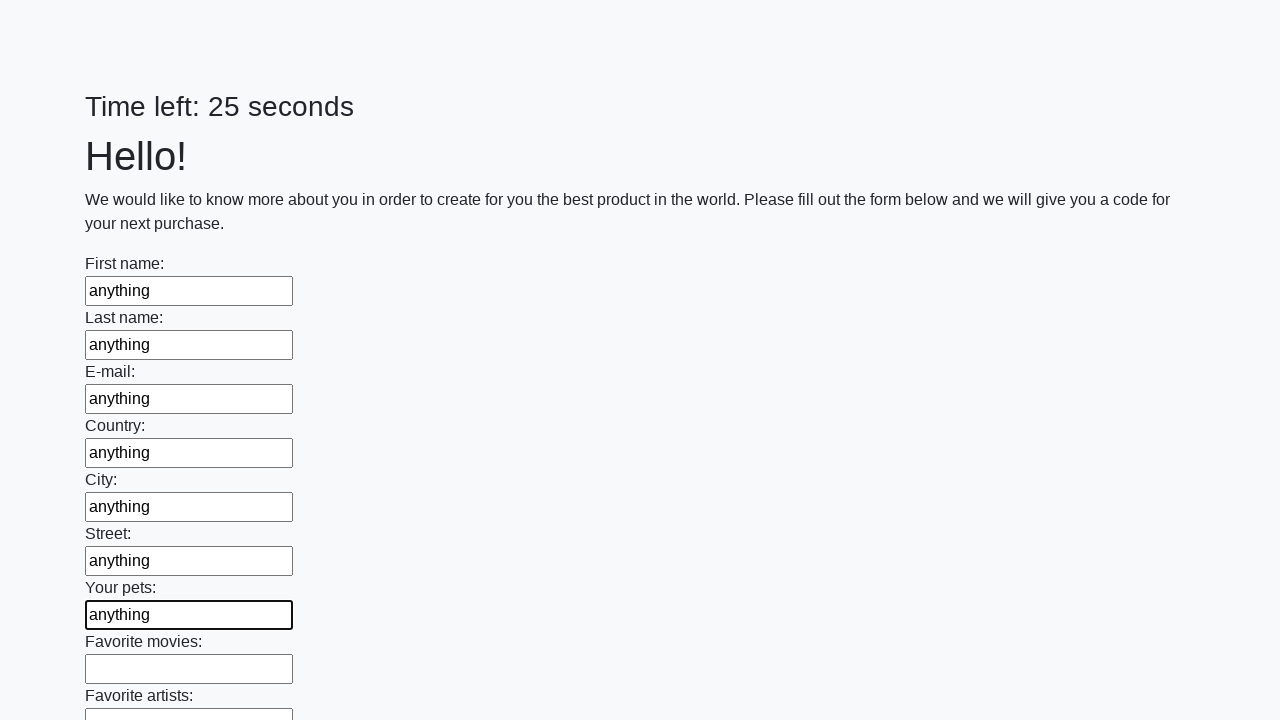

Filled an input field with 'anything' on input >> nth=7
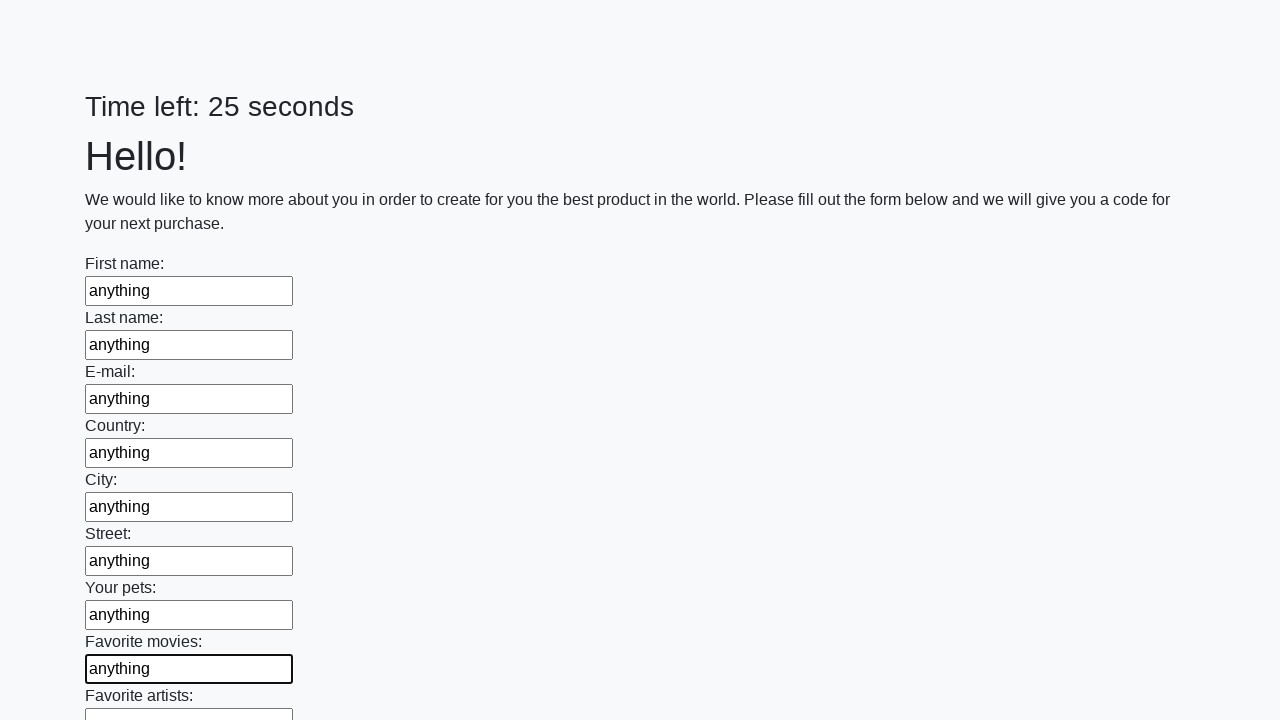

Filled an input field with 'anything' on input >> nth=8
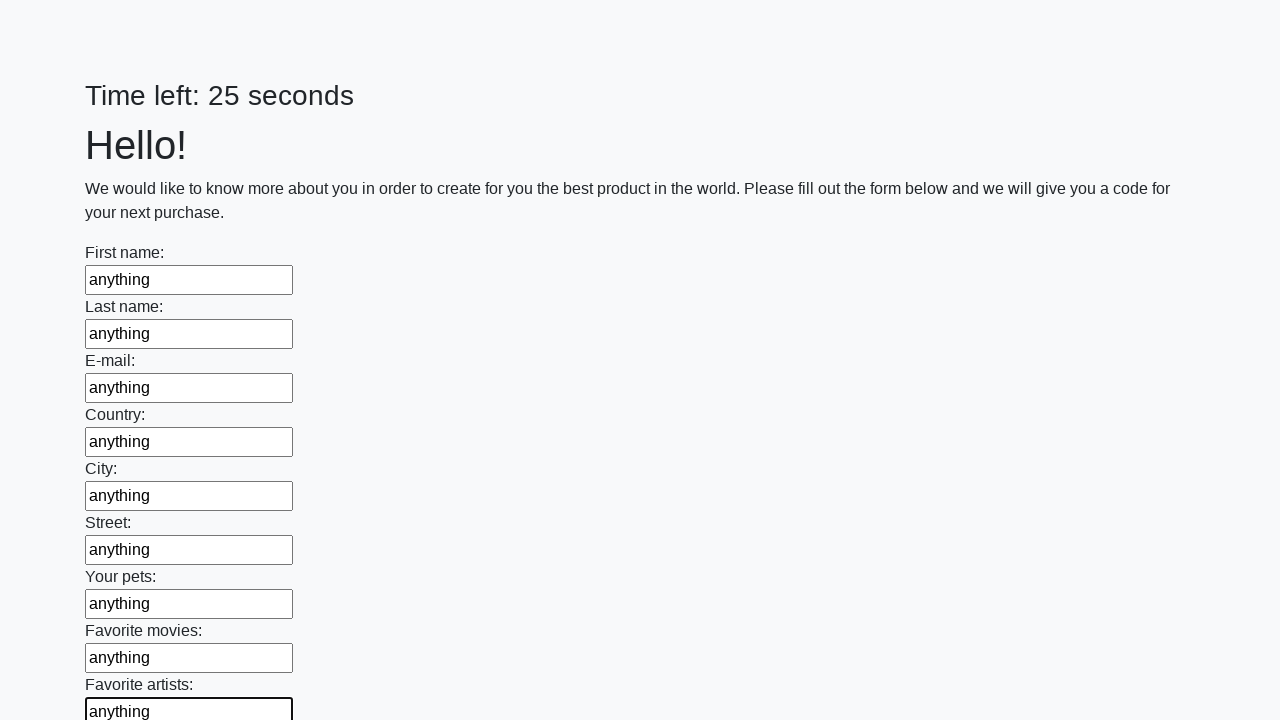

Filled an input field with 'anything' on input >> nth=9
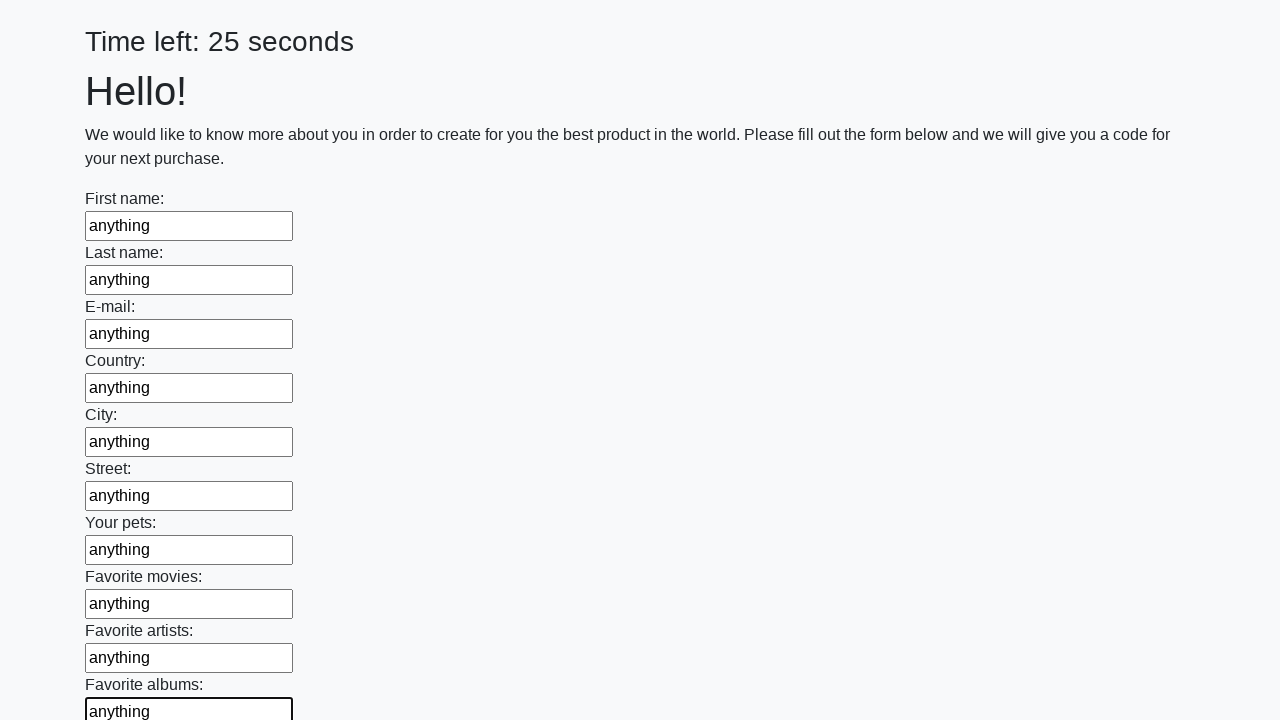

Filled an input field with 'anything' on input >> nth=10
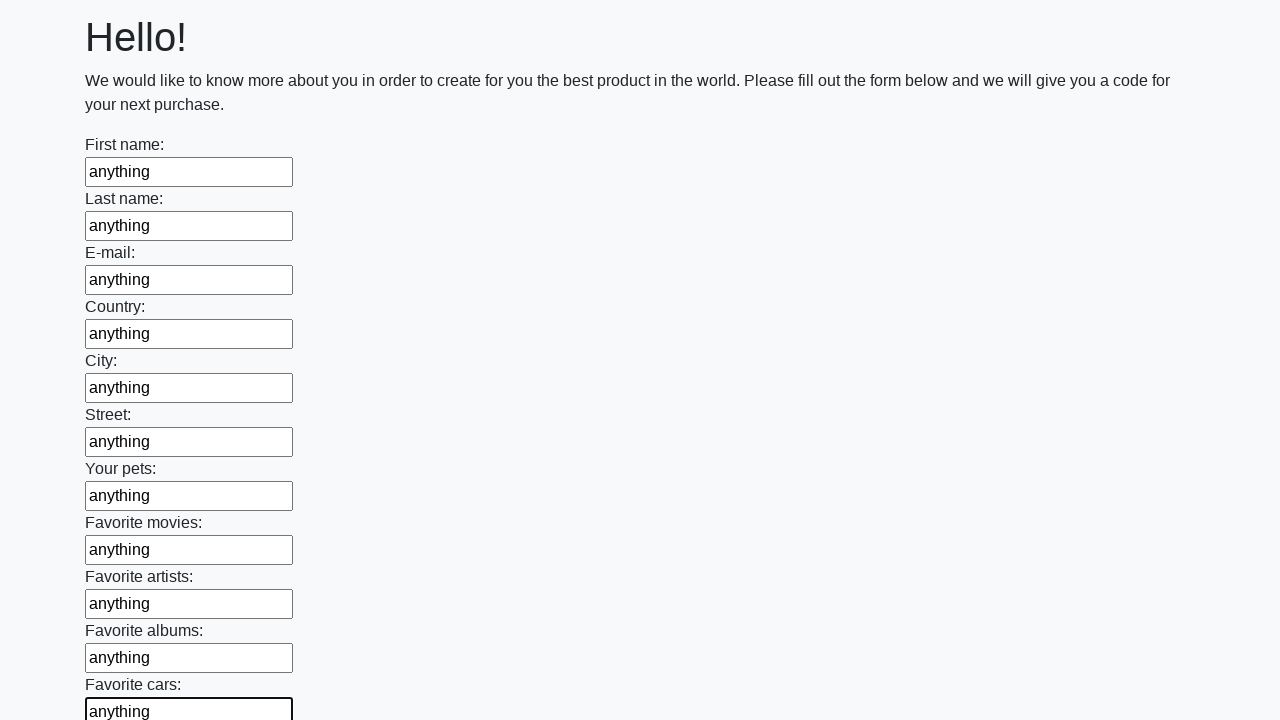

Filled an input field with 'anything' on input >> nth=11
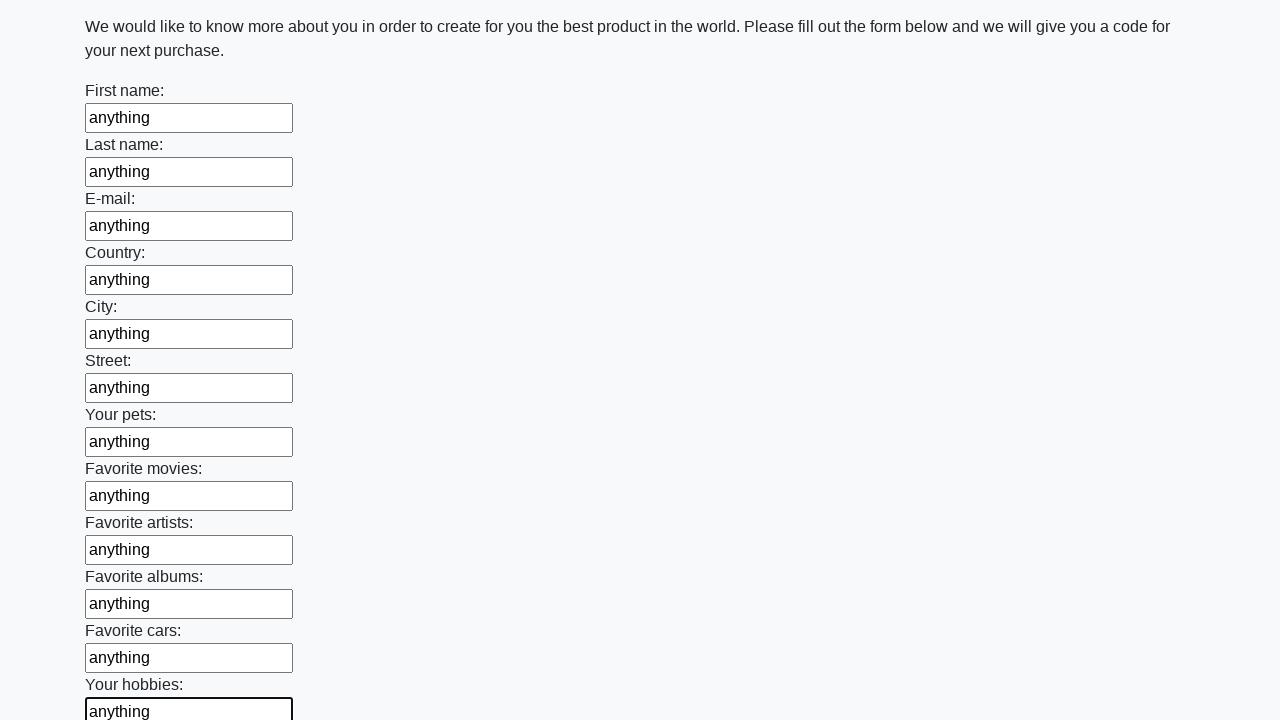

Filled an input field with 'anything' on input >> nth=12
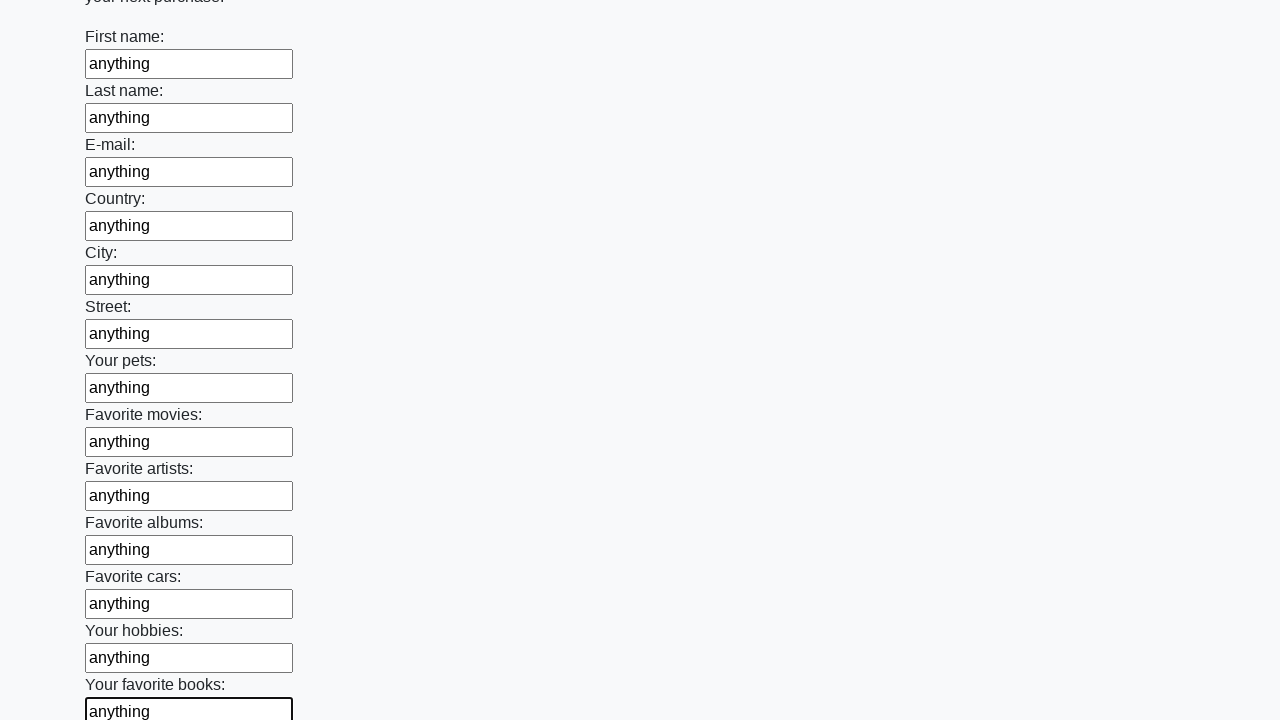

Filled an input field with 'anything' on input >> nth=13
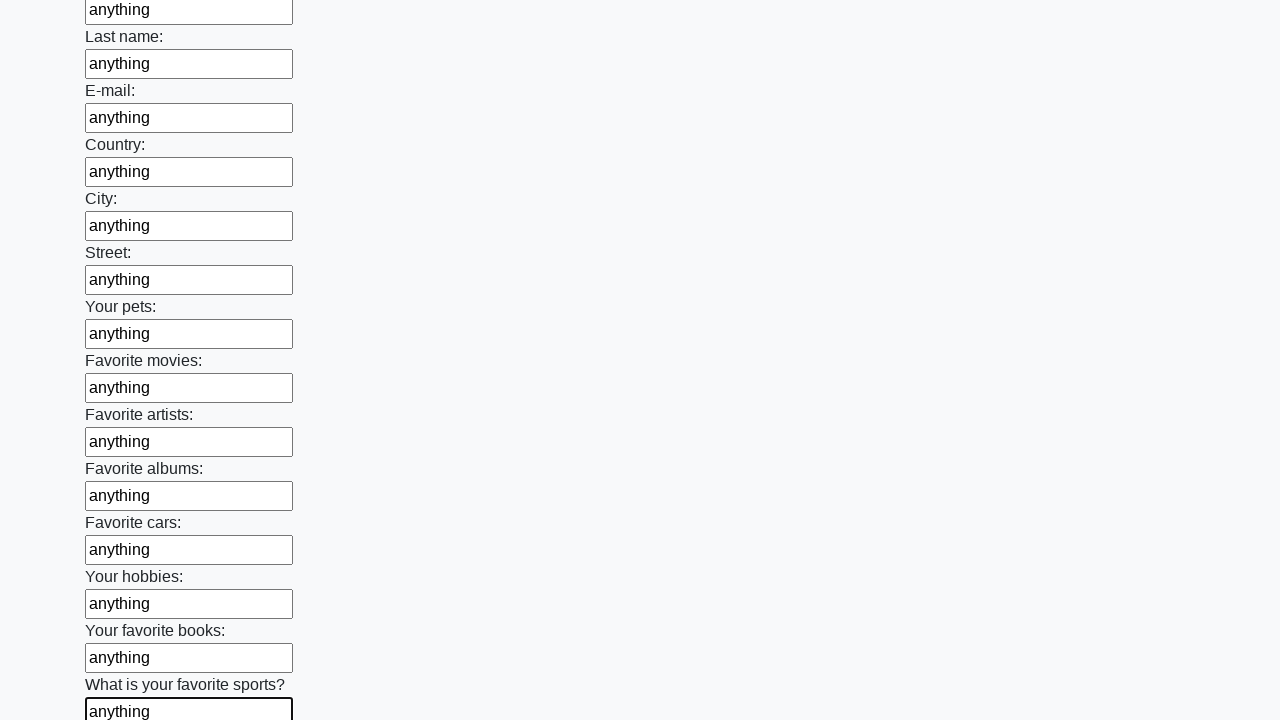

Filled an input field with 'anything' on input >> nth=14
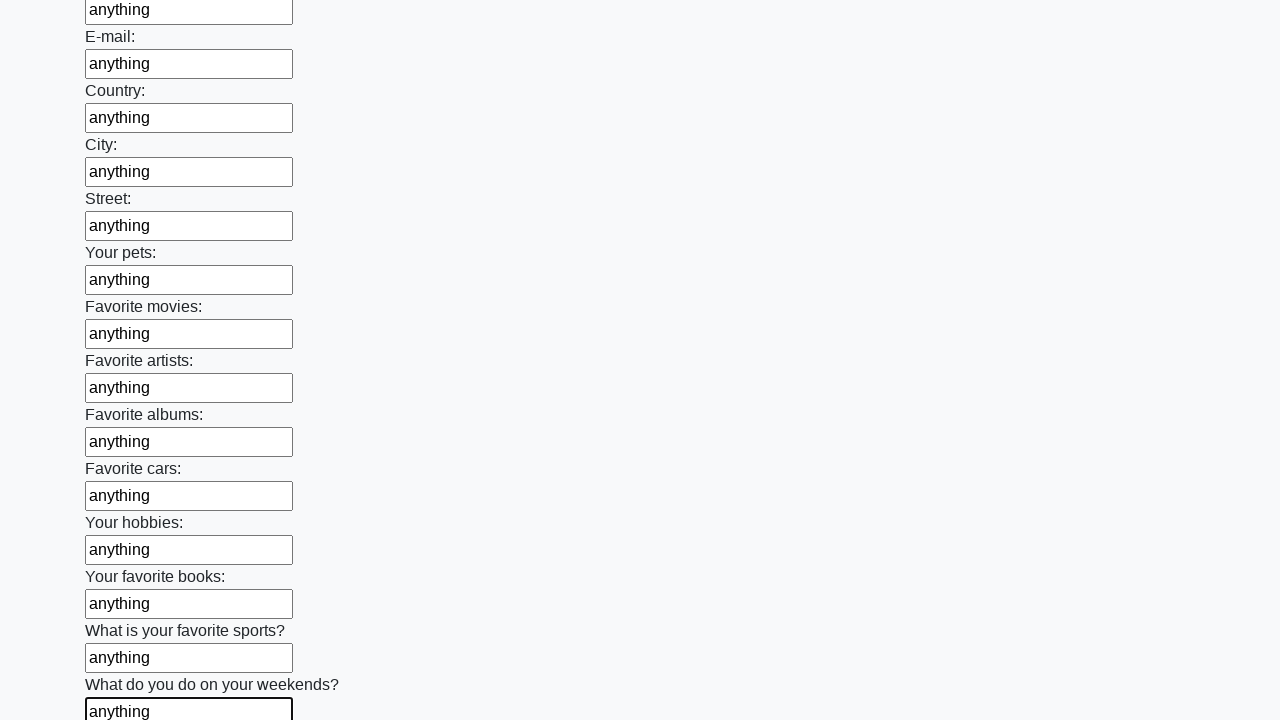

Filled an input field with 'anything' on input >> nth=15
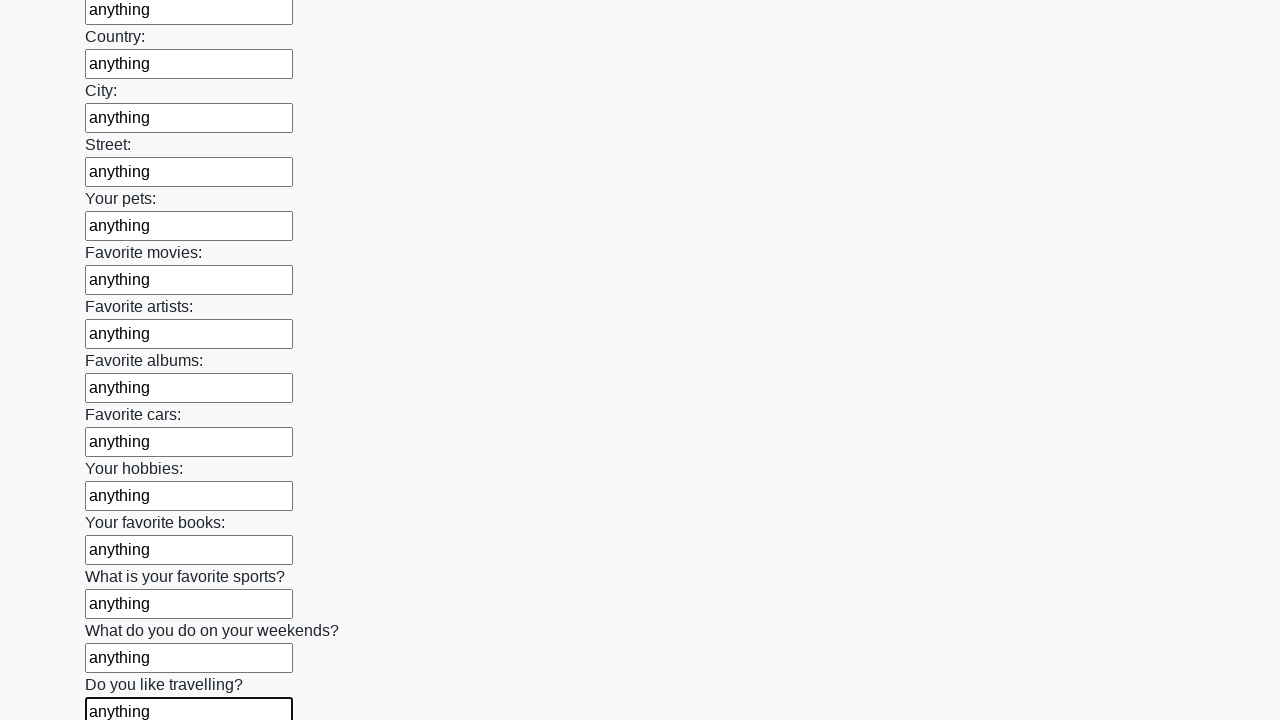

Filled an input field with 'anything' on input >> nth=16
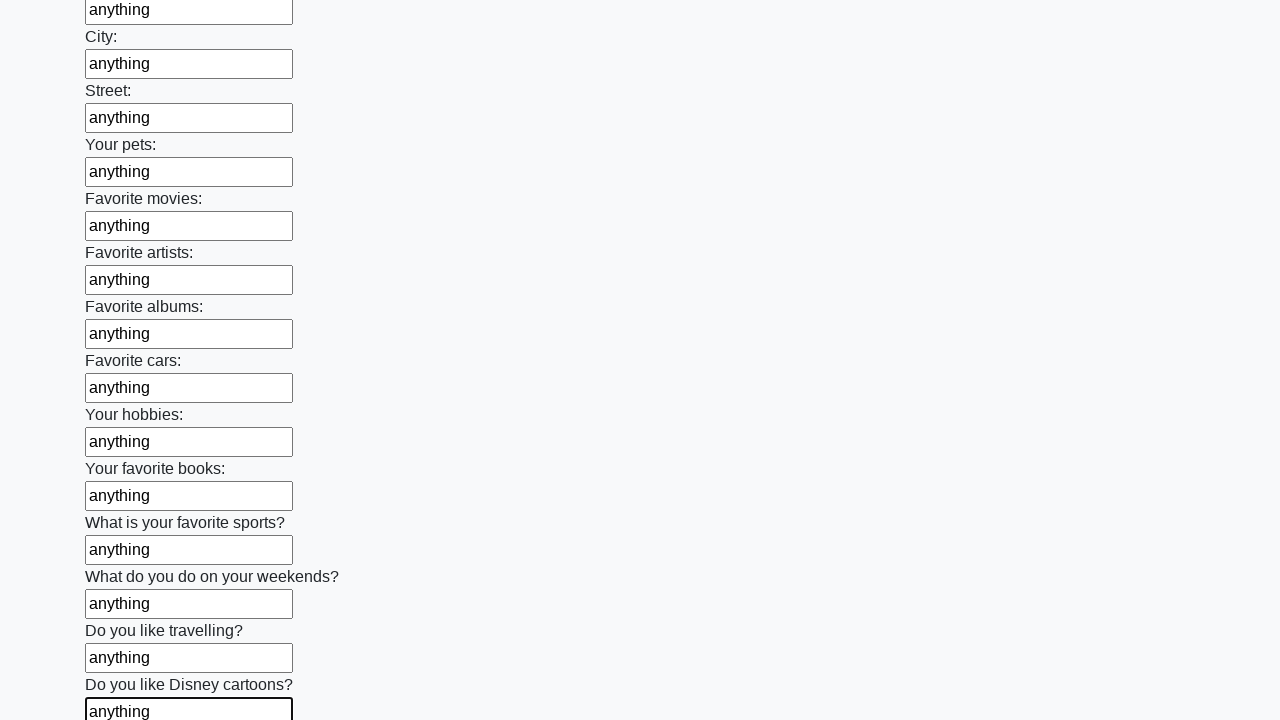

Filled an input field with 'anything' on input >> nth=17
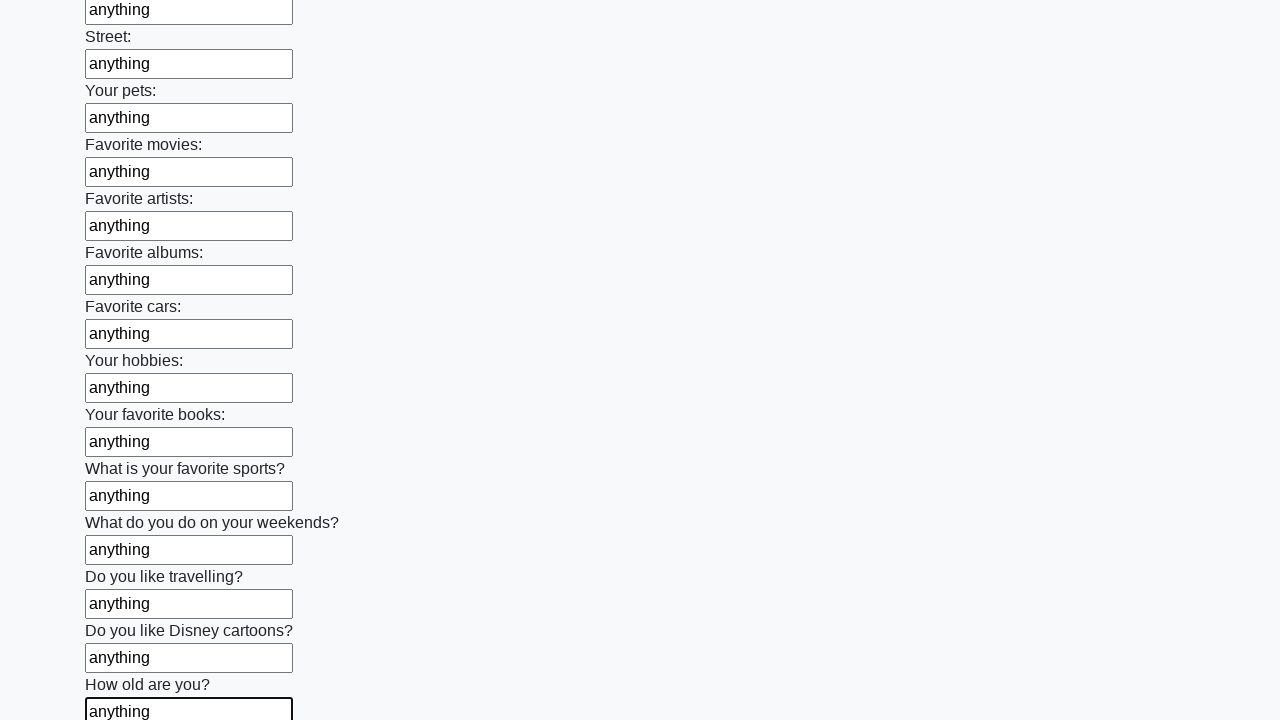

Filled an input field with 'anything' on input >> nth=18
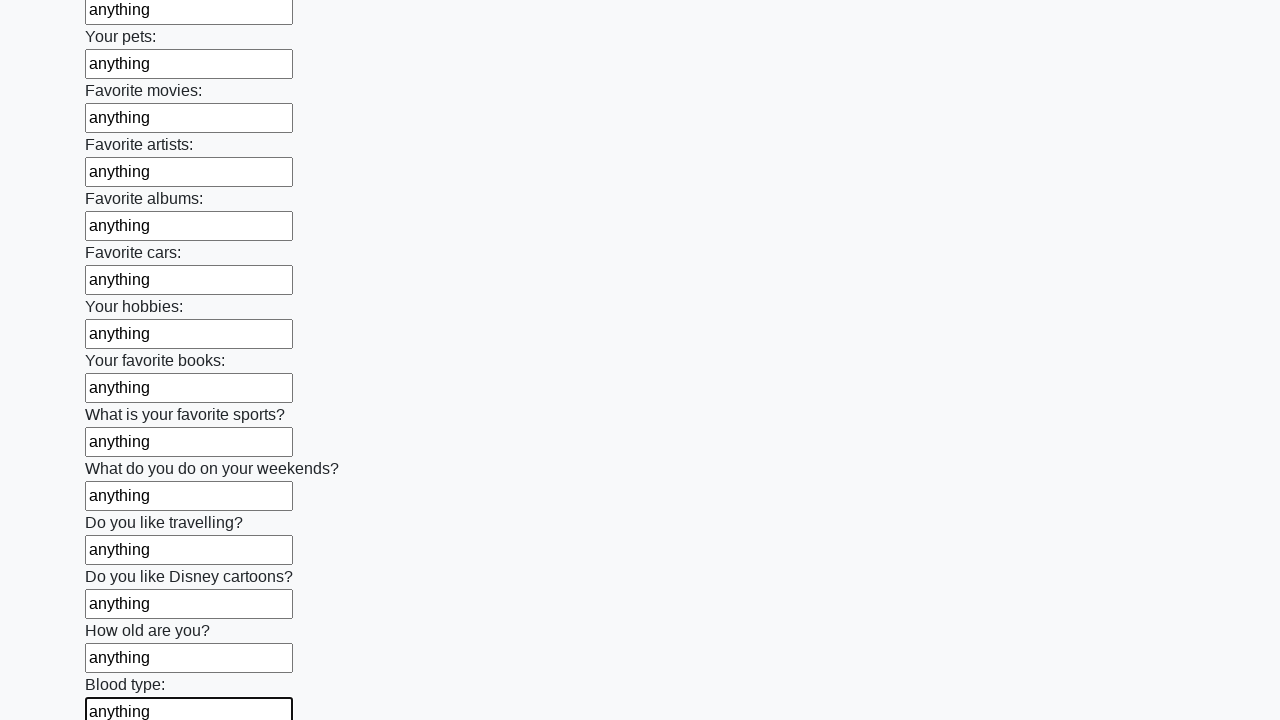

Filled an input field with 'anything' on input >> nth=19
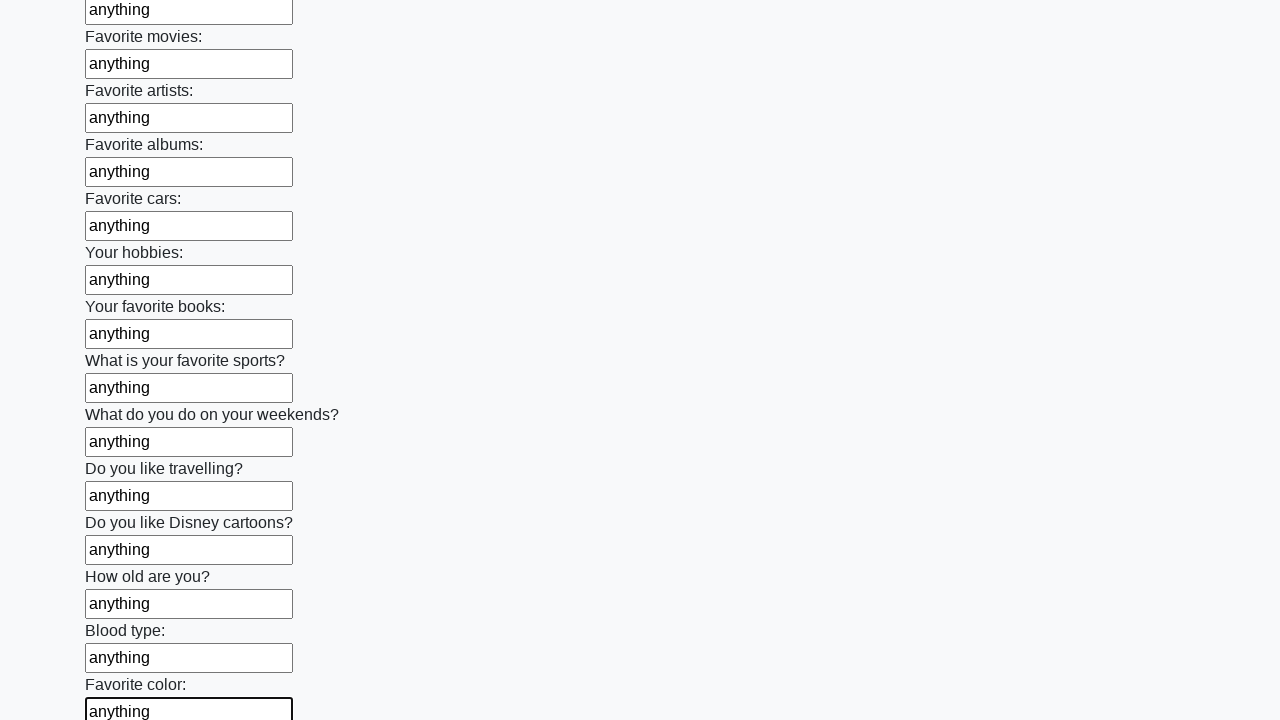

Filled an input field with 'anything' on input >> nth=20
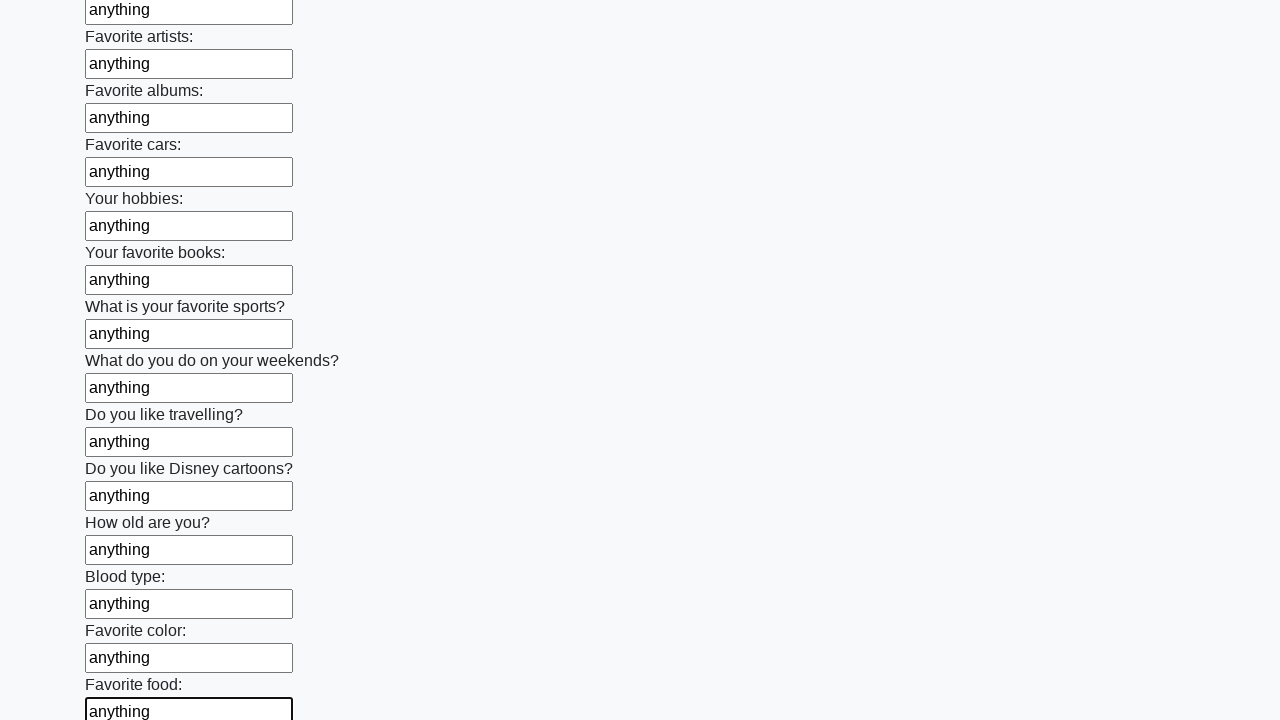

Filled an input field with 'anything' on input >> nth=21
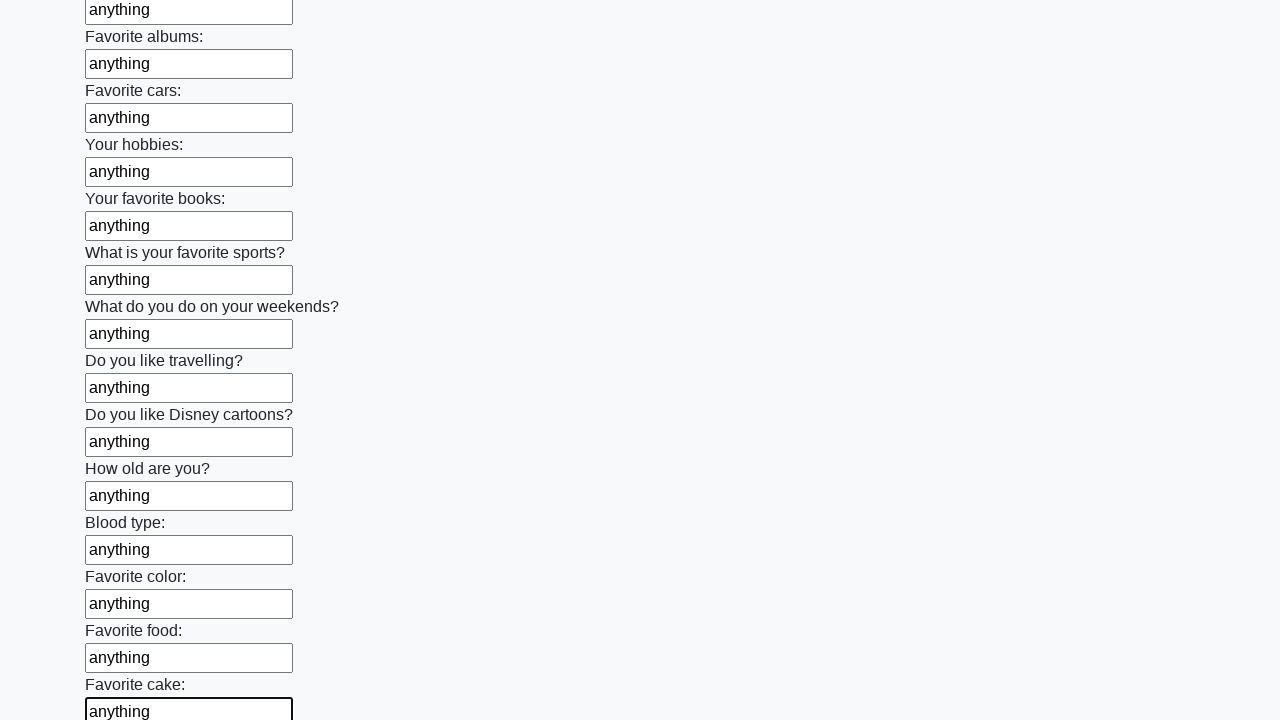

Filled an input field with 'anything' on input >> nth=22
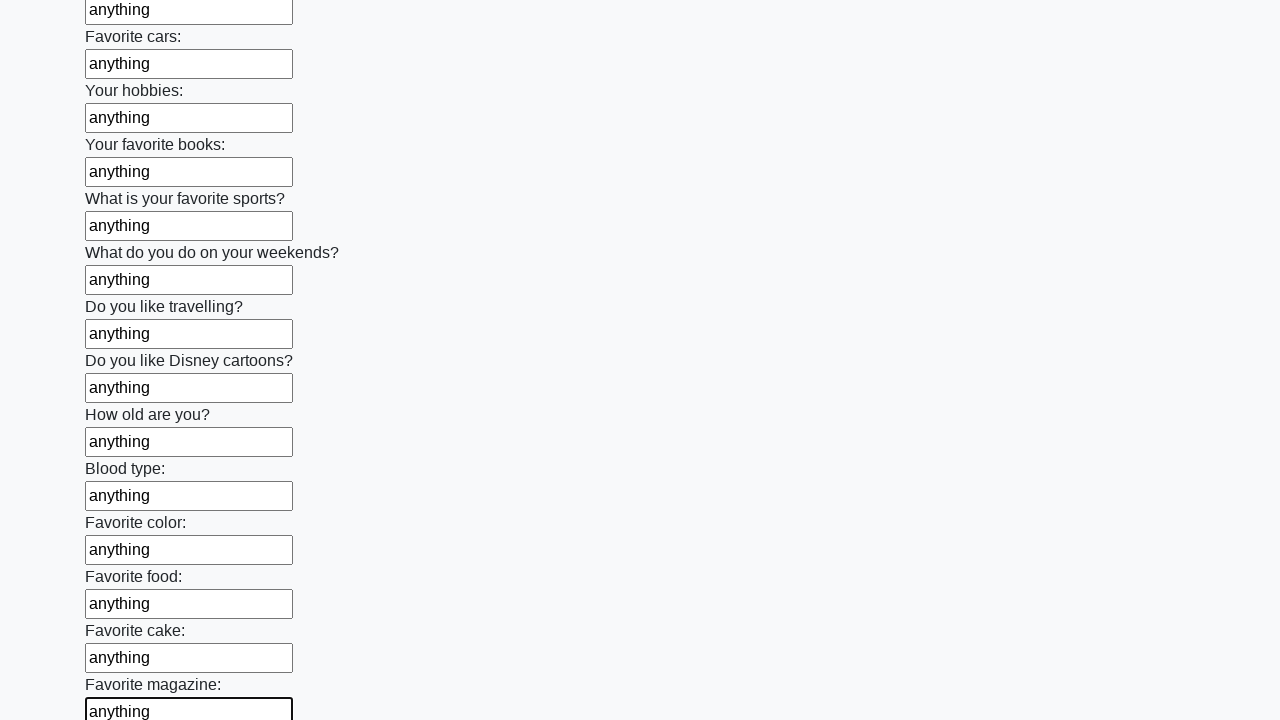

Filled an input field with 'anything' on input >> nth=23
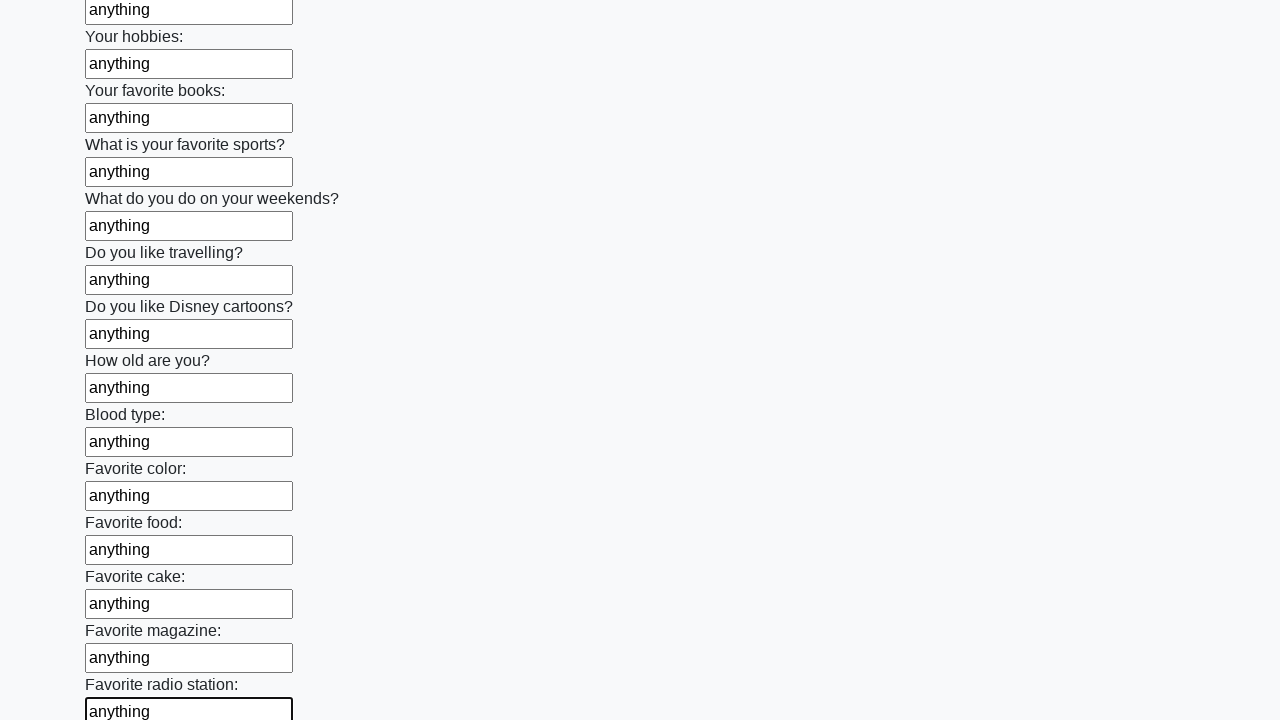

Filled an input field with 'anything' on input >> nth=24
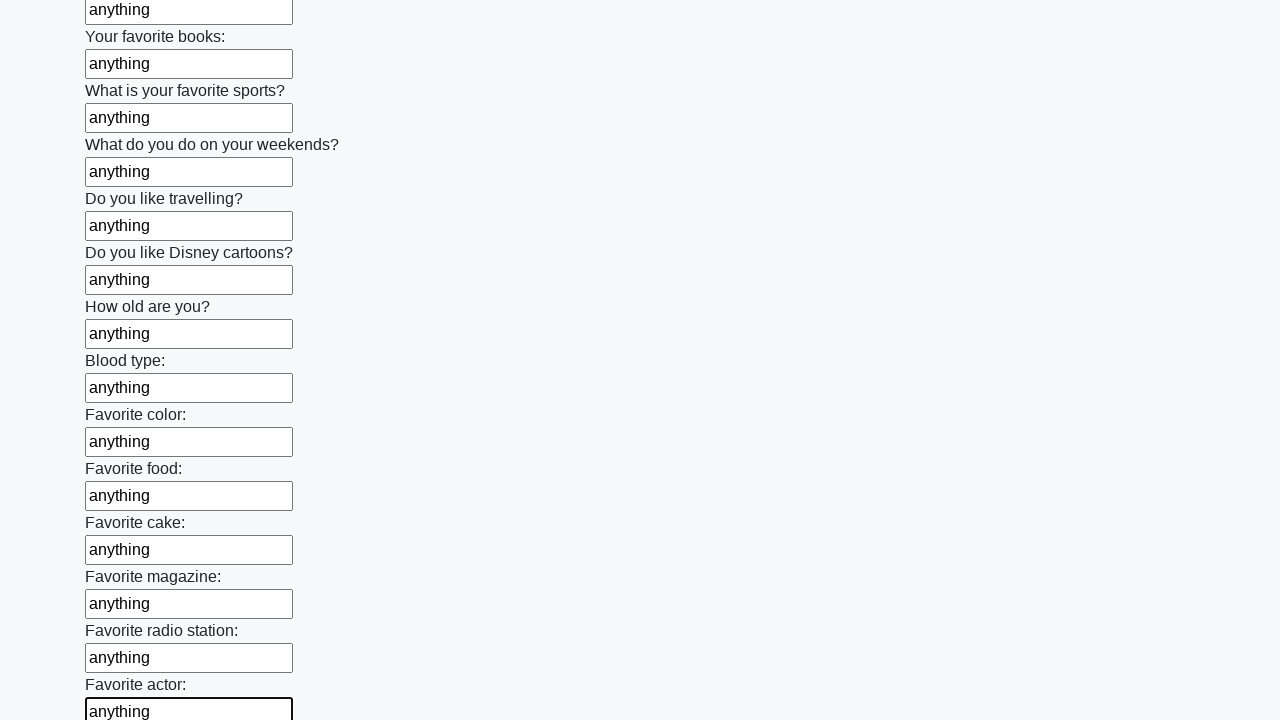

Filled an input field with 'anything' on input >> nth=25
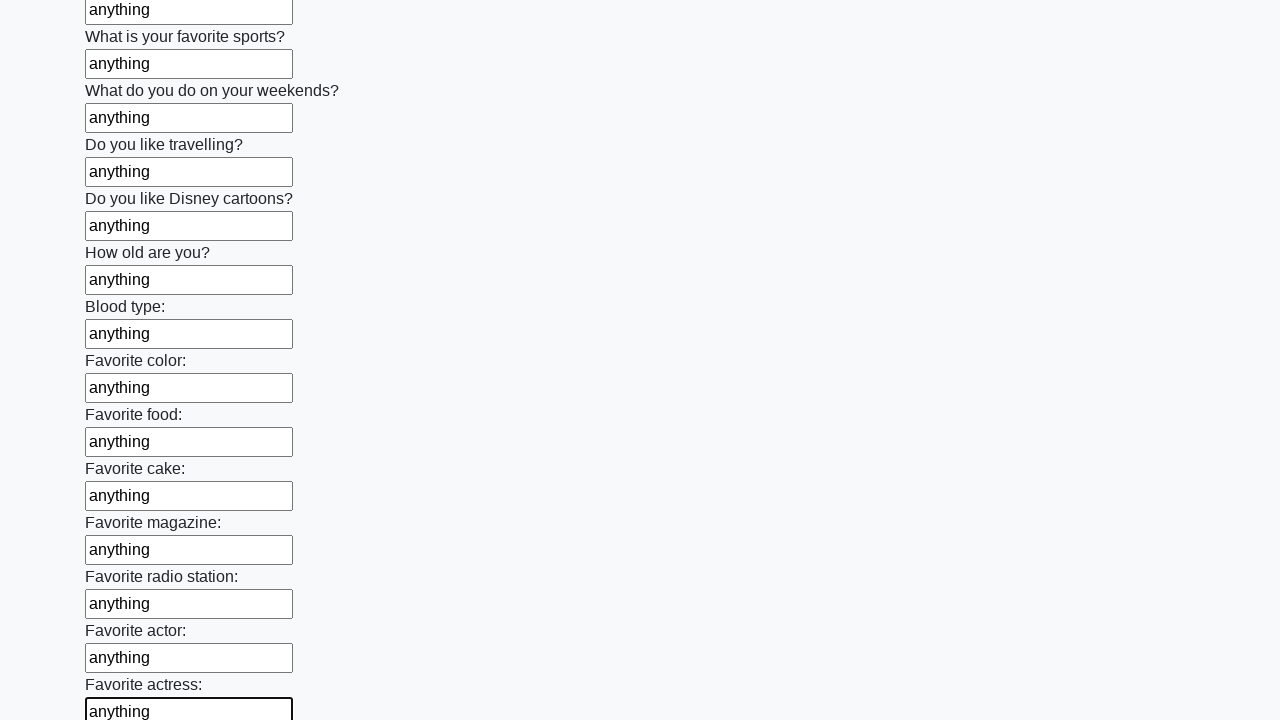

Filled an input field with 'anything' on input >> nth=26
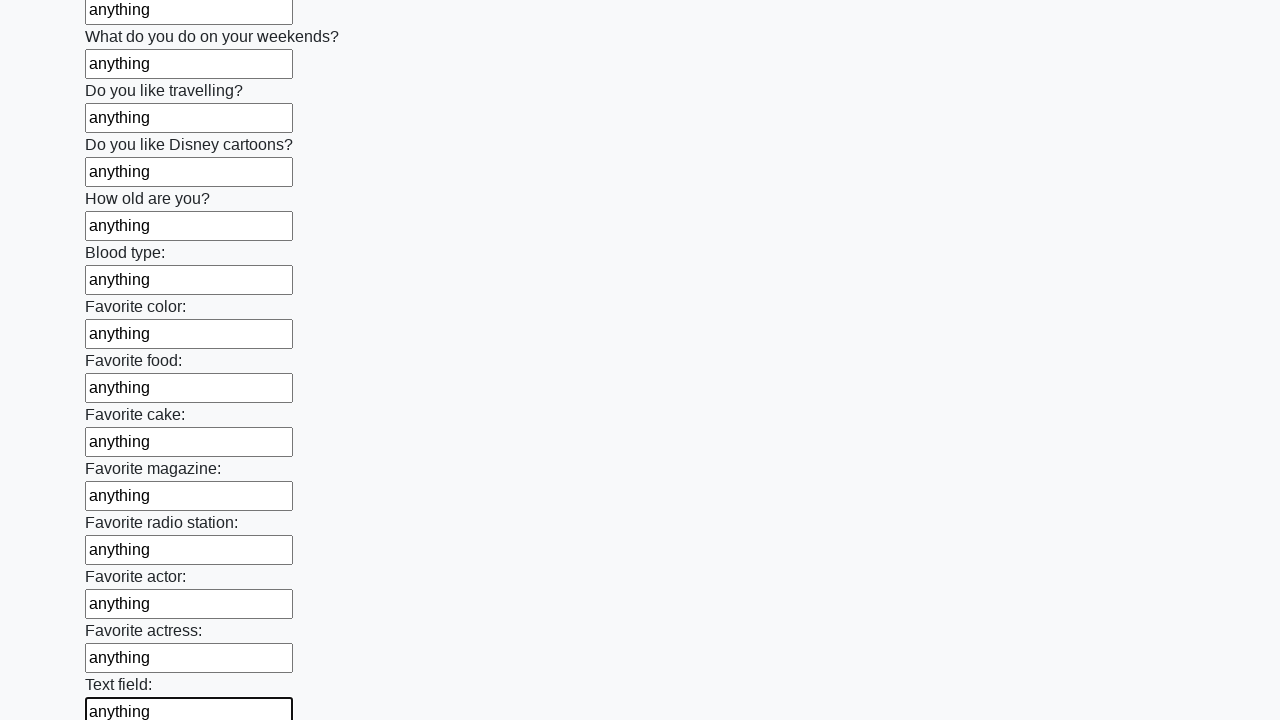

Filled an input field with 'anything' on input >> nth=27
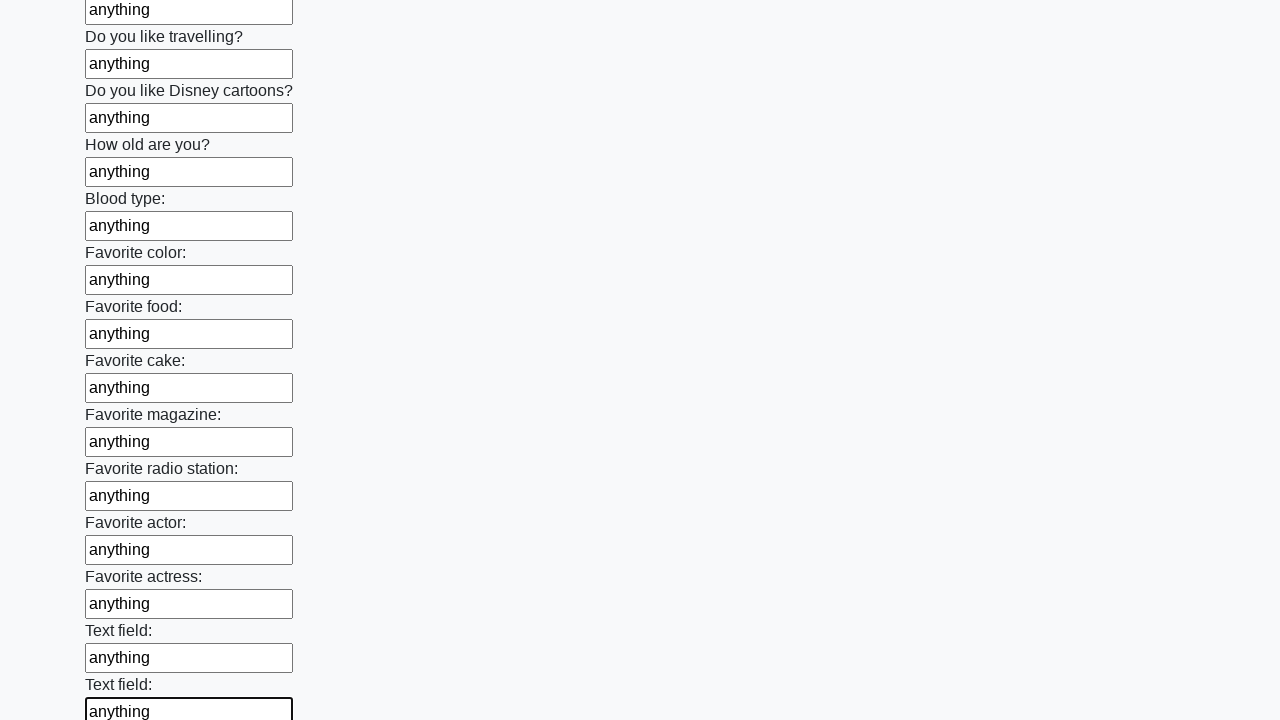

Filled an input field with 'anything' on input >> nth=28
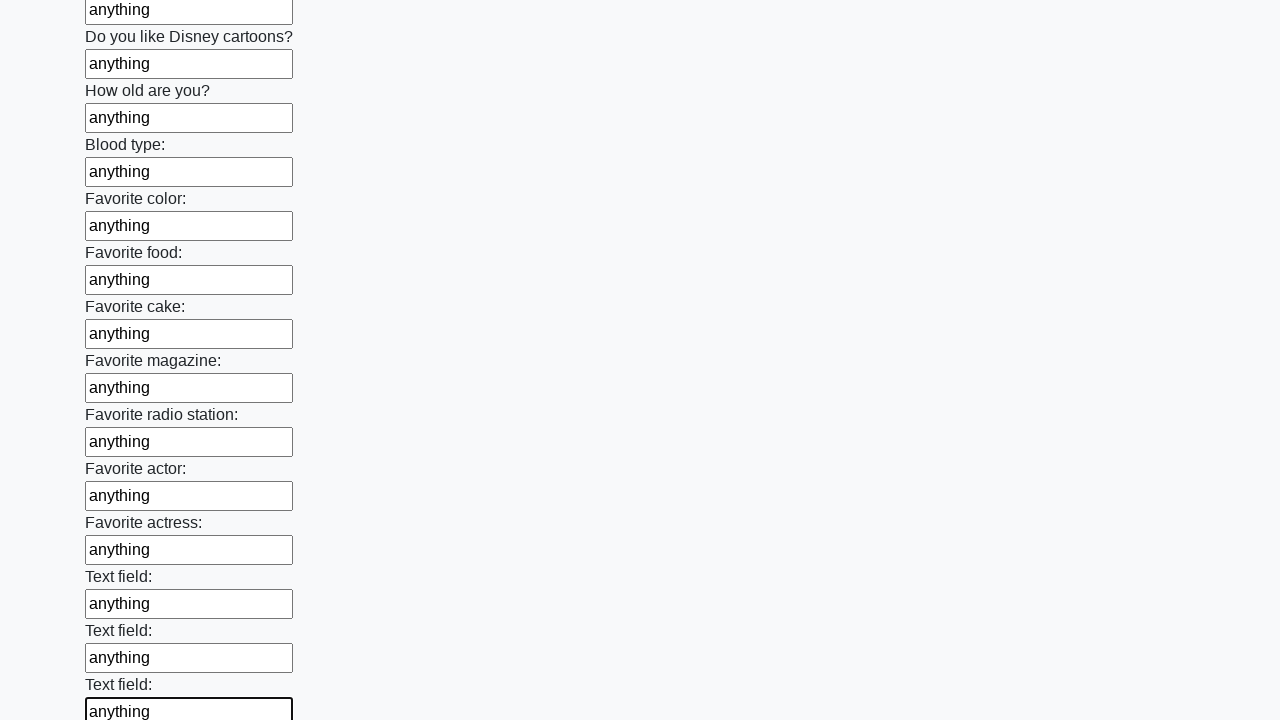

Filled an input field with 'anything' on input >> nth=29
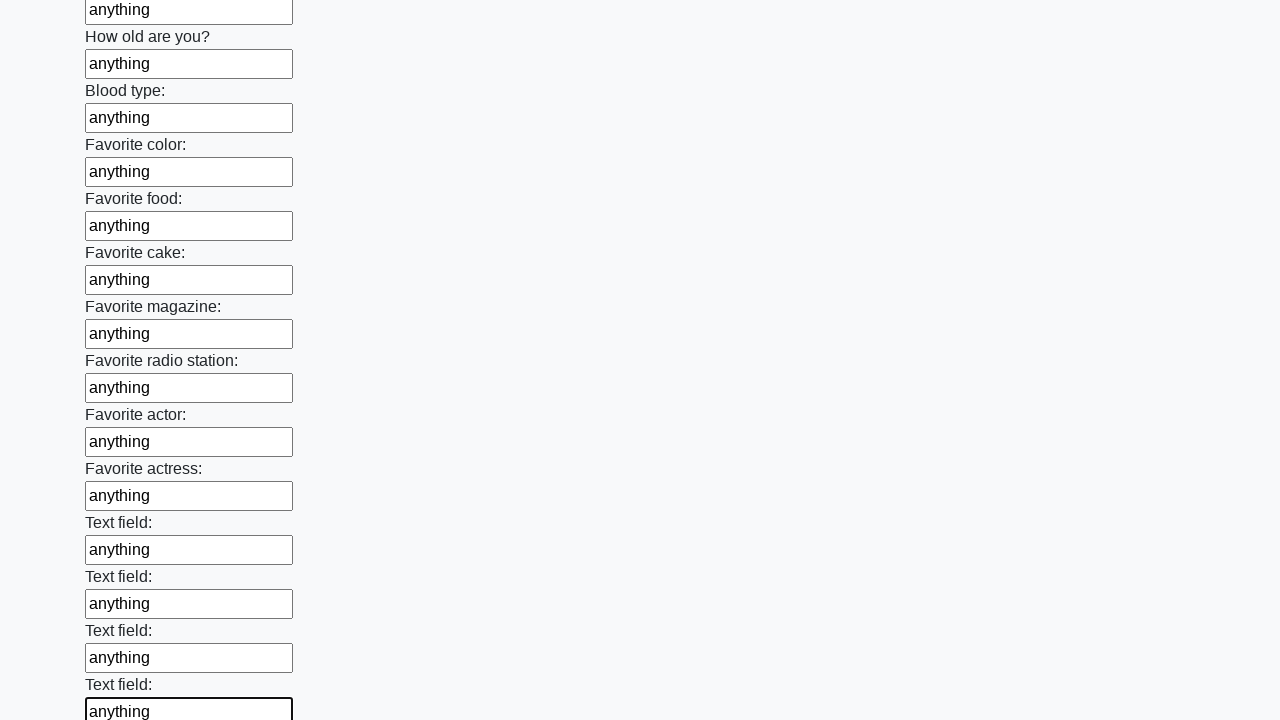

Filled an input field with 'anything' on input >> nth=30
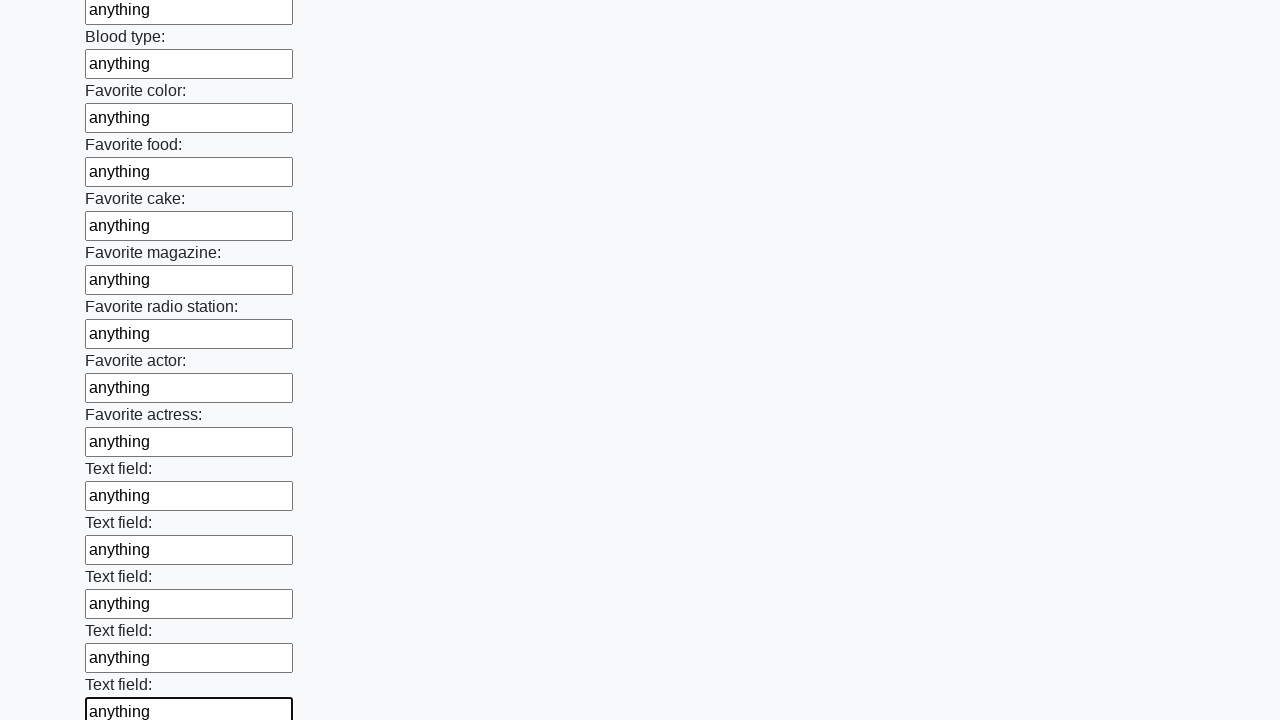

Filled an input field with 'anything' on input >> nth=31
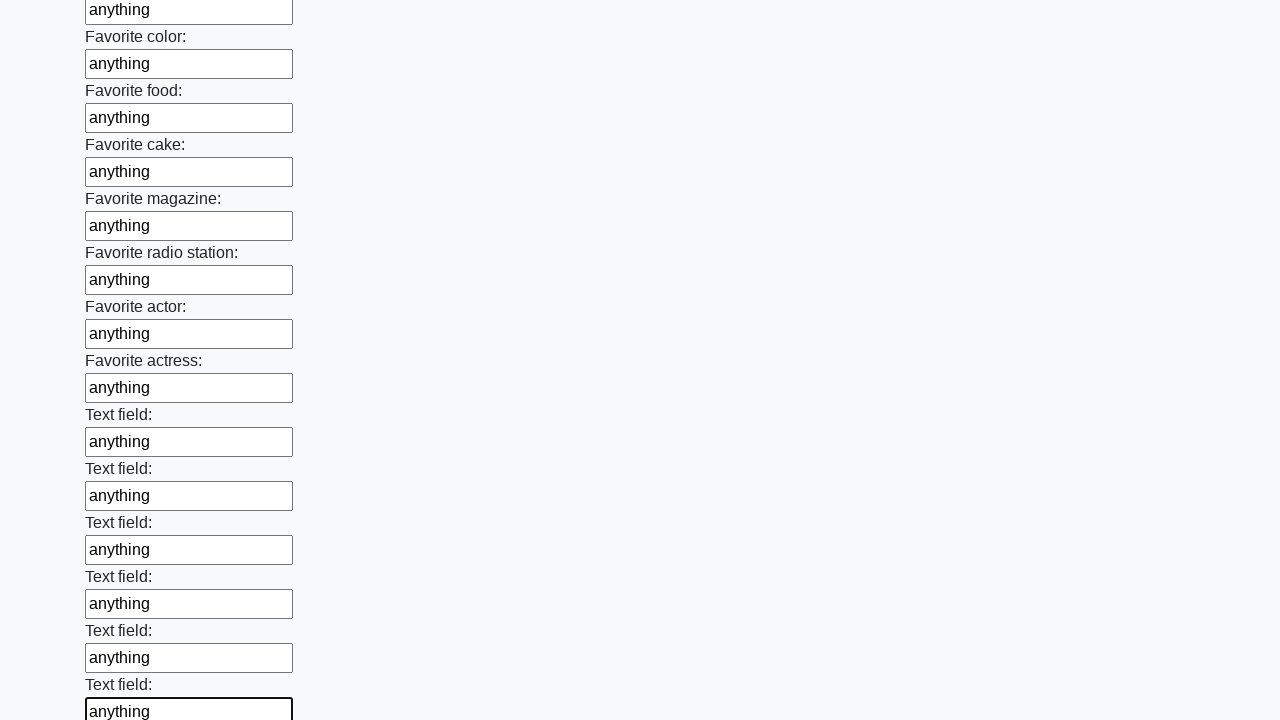

Filled an input field with 'anything' on input >> nth=32
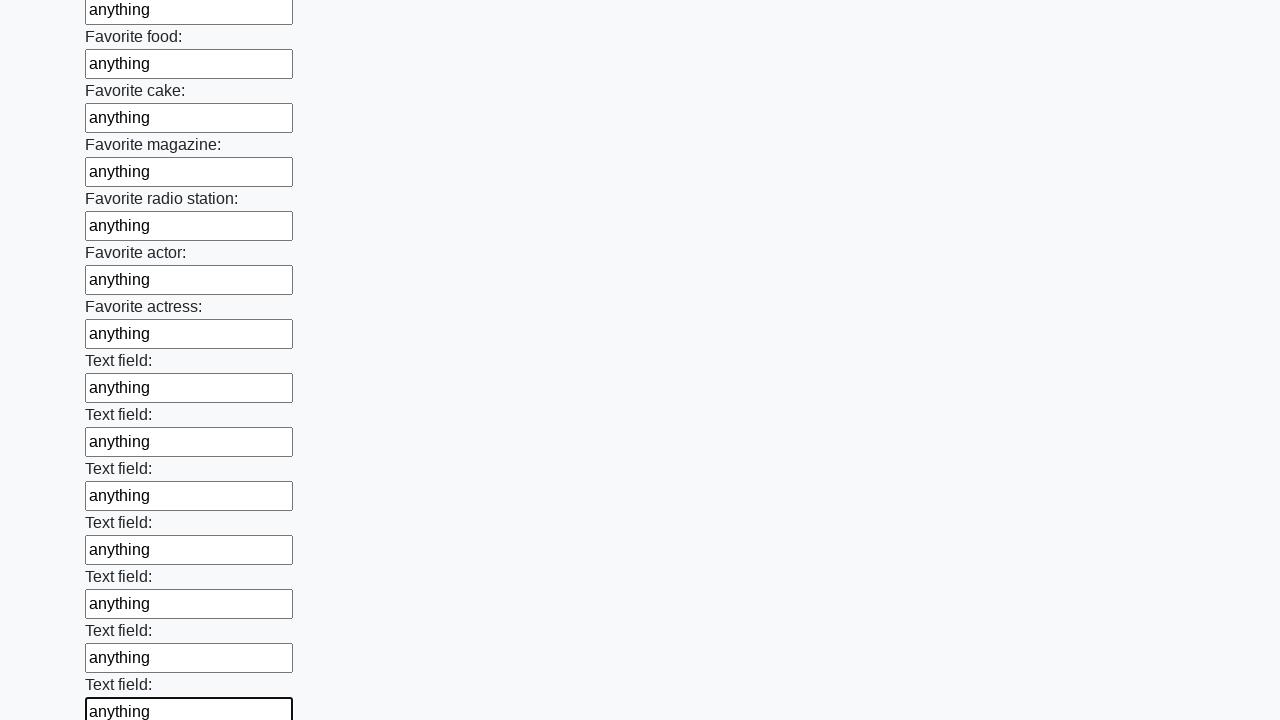

Filled an input field with 'anything' on input >> nth=33
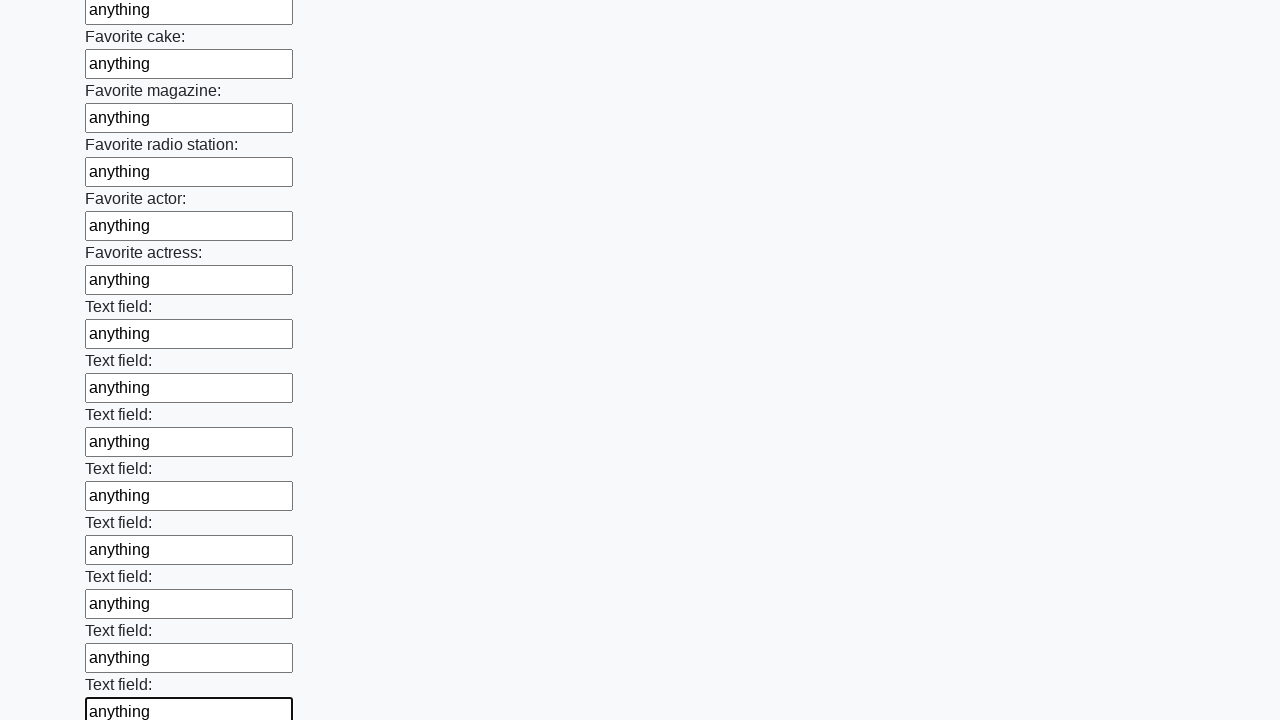

Filled an input field with 'anything' on input >> nth=34
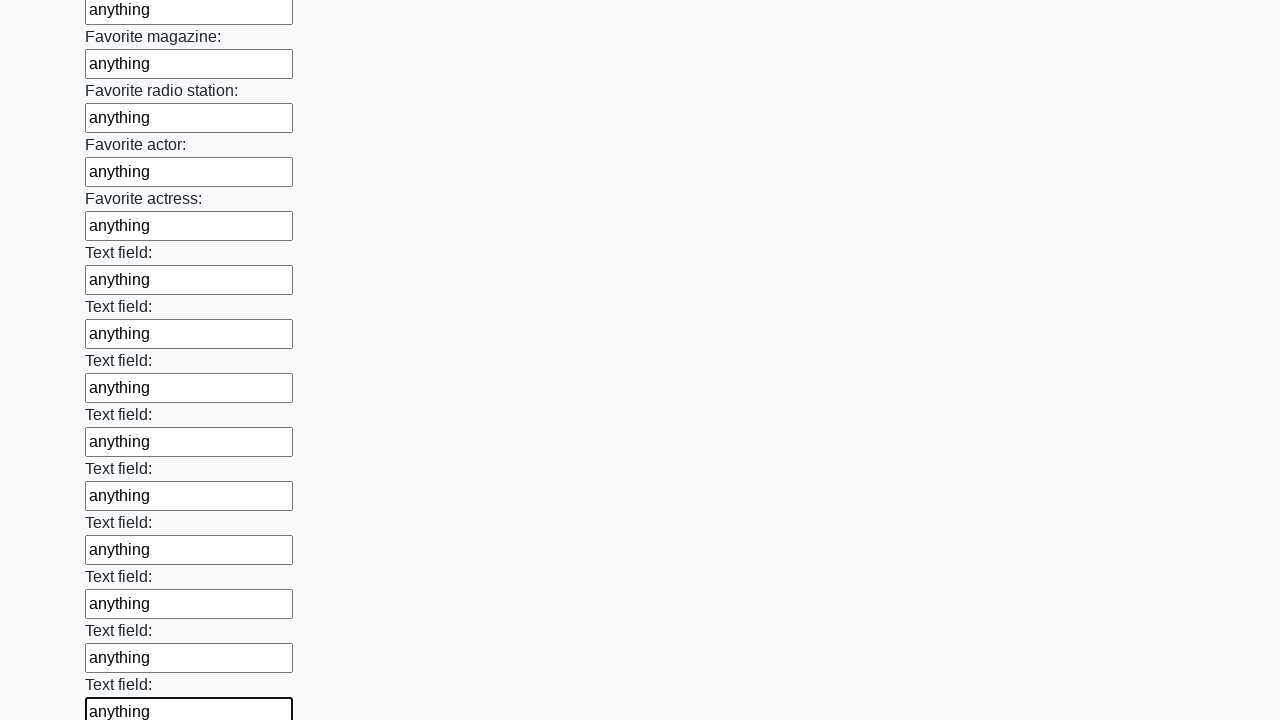

Filled an input field with 'anything' on input >> nth=35
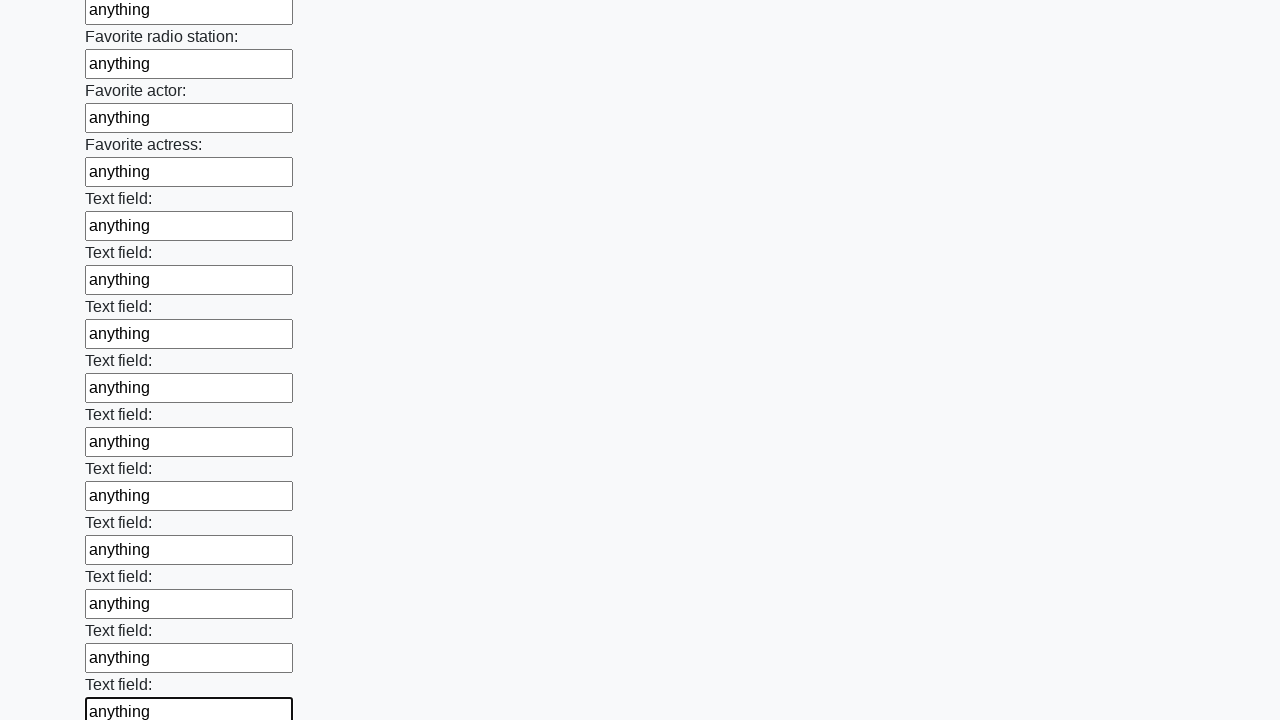

Filled an input field with 'anything' on input >> nth=36
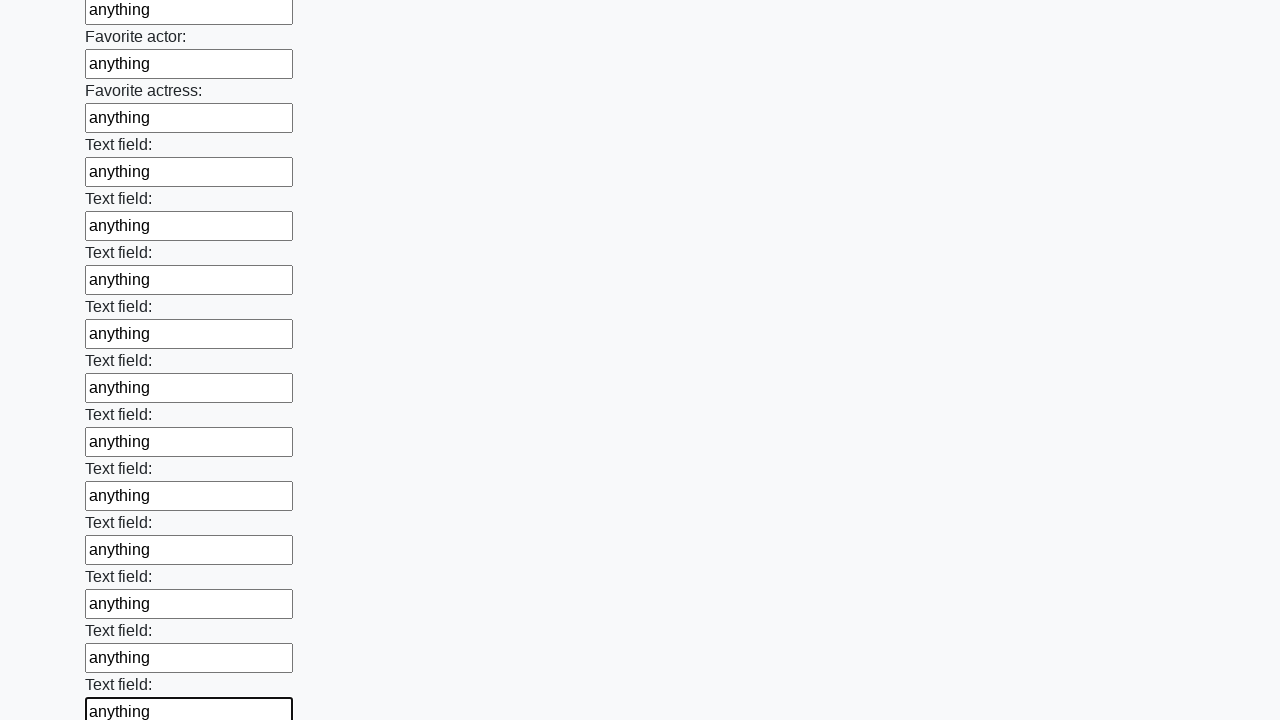

Filled an input field with 'anything' on input >> nth=37
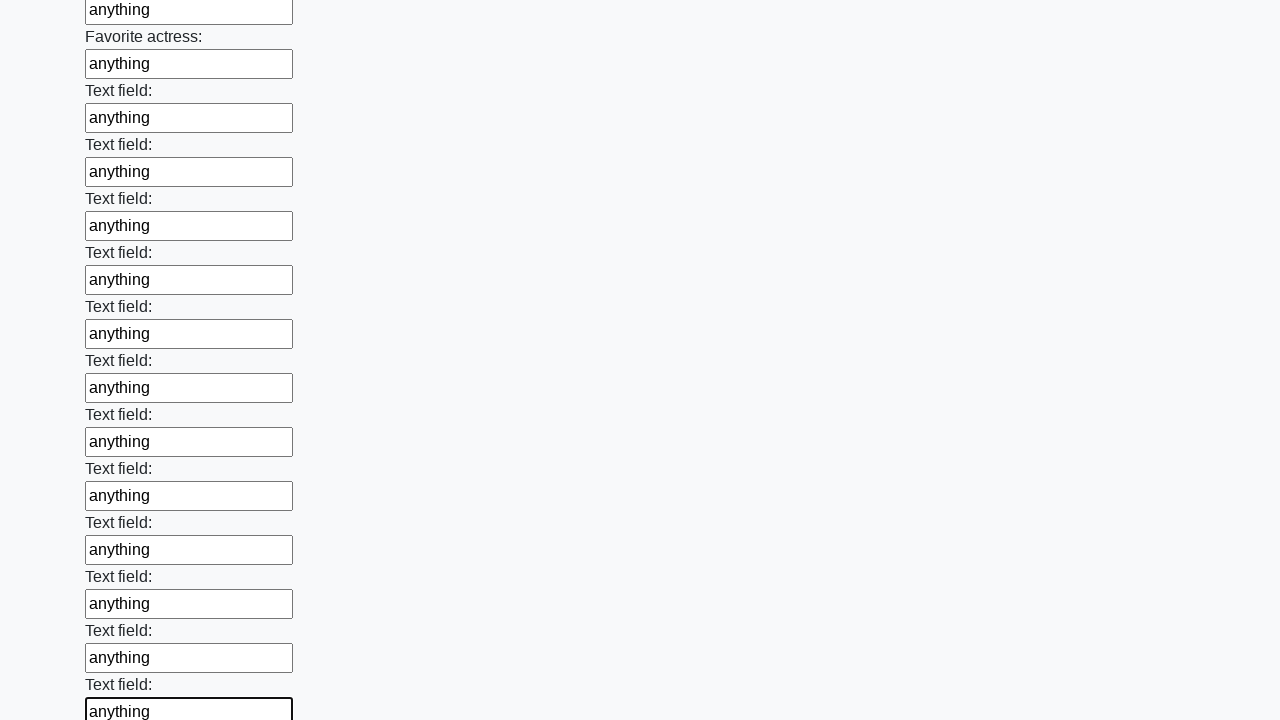

Filled an input field with 'anything' on input >> nth=38
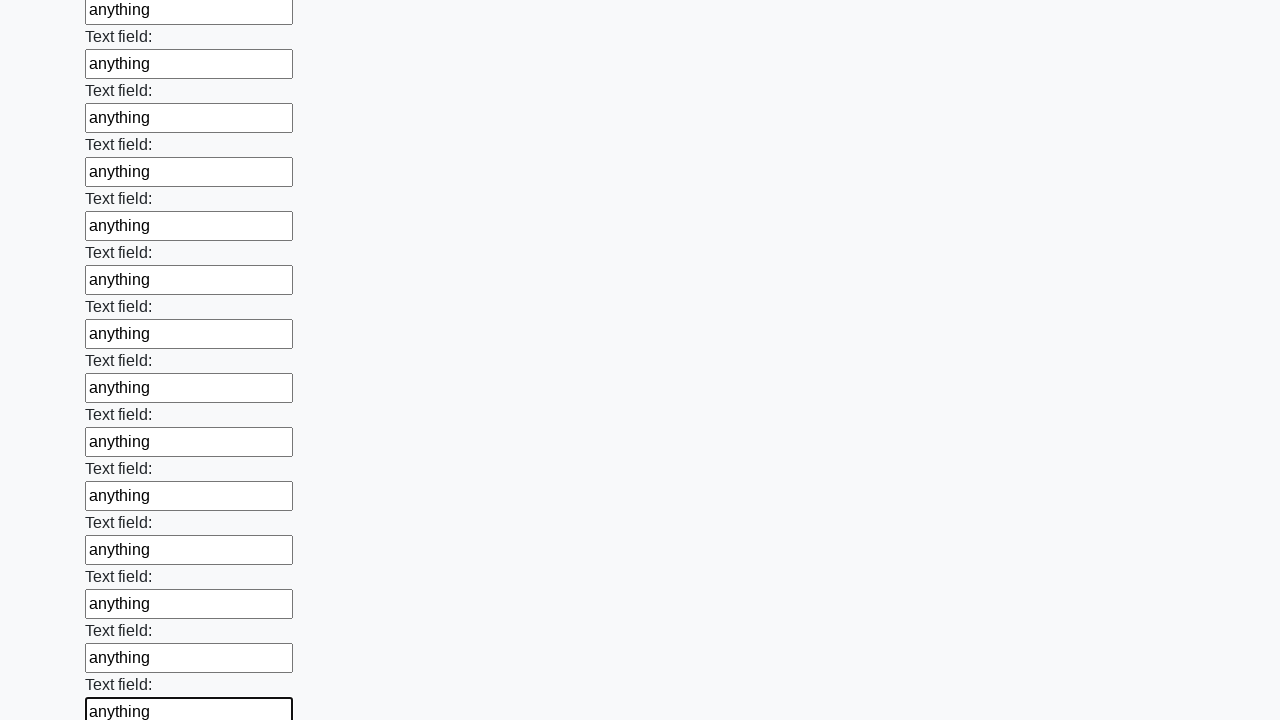

Filled an input field with 'anything' on input >> nth=39
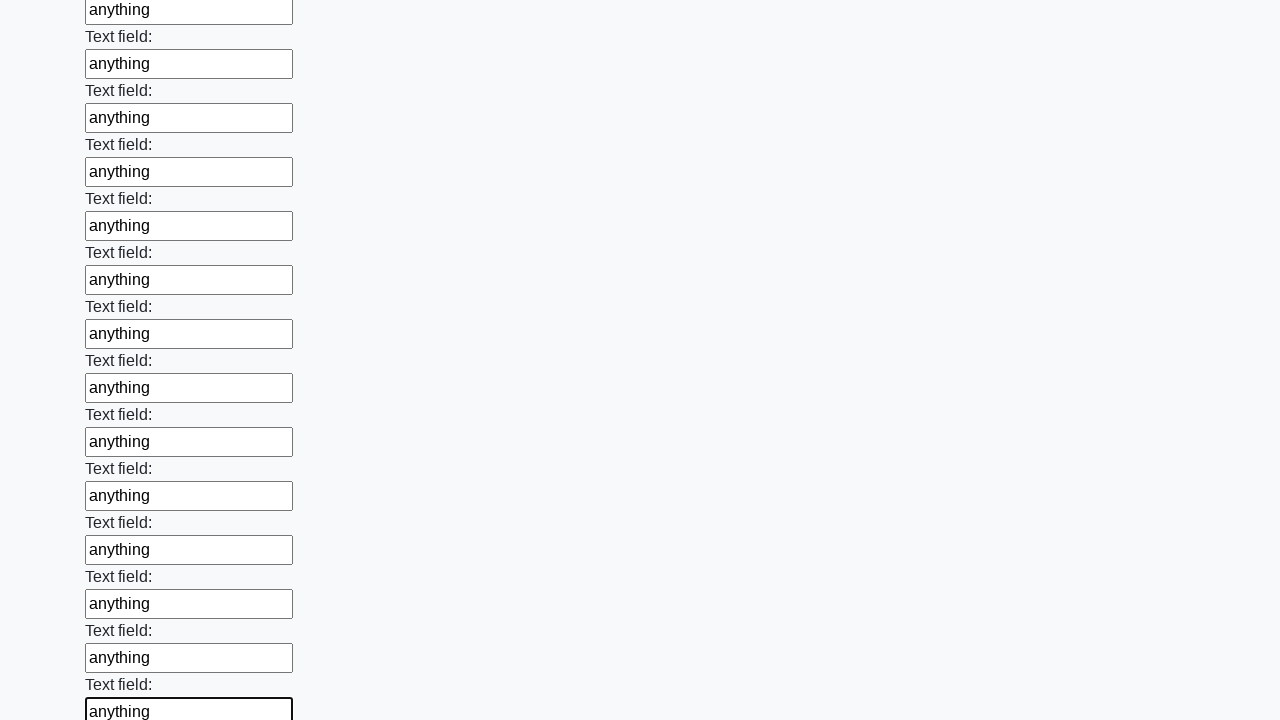

Filled an input field with 'anything' on input >> nth=40
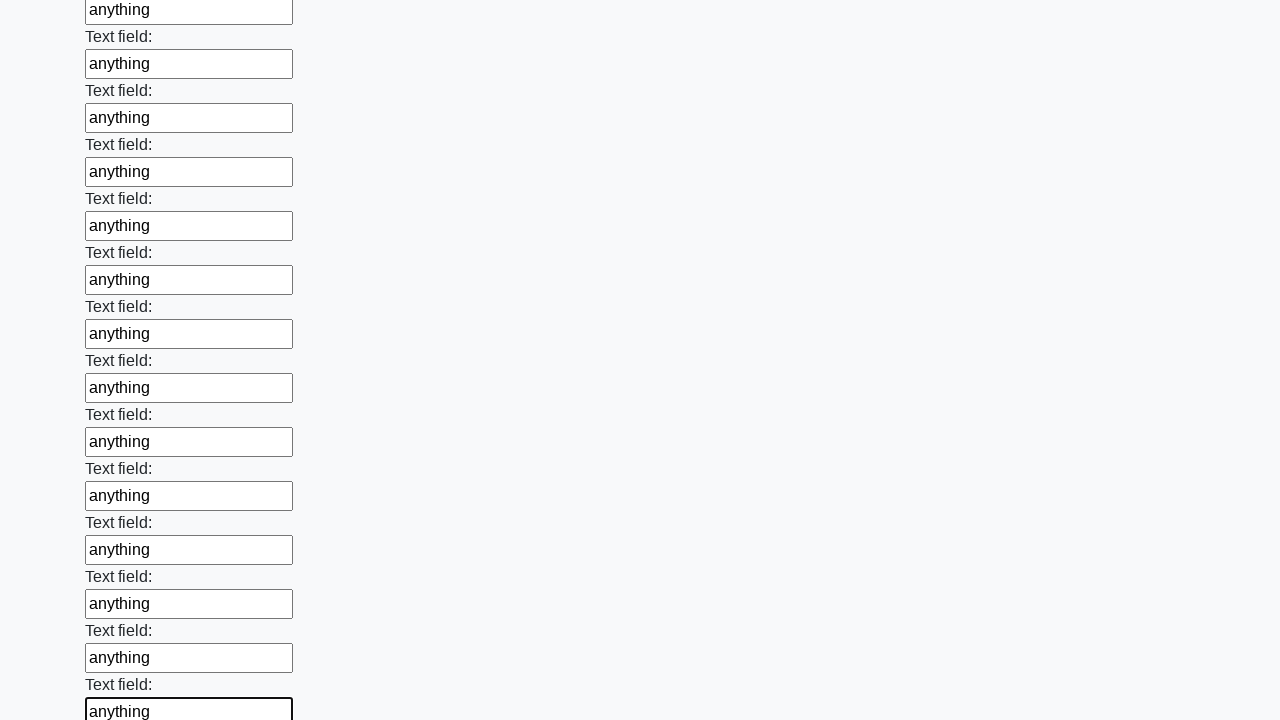

Filled an input field with 'anything' on input >> nth=41
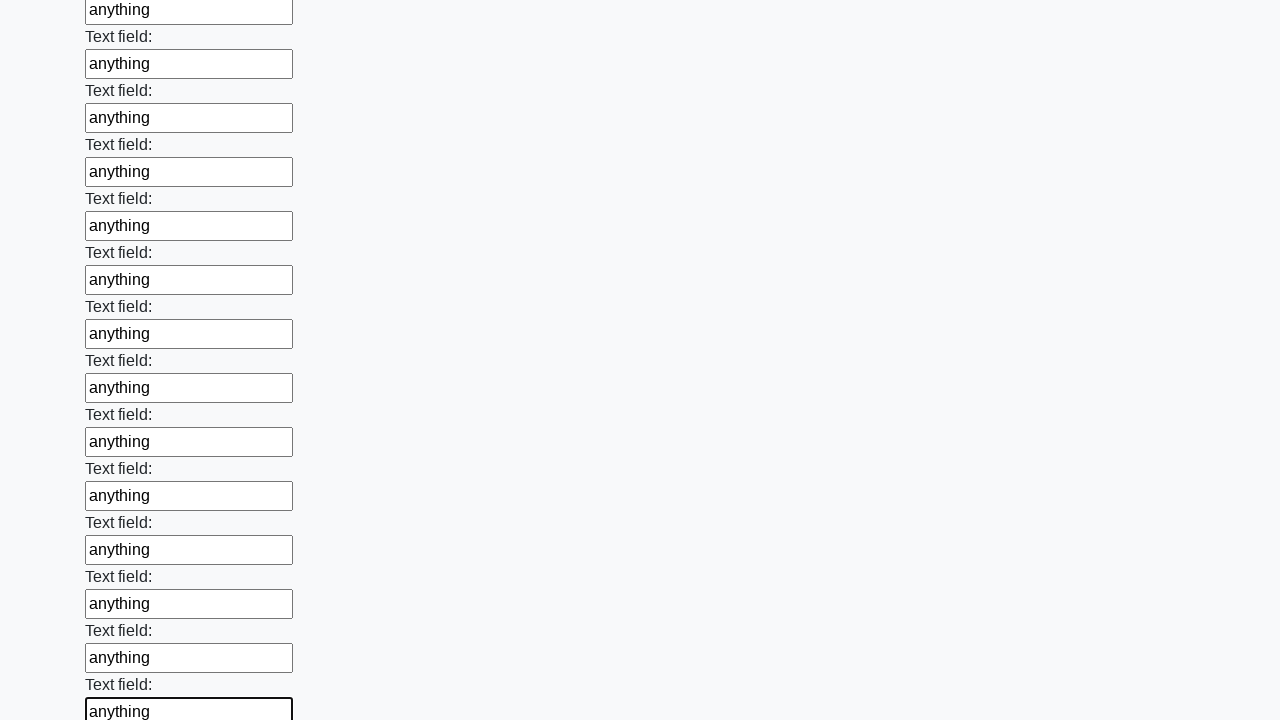

Filled an input field with 'anything' on input >> nth=42
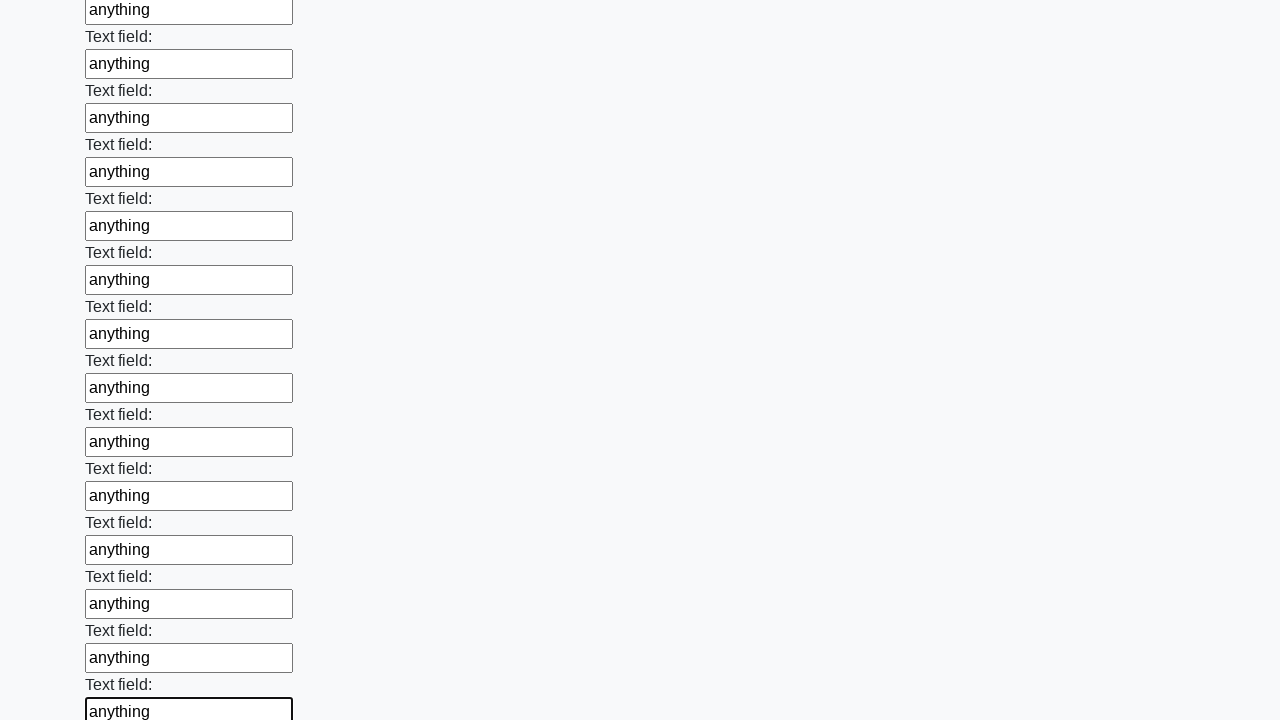

Filled an input field with 'anything' on input >> nth=43
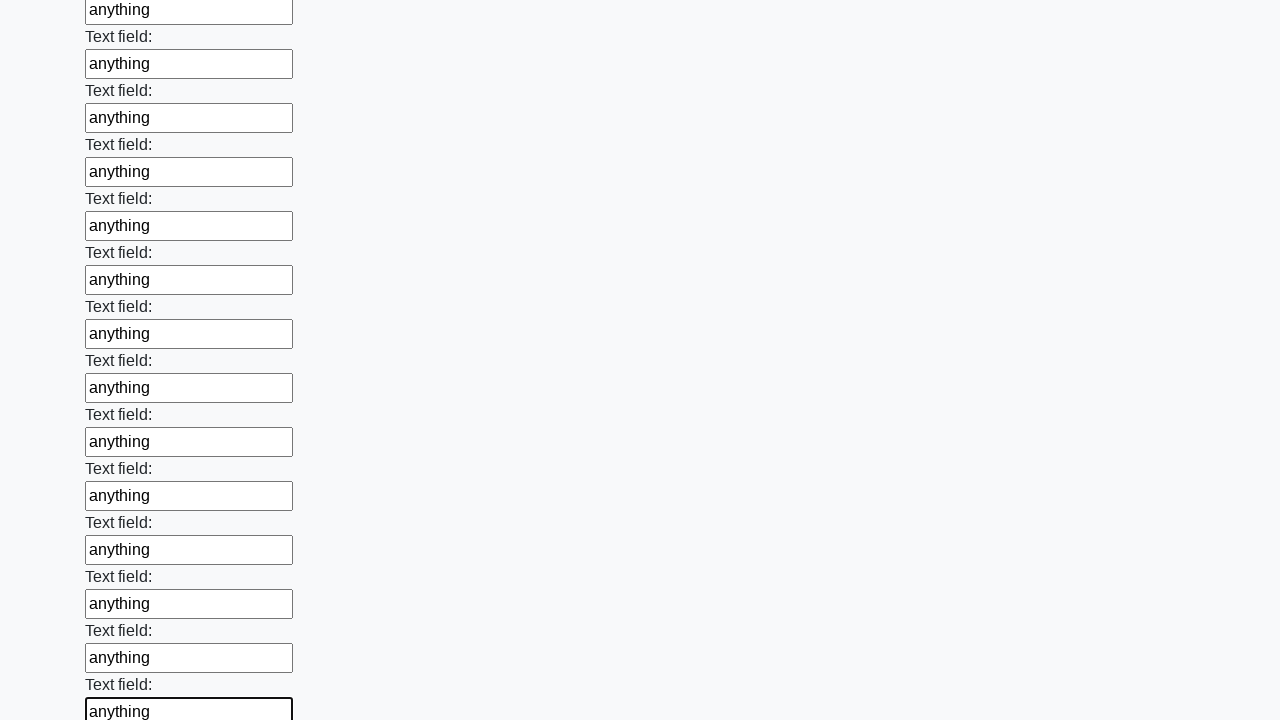

Filled an input field with 'anything' on input >> nth=44
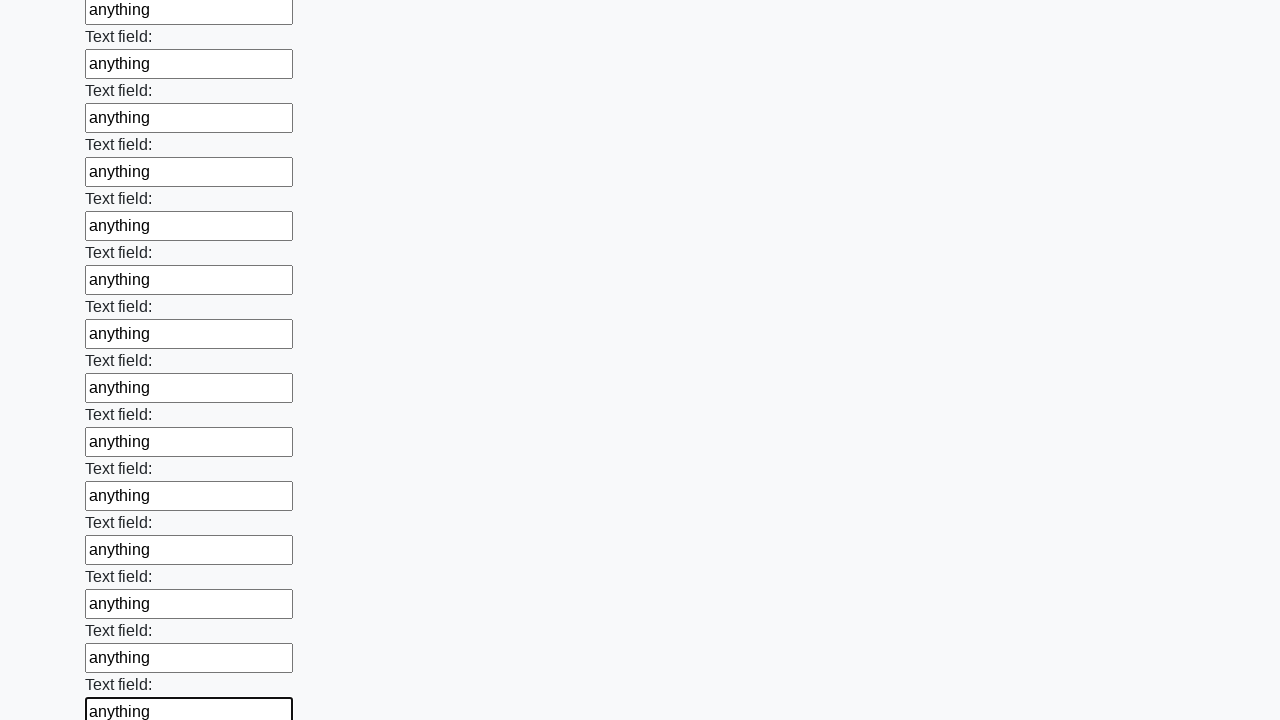

Filled an input field with 'anything' on input >> nth=45
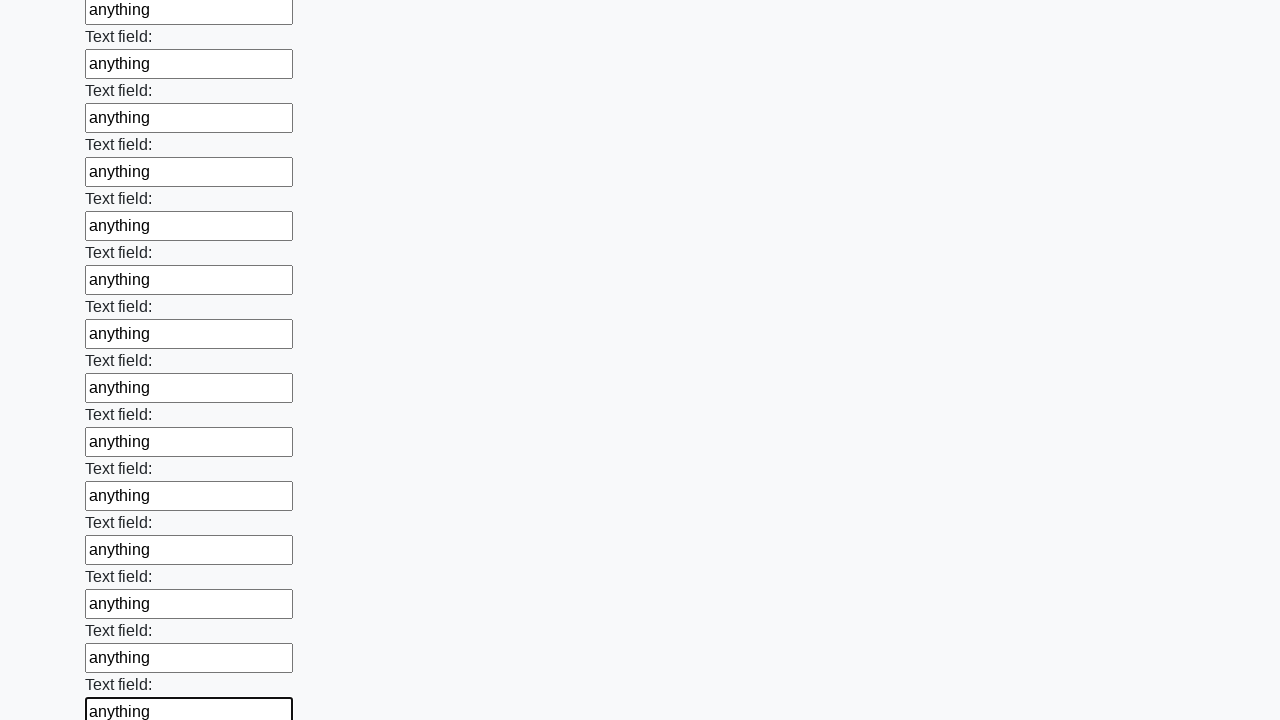

Filled an input field with 'anything' on input >> nth=46
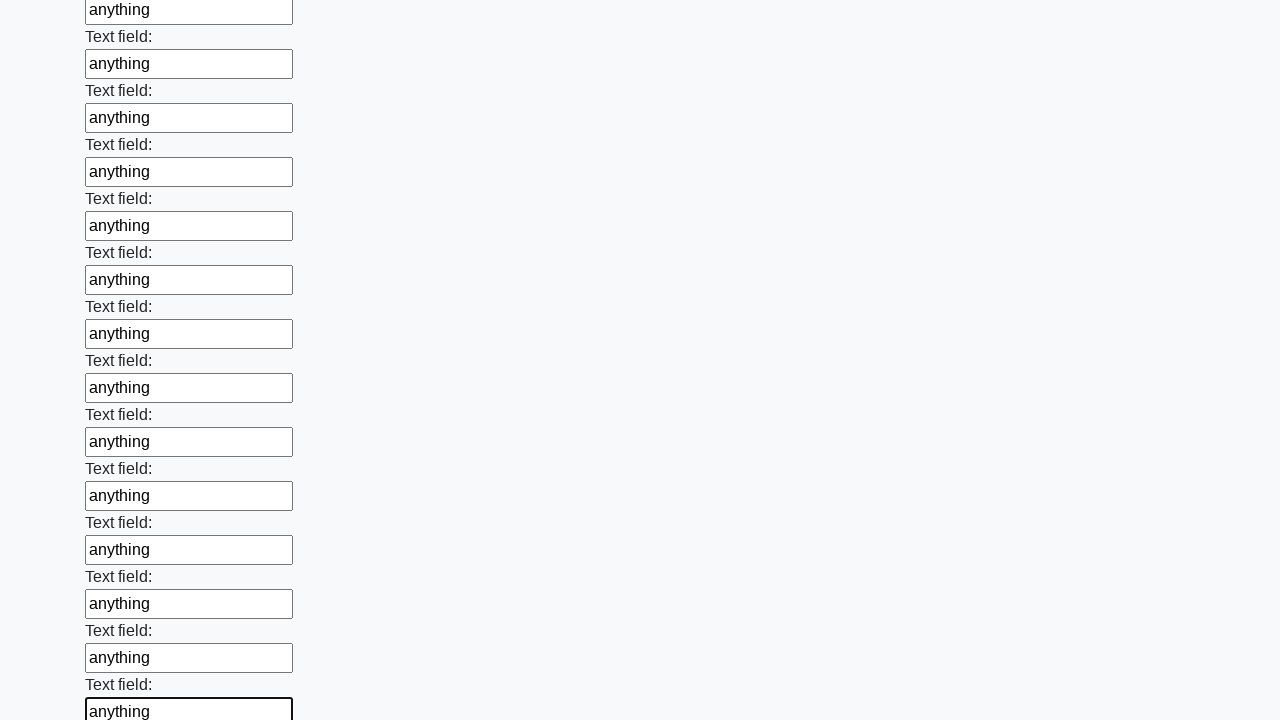

Filled an input field with 'anything' on input >> nth=47
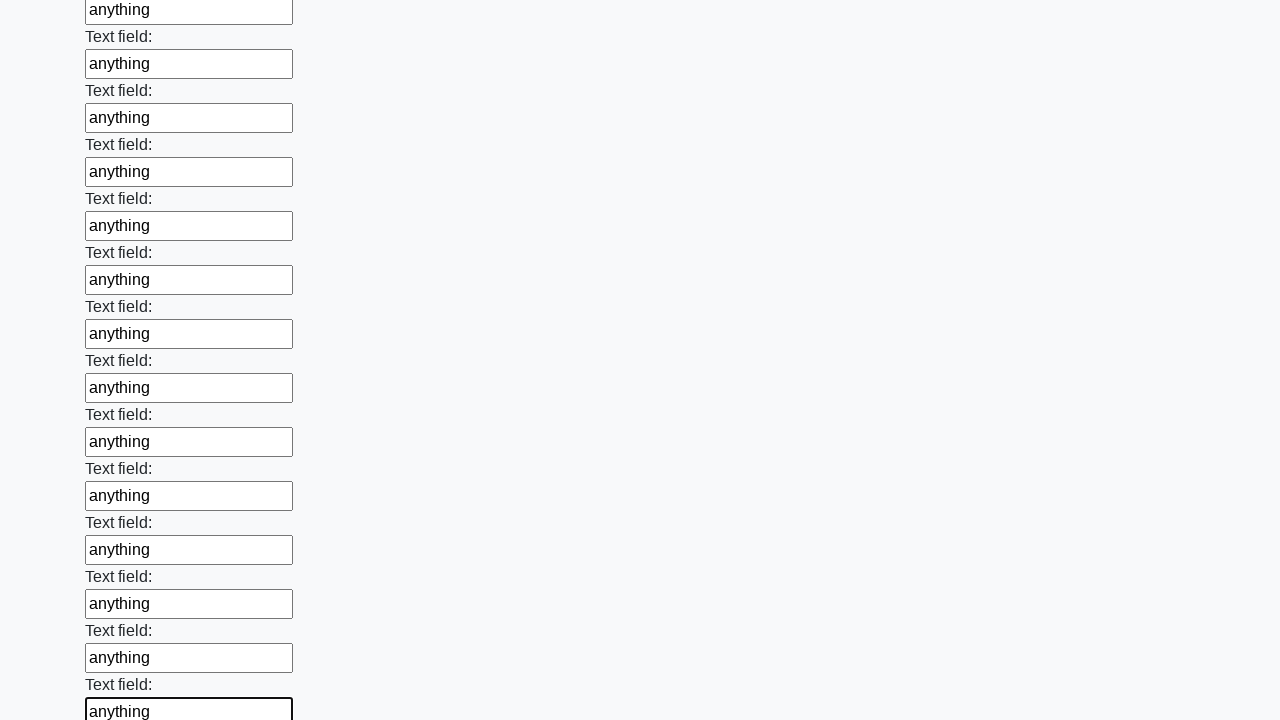

Filled an input field with 'anything' on input >> nth=48
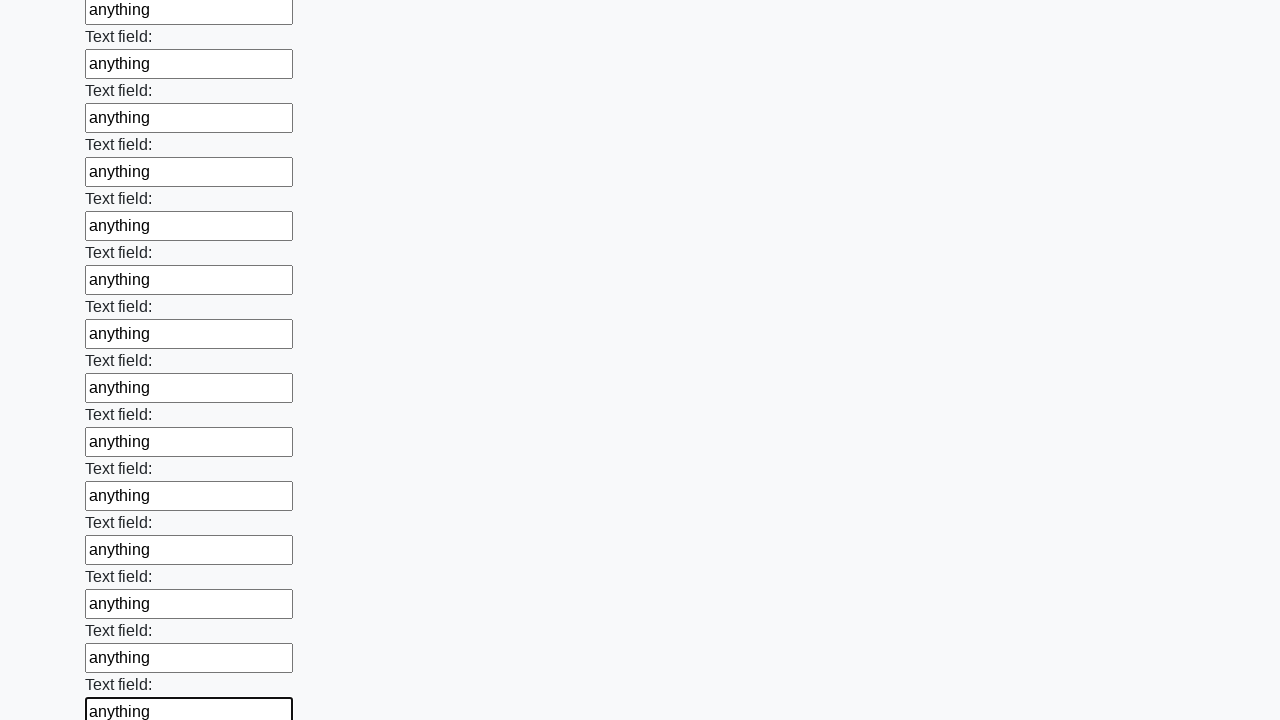

Filled an input field with 'anything' on input >> nth=49
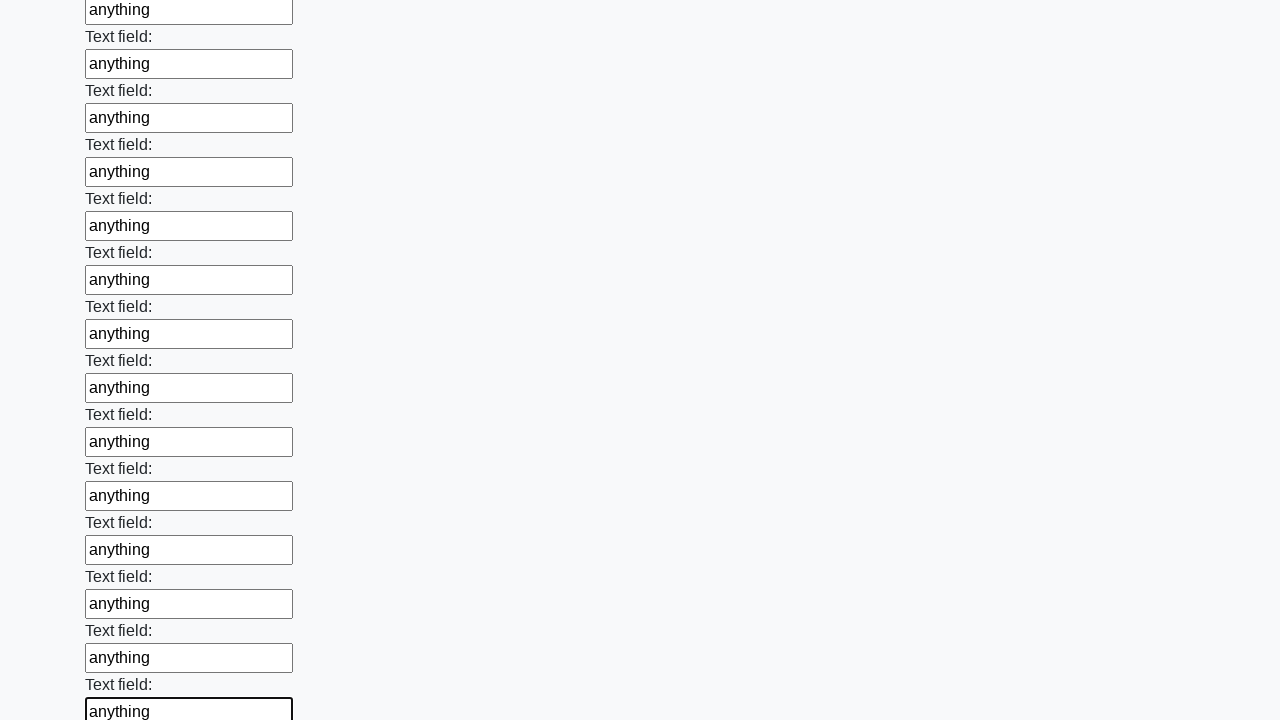

Filled an input field with 'anything' on input >> nth=50
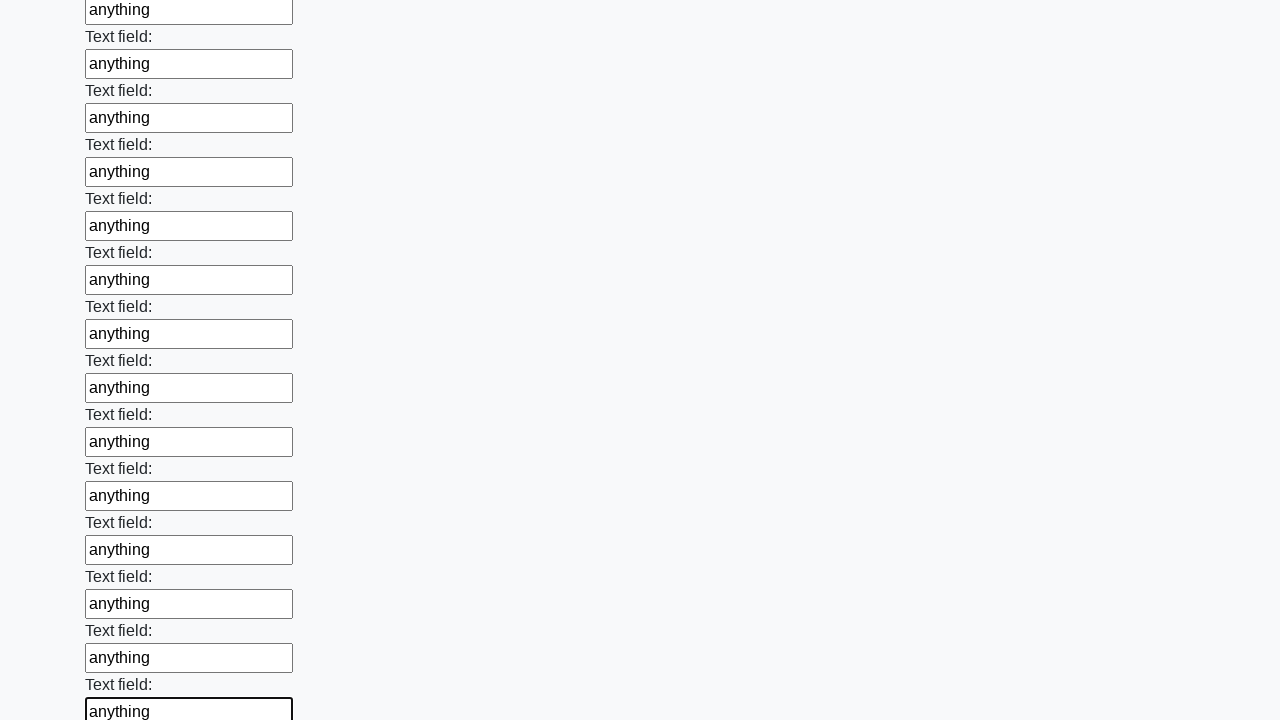

Filled an input field with 'anything' on input >> nth=51
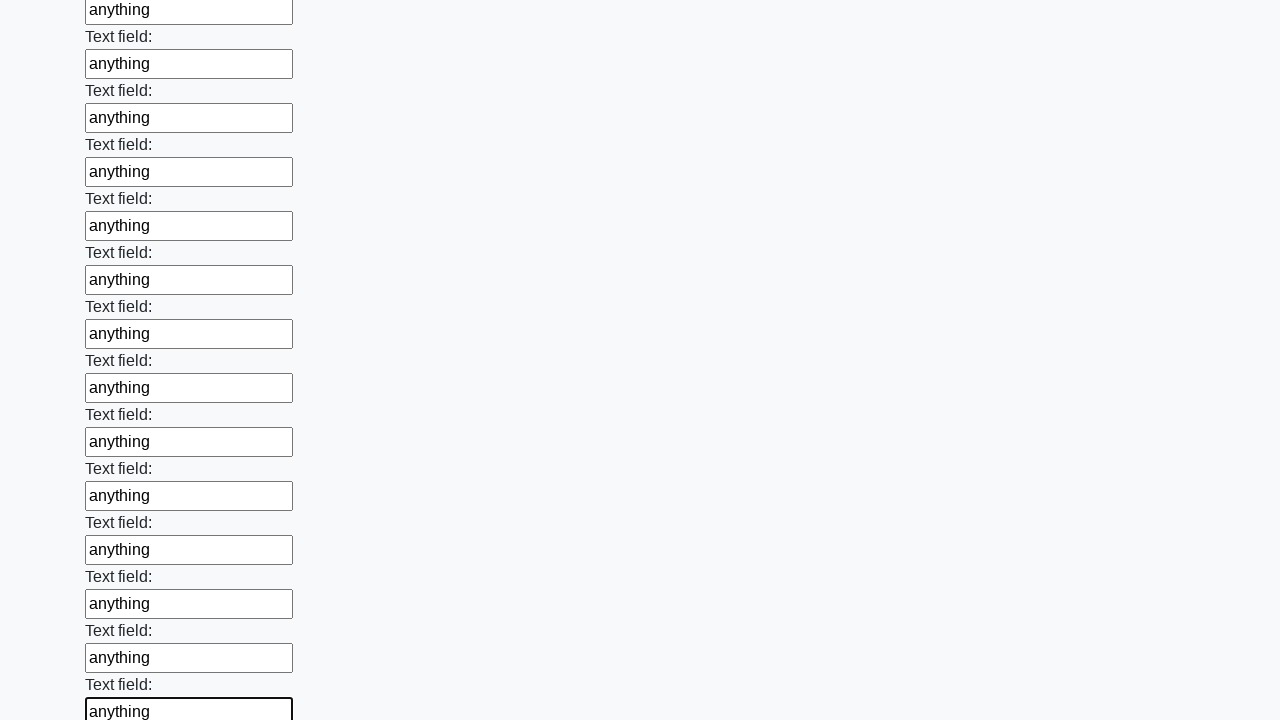

Filled an input field with 'anything' on input >> nth=52
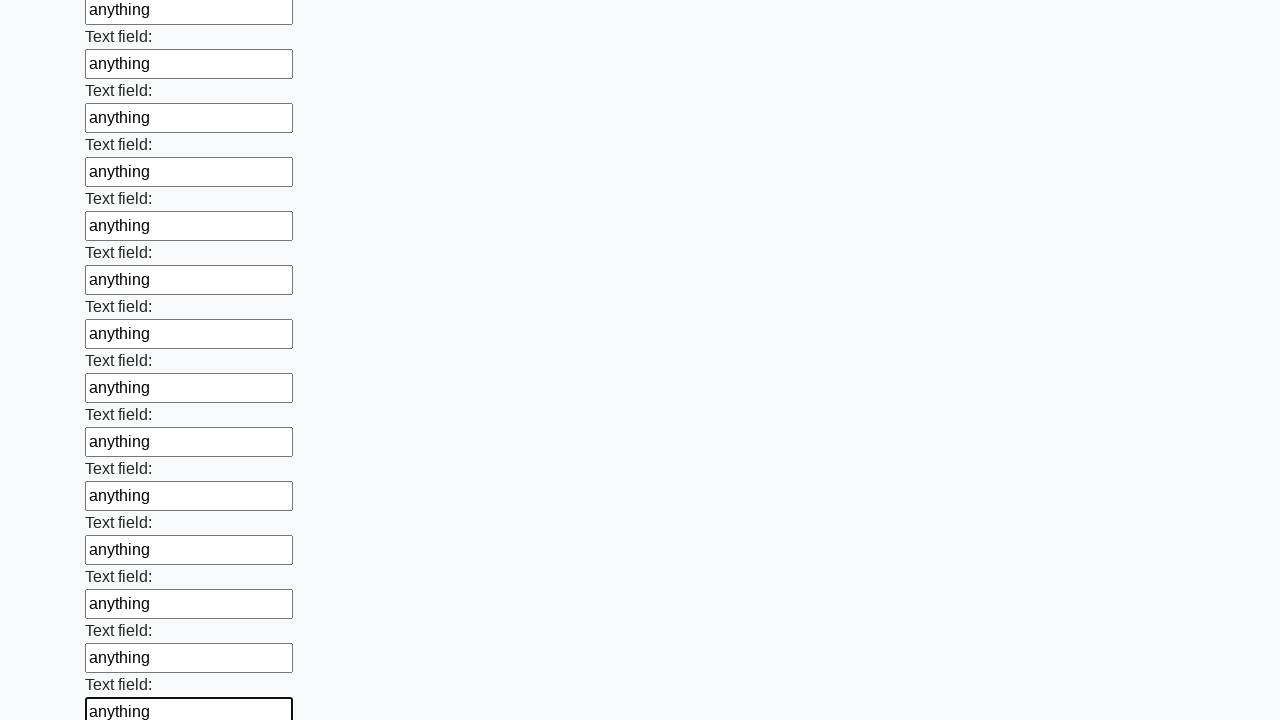

Filled an input field with 'anything' on input >> nth=53
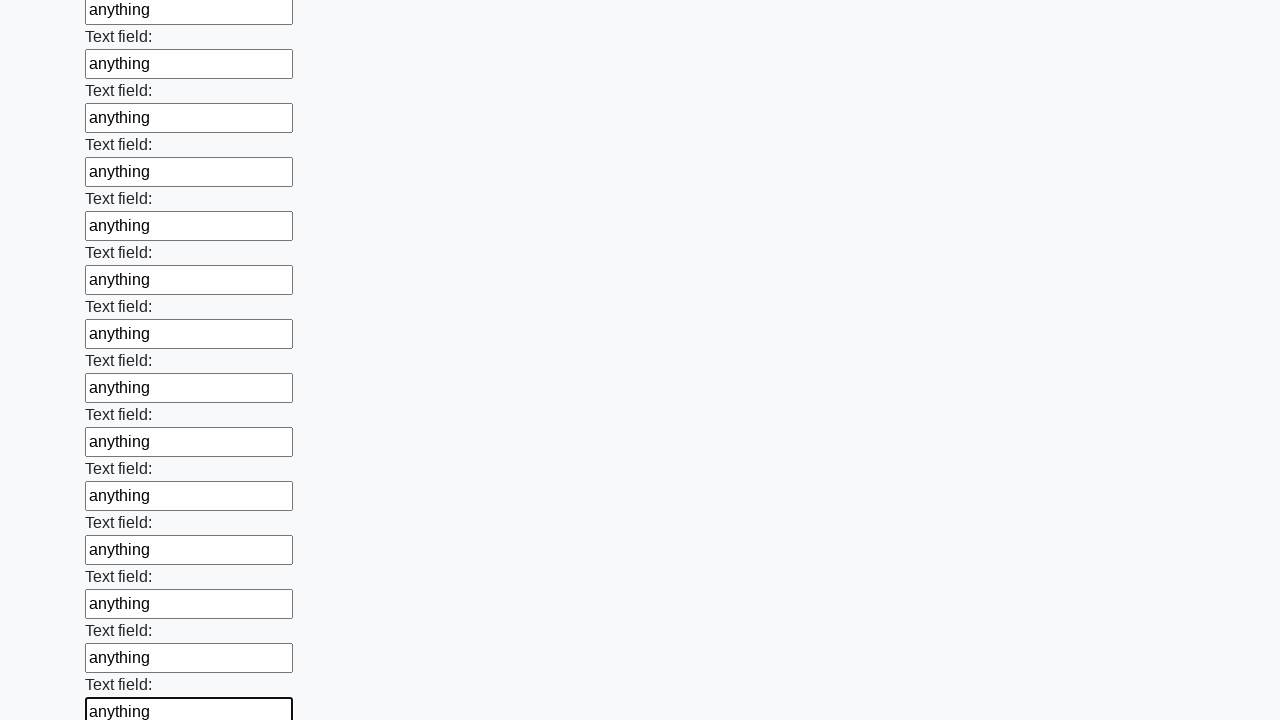

Filled an input field with 'anything' on input >> nth=54
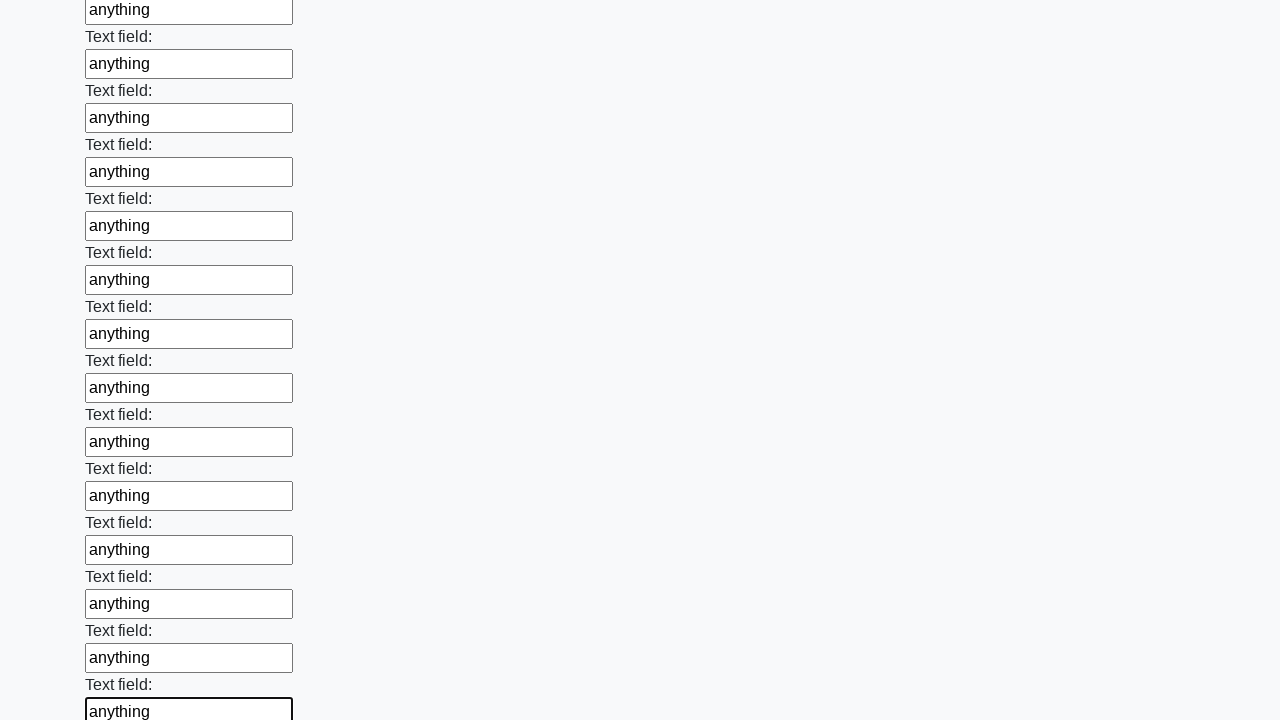

Filled an input field with 'anything' on input >> nth=55
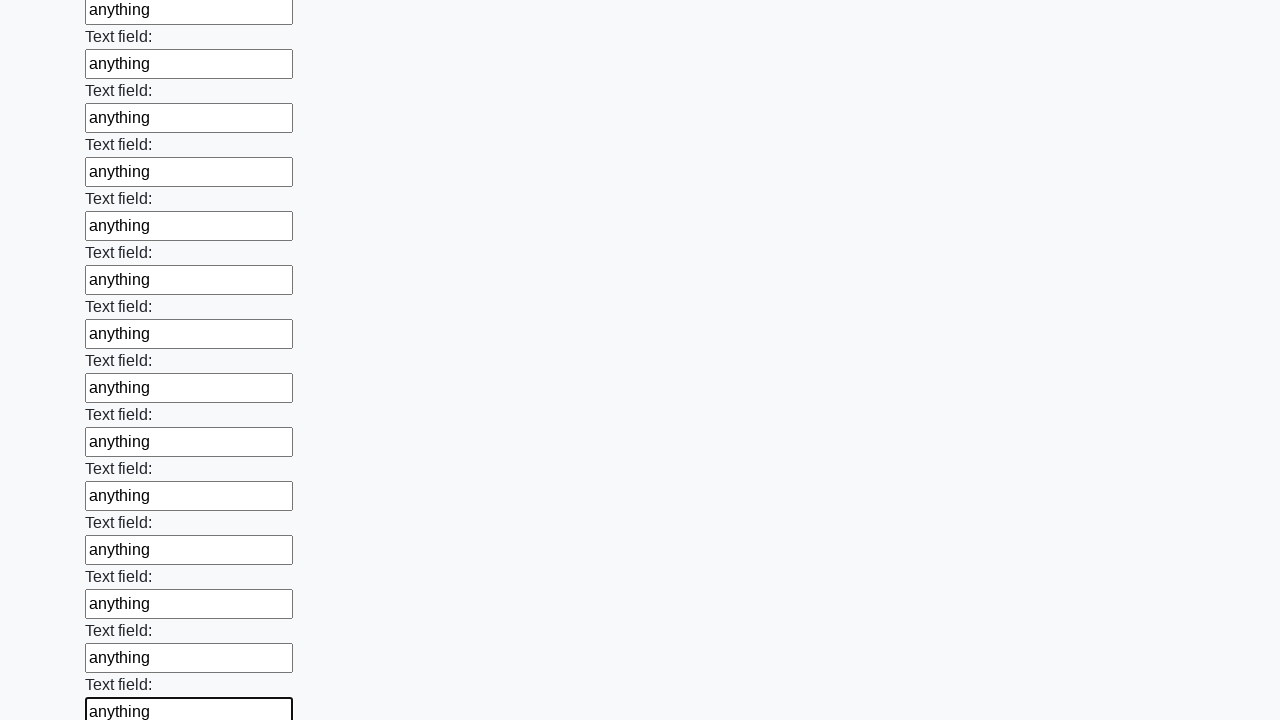

Filled an input field with 'anything' on input >> nth=56
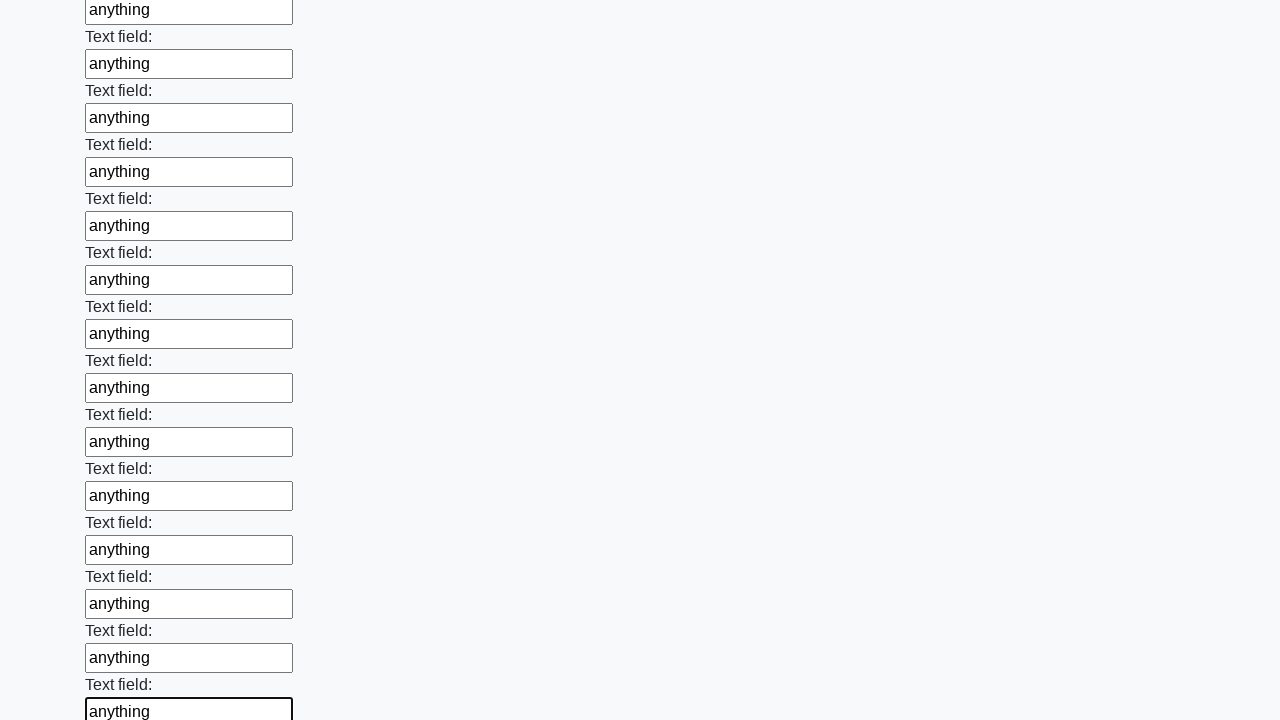

Filled an input field with 'anything' on input >> nth=57
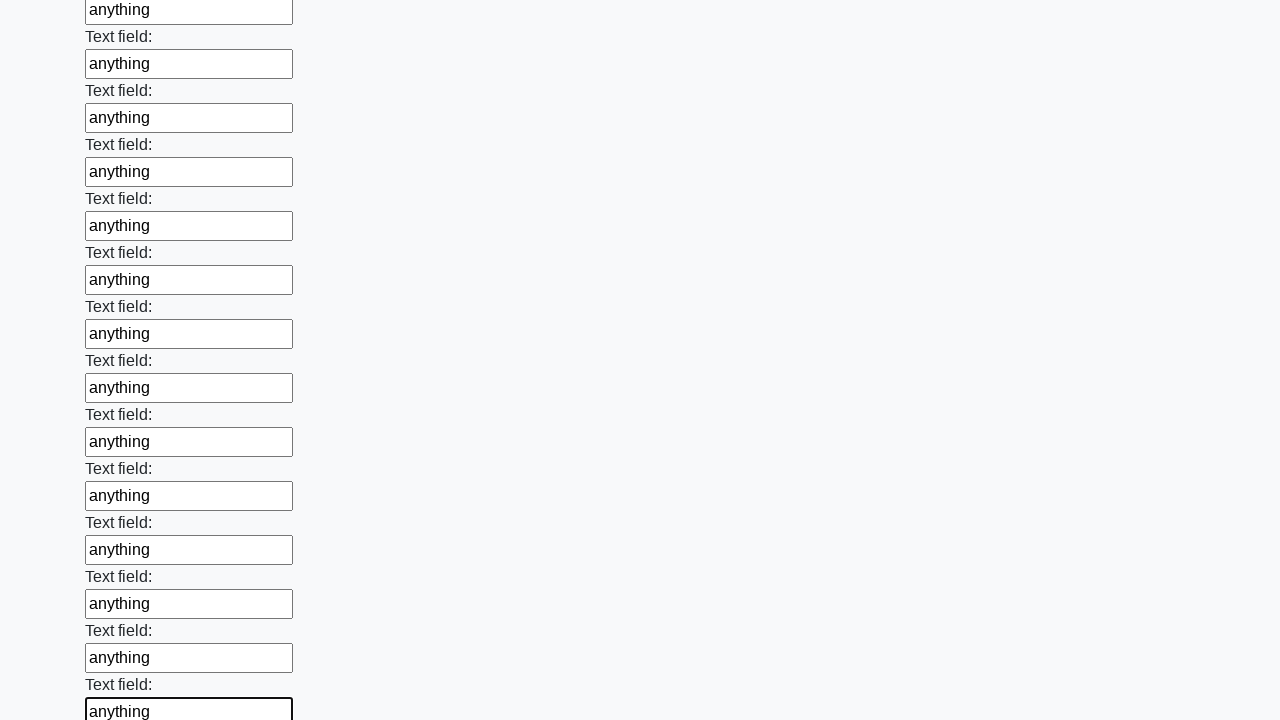

Filled an input field with 'anything' on input >> nth=58
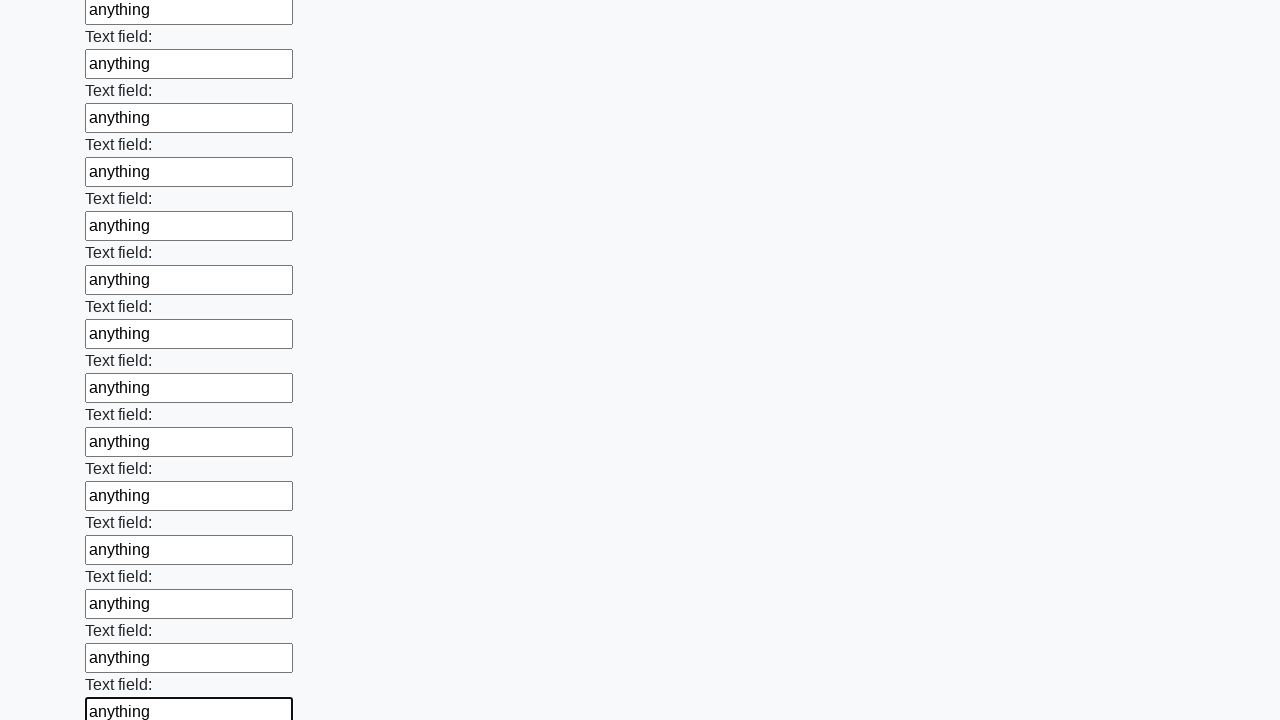

Filled an input field with 'anything' on input >> nth=59
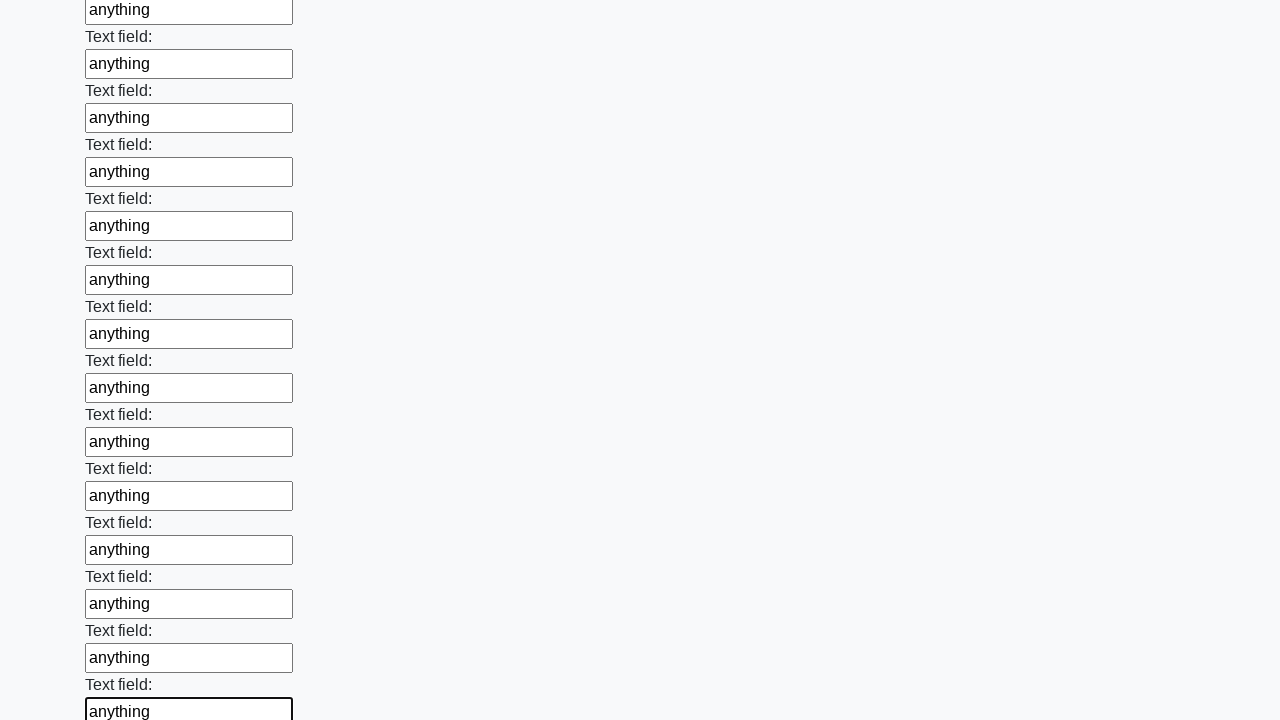

Filled an input field with 'anything' on input >> nth=60
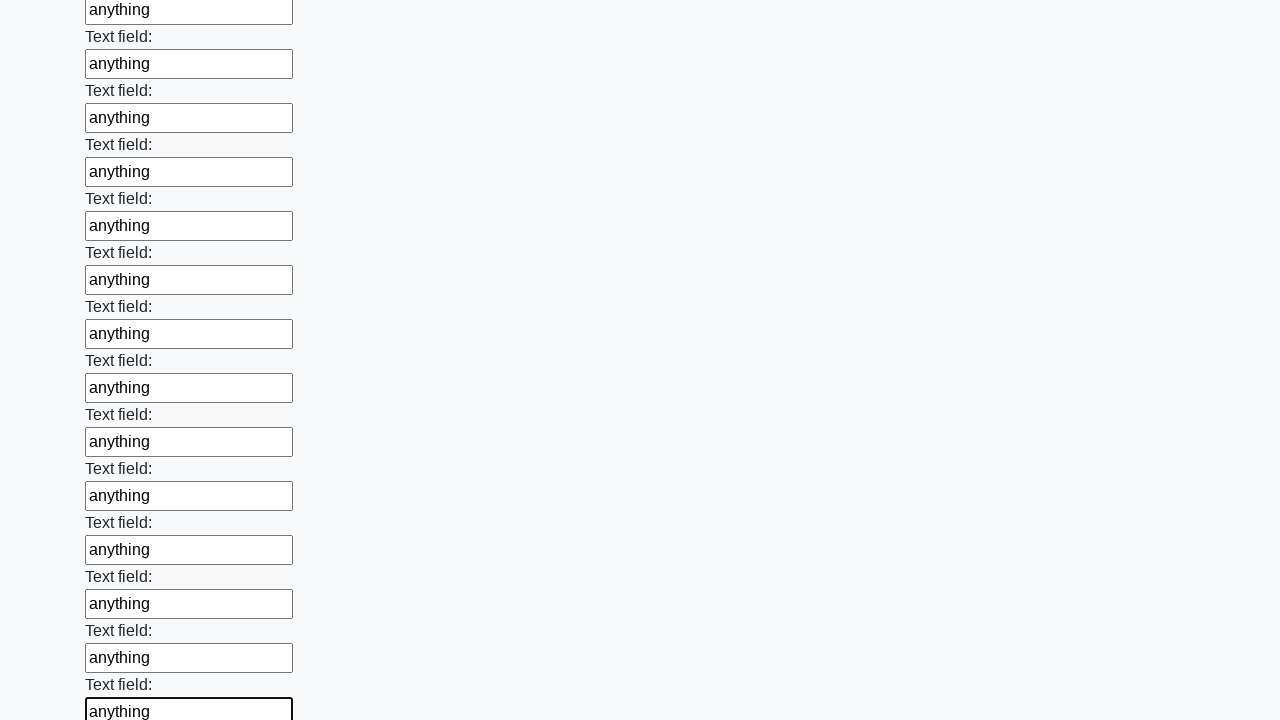

Filled an input field with 'anything' on input >> nth=61
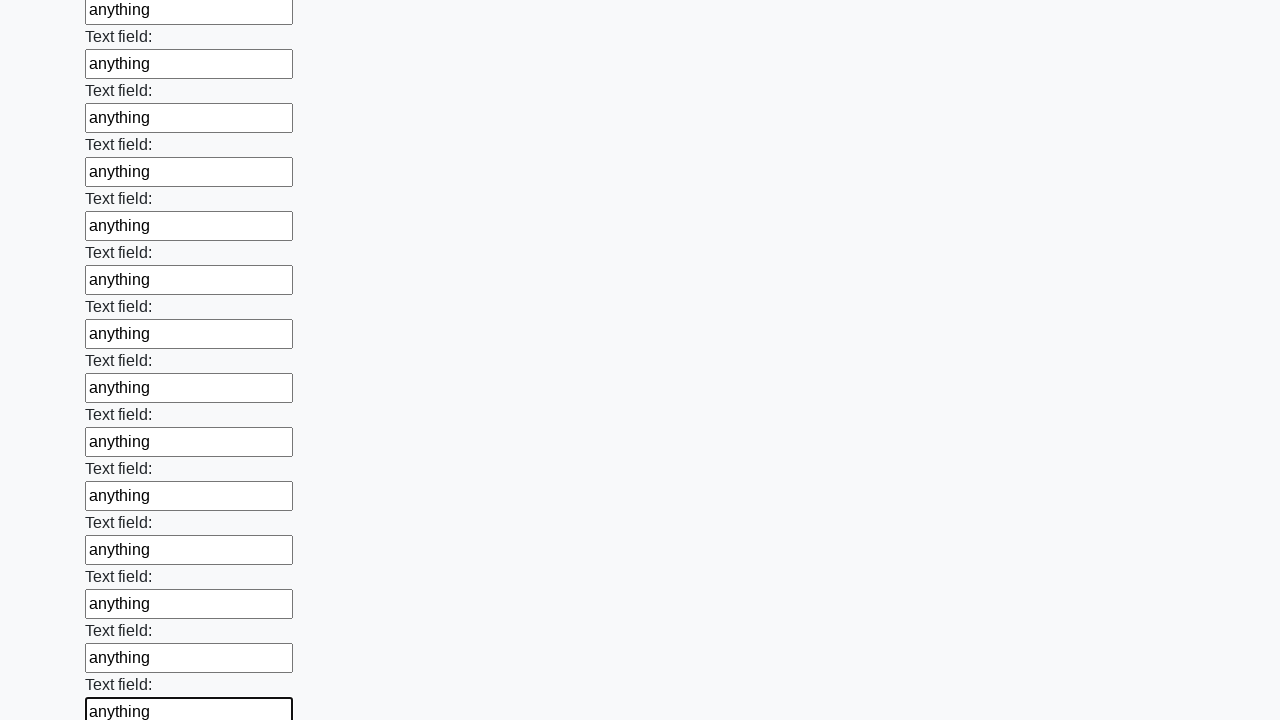

Filled an input field with 'anything' on input >> nth=62
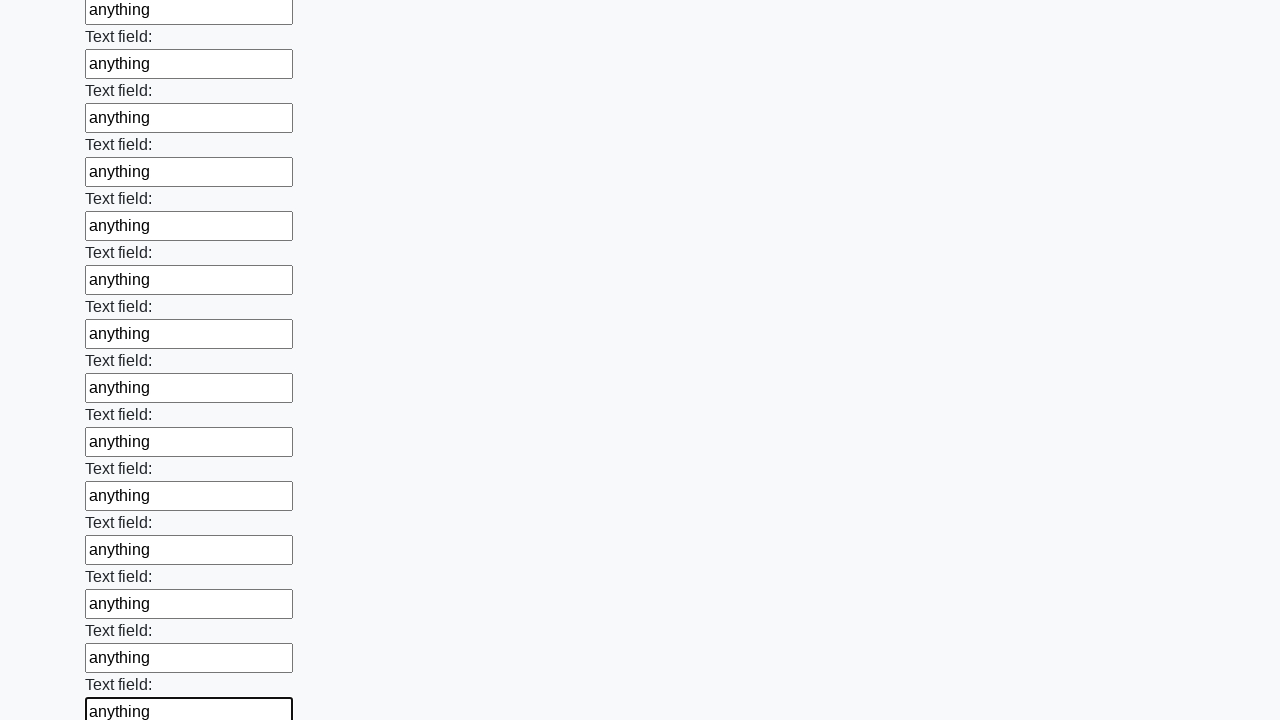

Filled an input field with 'anything' on input >> nth=63
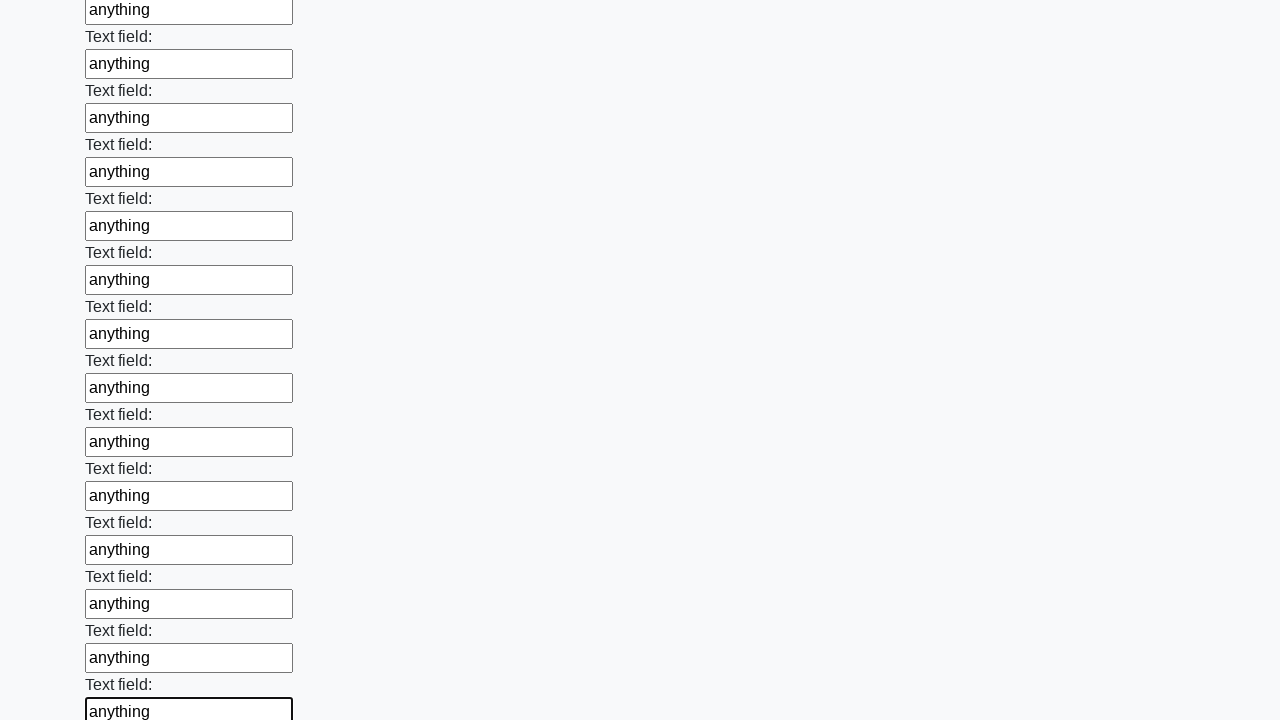

Filled an input field with 'anything' on input >> nth=64
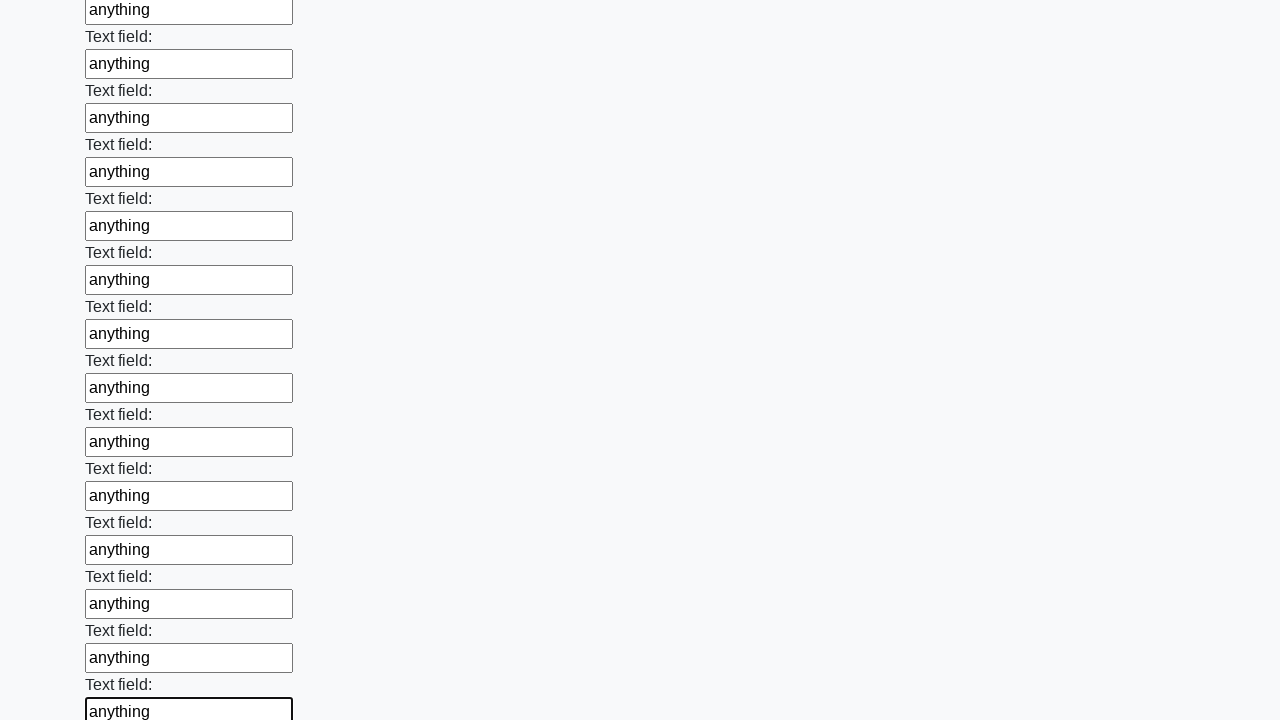

Filled an input field with 'anything' on input >> nth=65
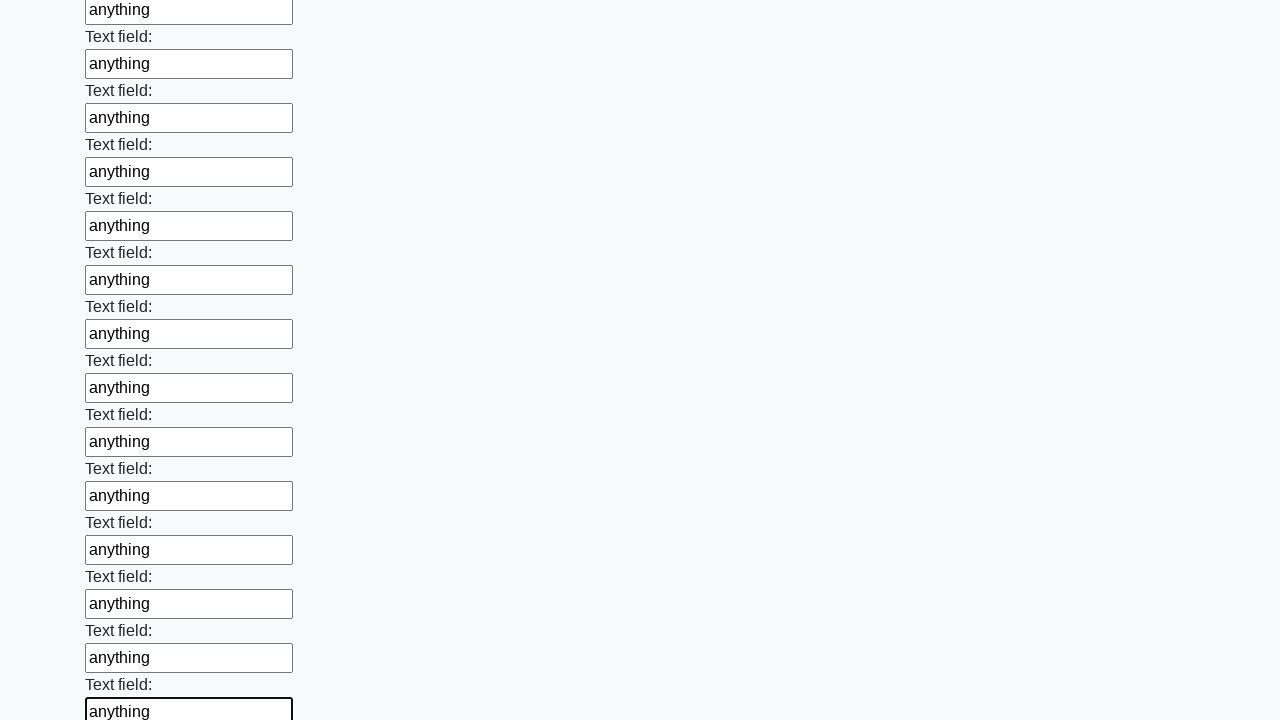

Filled an input field with 'anything' on input >> nth=66
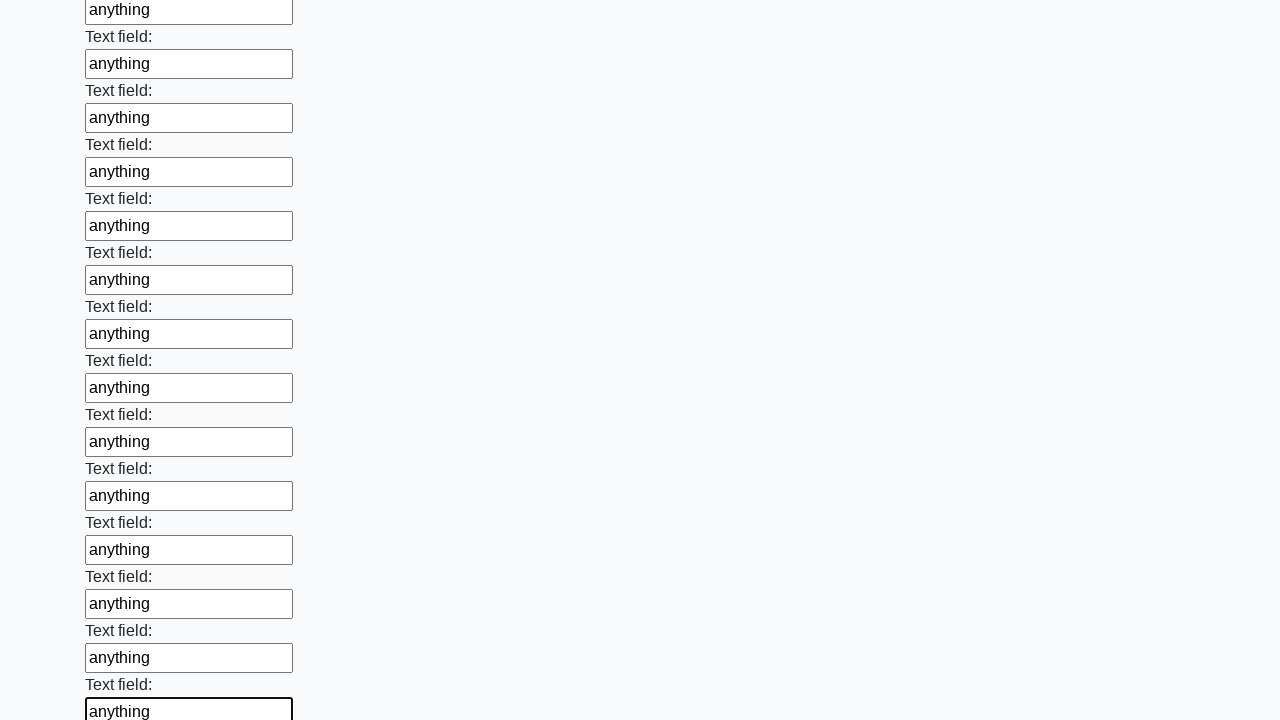

Filled an input field with 'anything' on input >> nth=67
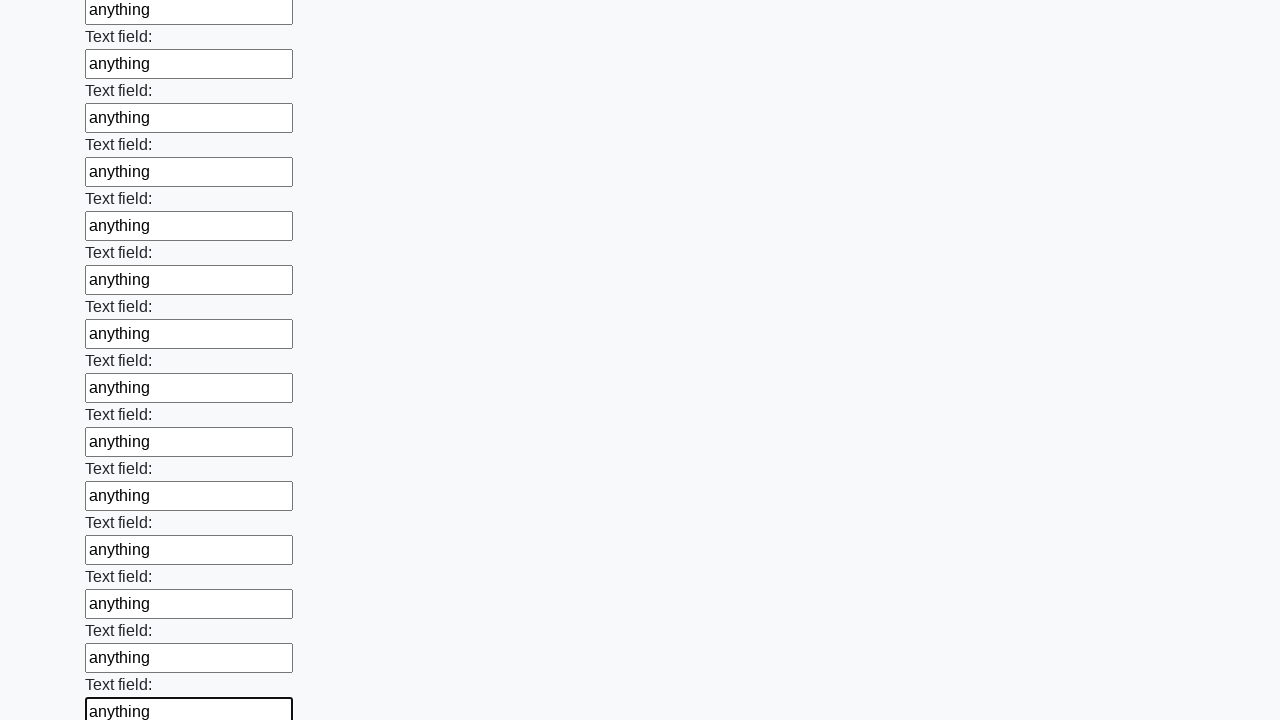

Filled an input field with 'anything' on input >> nth=68
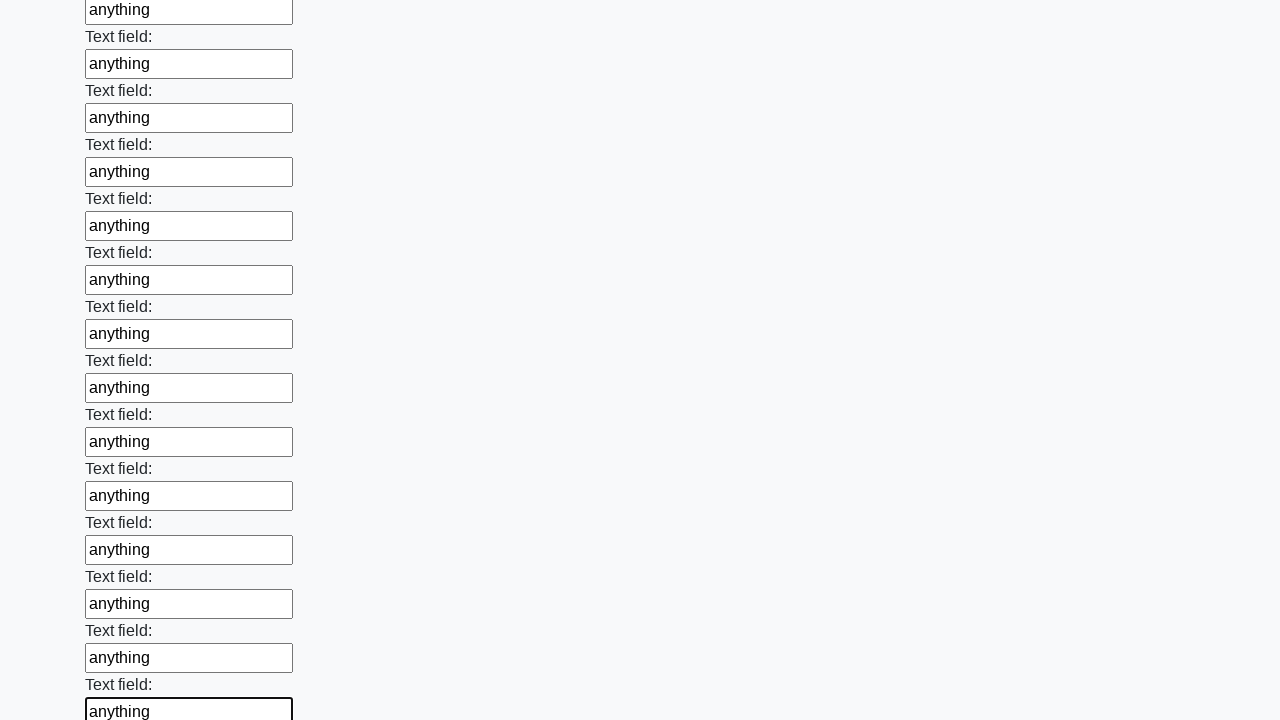

Filled an input field with 'anything' on input >> nth=69
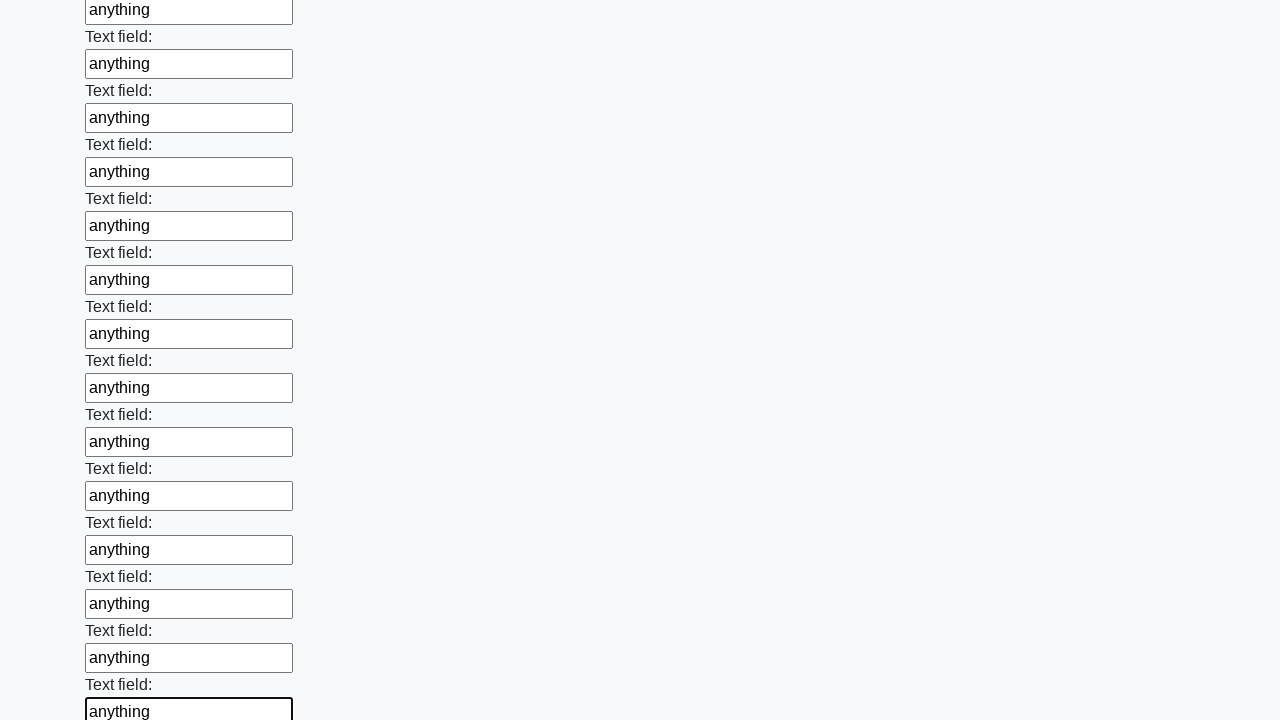

Filled an input field with 'anything' on input >> nth=70
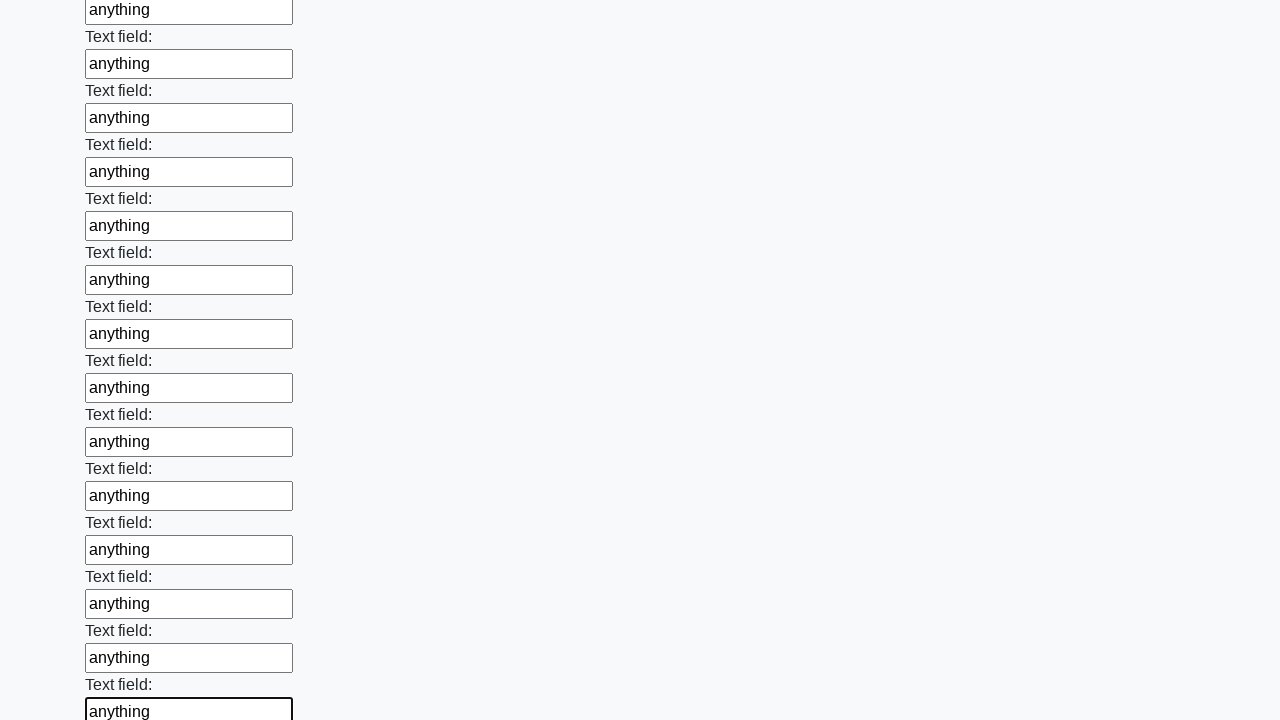

Filled an input field with 'anything' on input >> nth=71
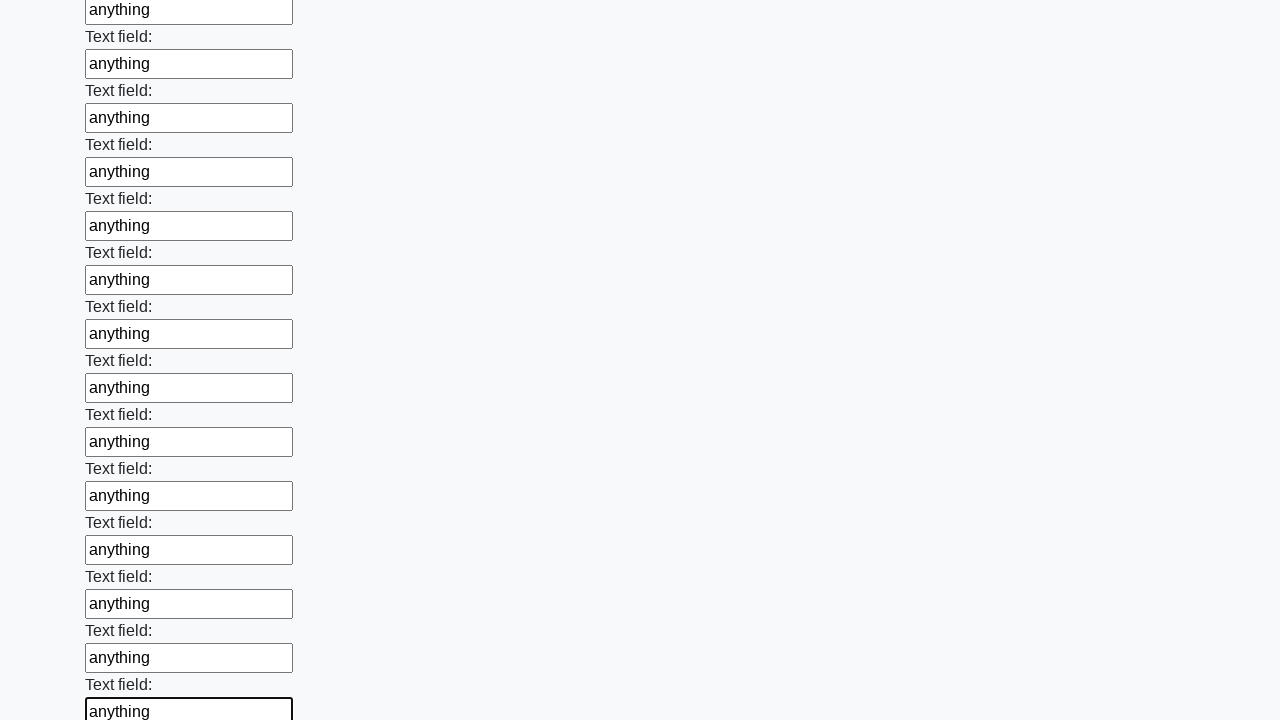

Filled an input field with 'anything' on input >> nth=72
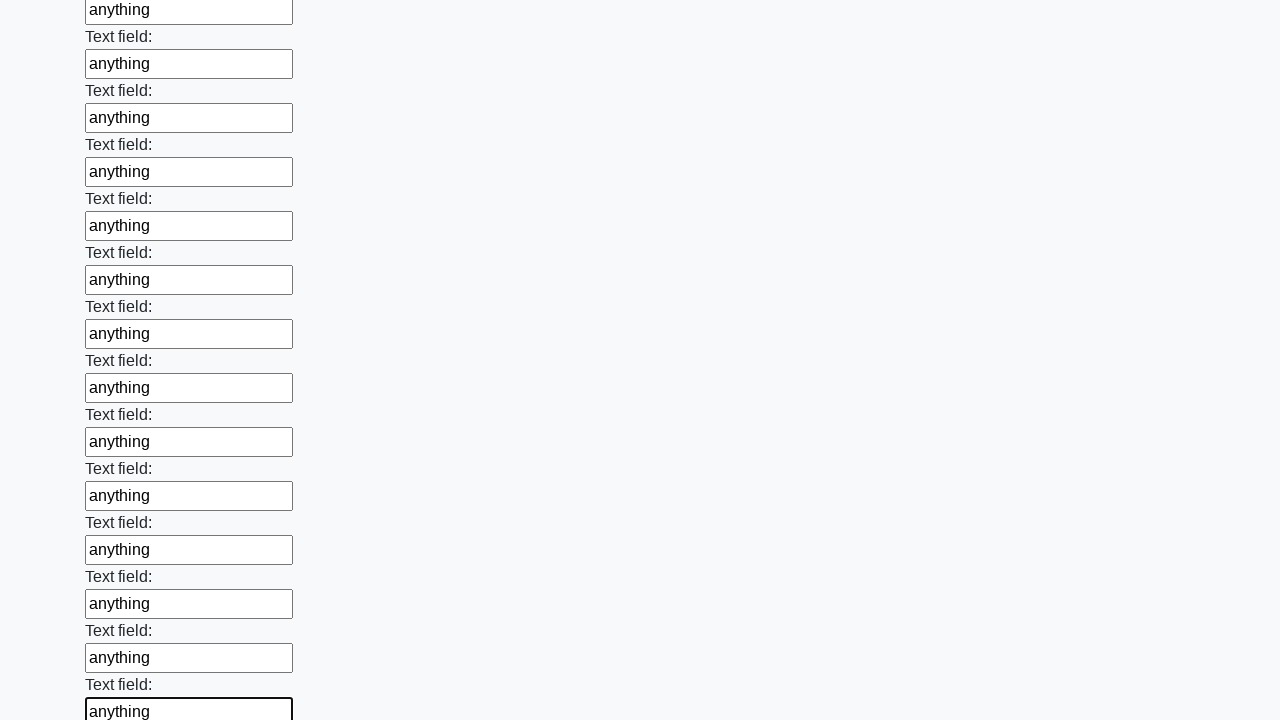

Filled an input field with 'anything' on input >> nth=73
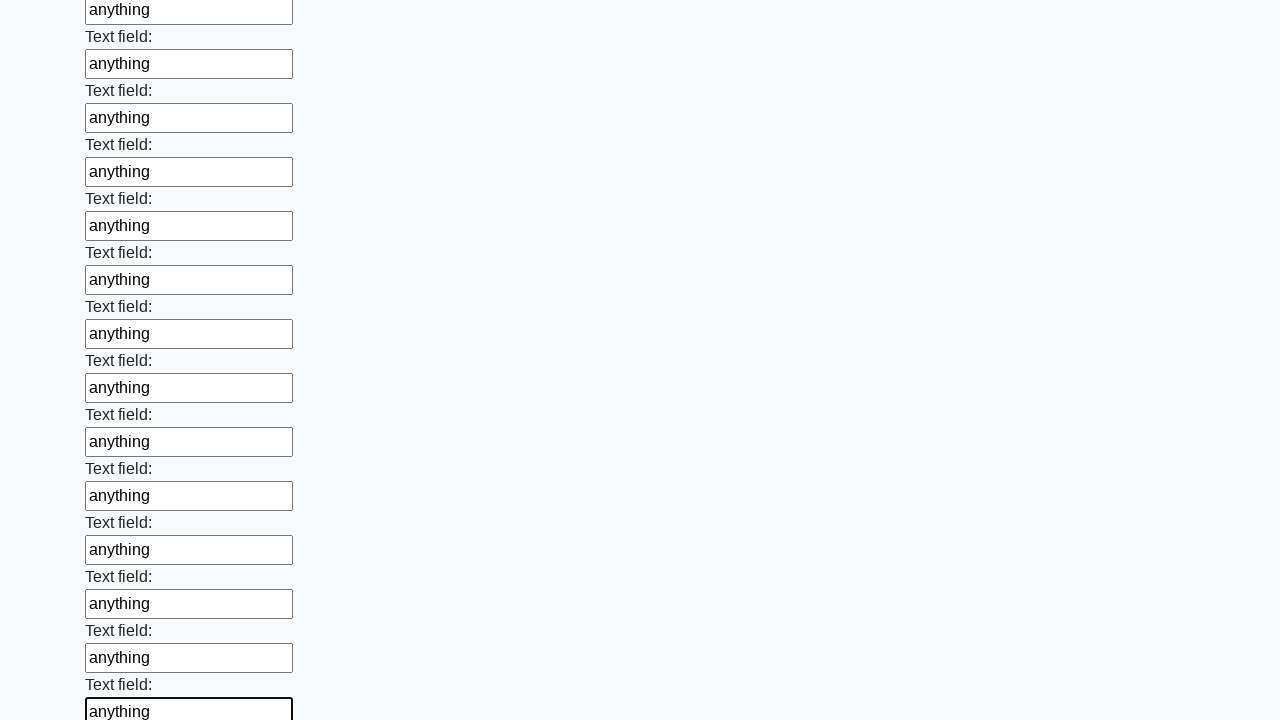

Filled an input field with 'anything' on input >> nth=74
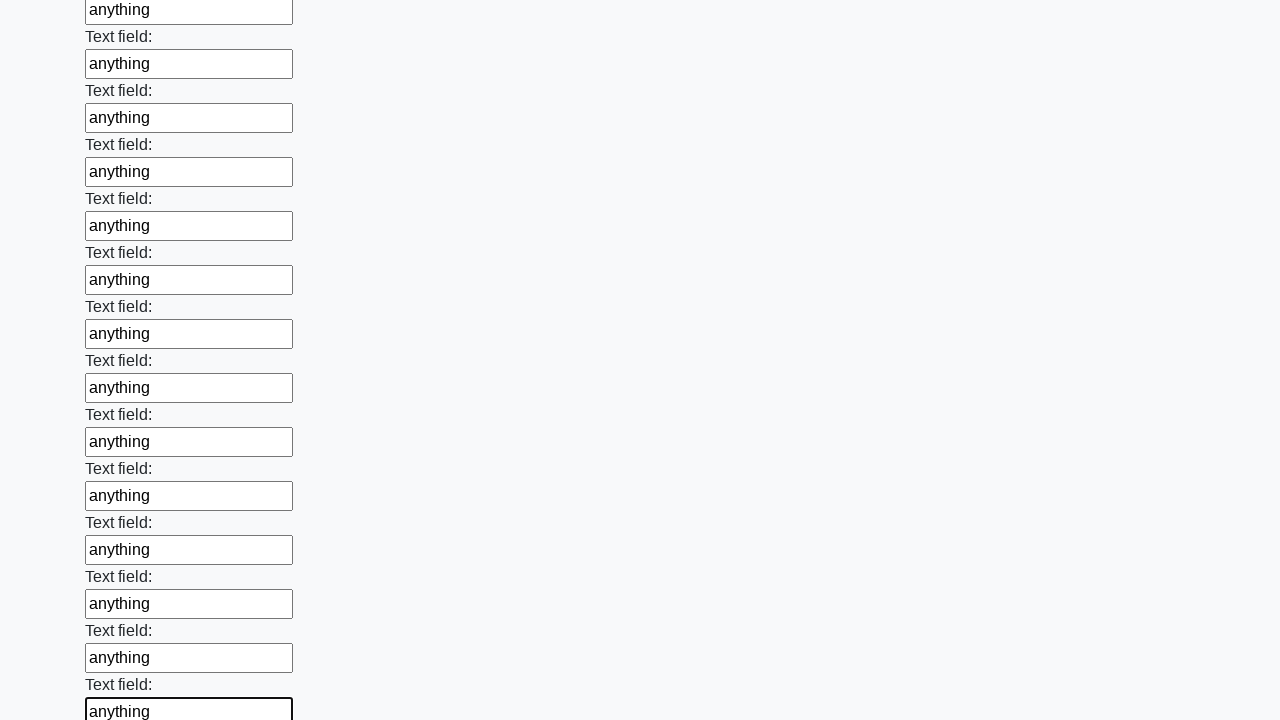

Filled an input field with 'anything' on input >> nth=75
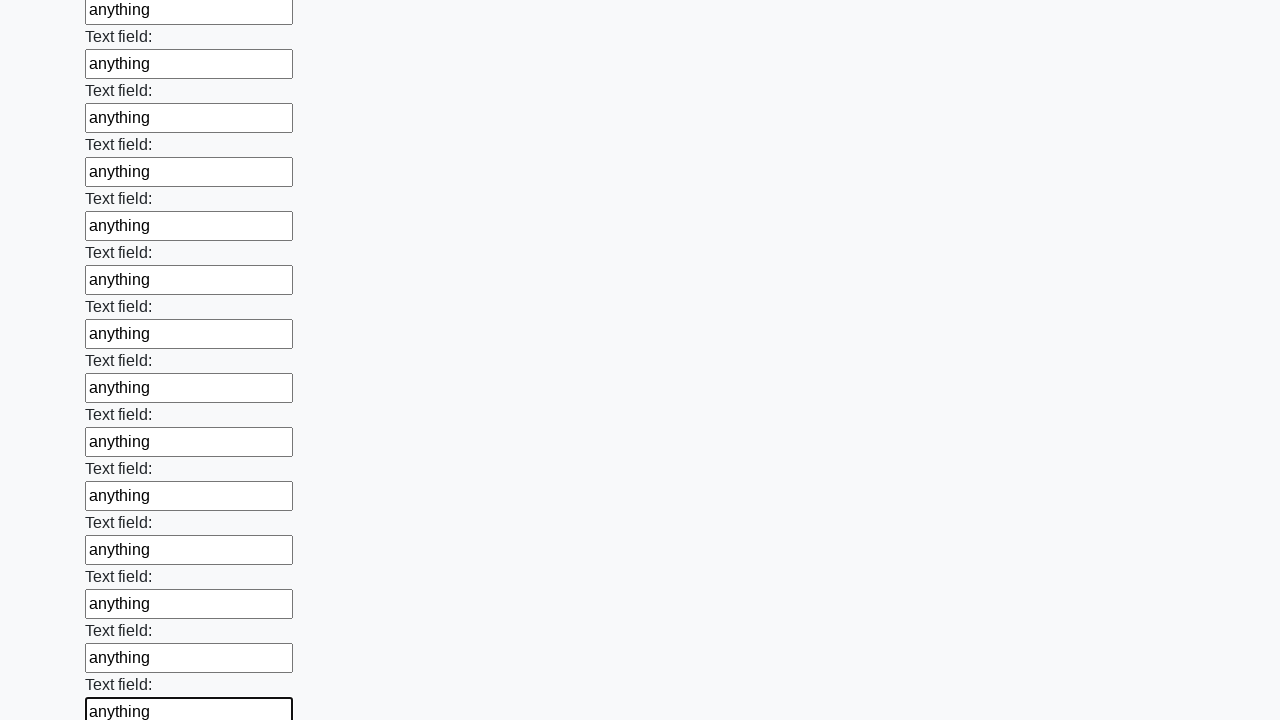

Filled an input field with 'anything' on input >> nth=76
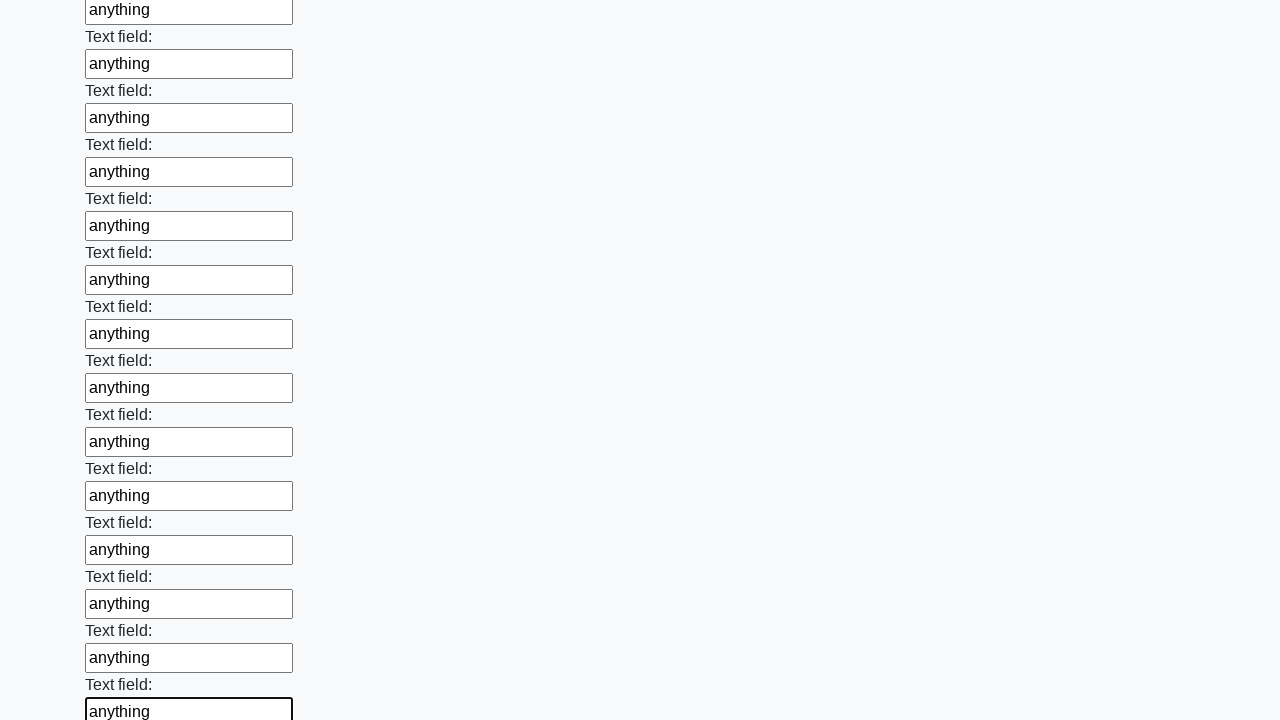

Filled an input field with 'anything' on input >> nth=77
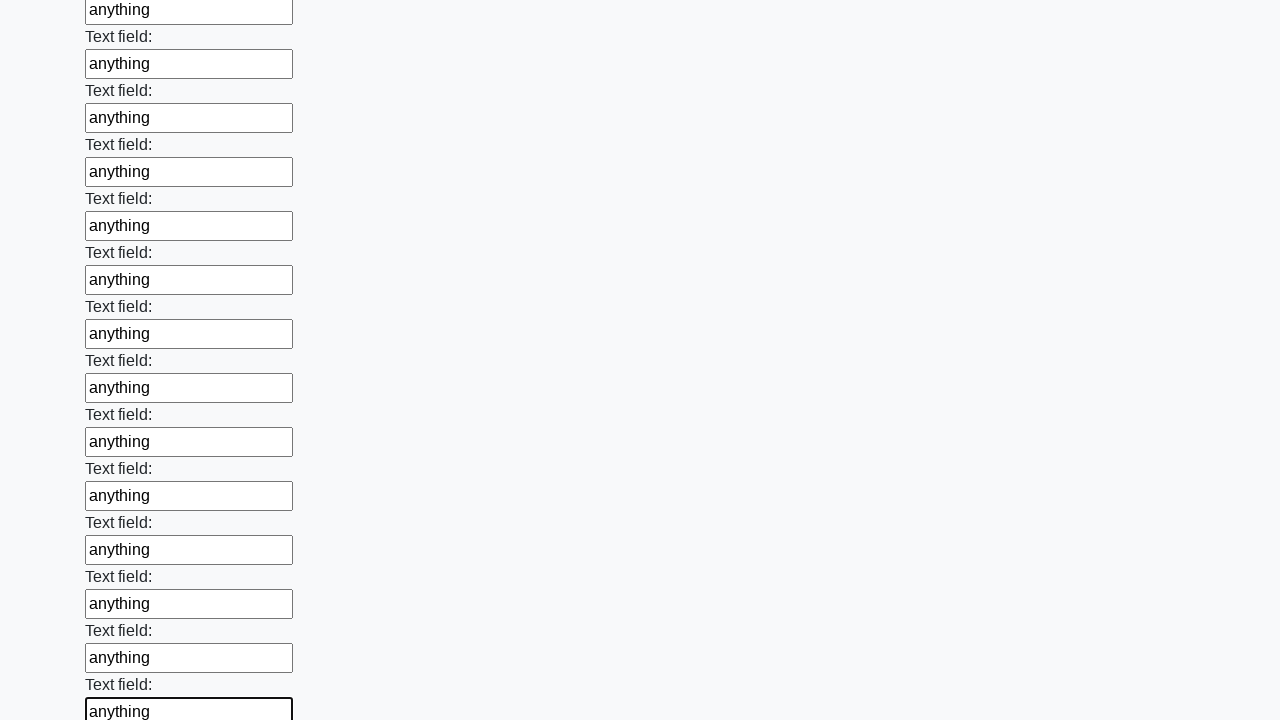

Filled an input field with 'anything' on input >> nth=78
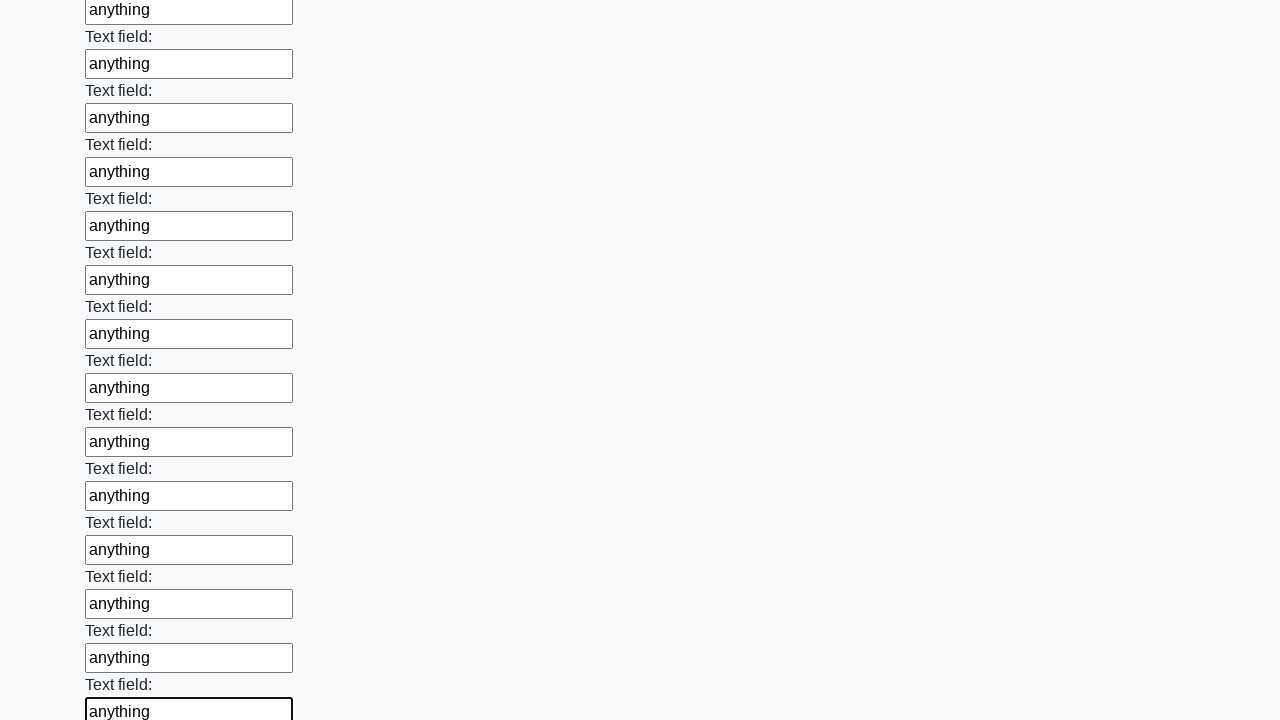

Filled an input field with 'anything' on input >> nth=79
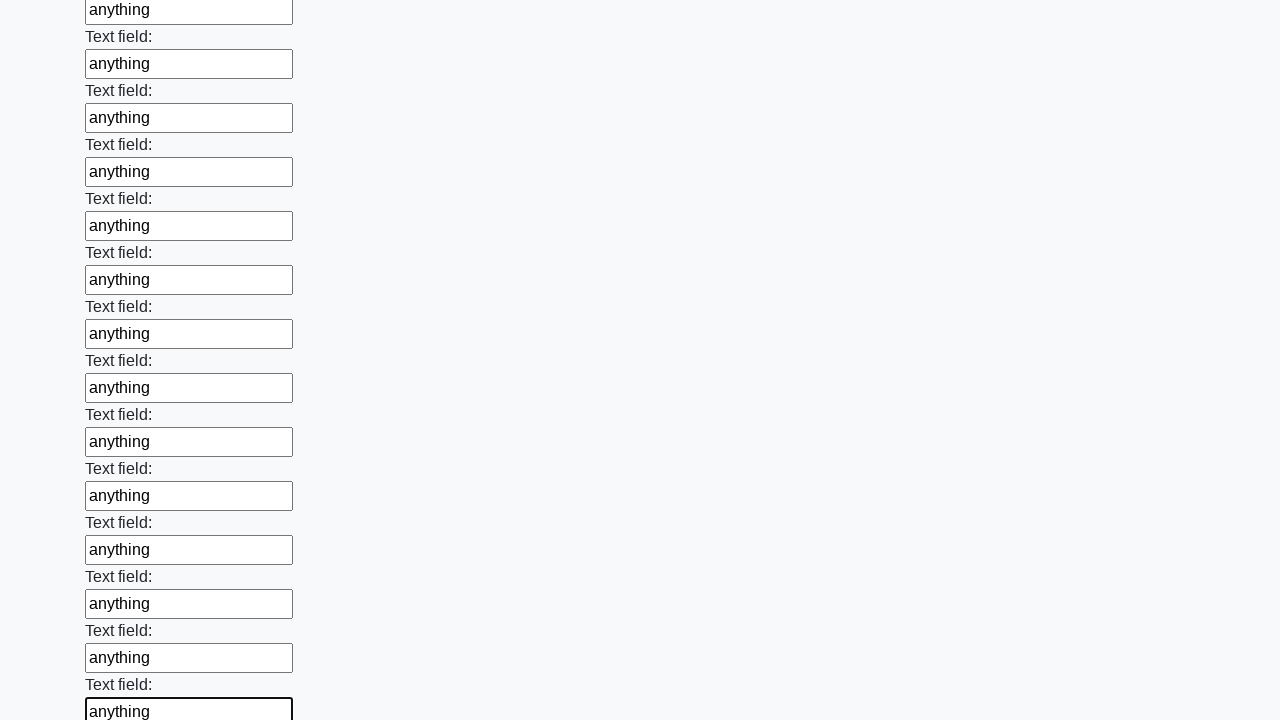

Filled an input field with 'anything' on input >> nth=80
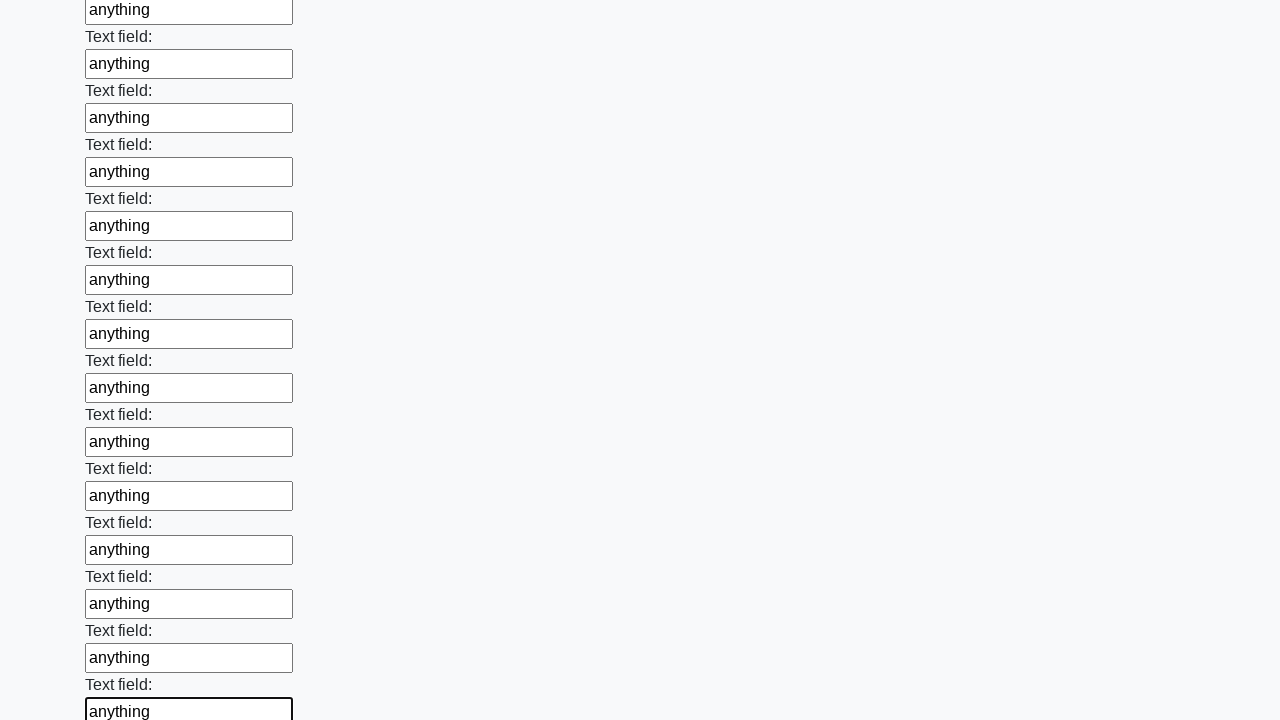

Filled an input field with 'anything' on input >> nth=81
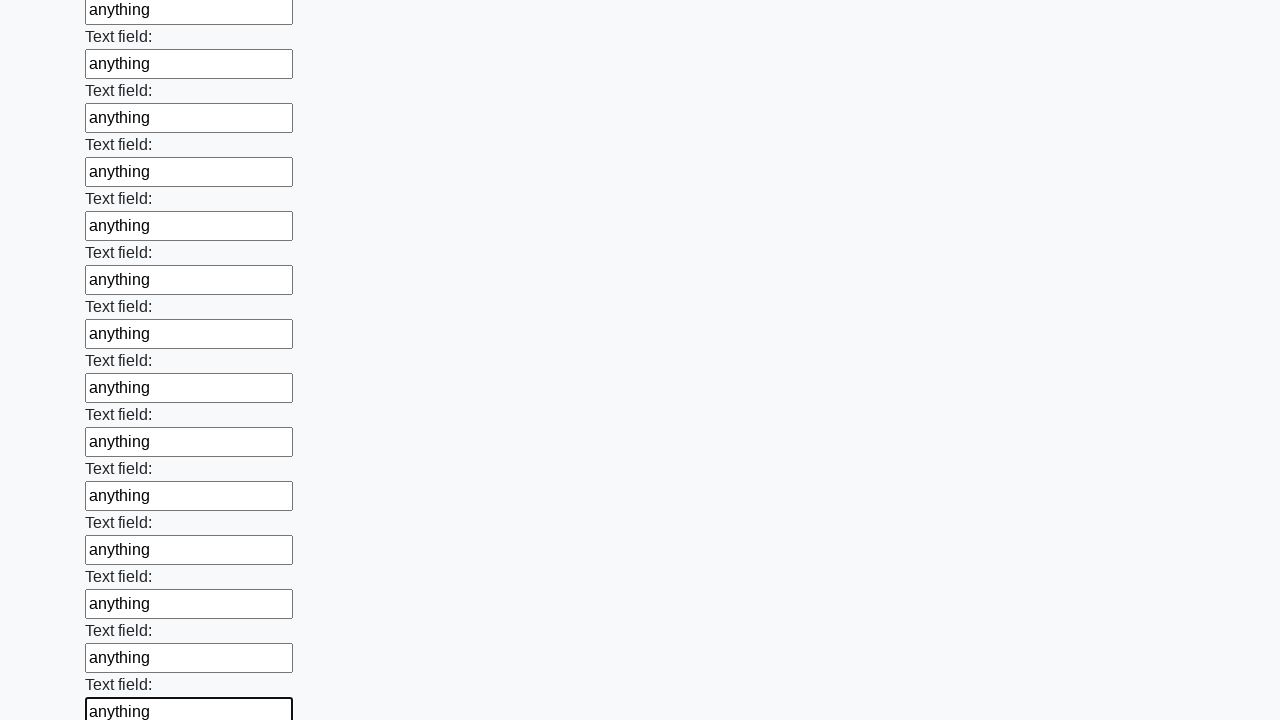

Filled an input field with 'anything' on input >> nth=82
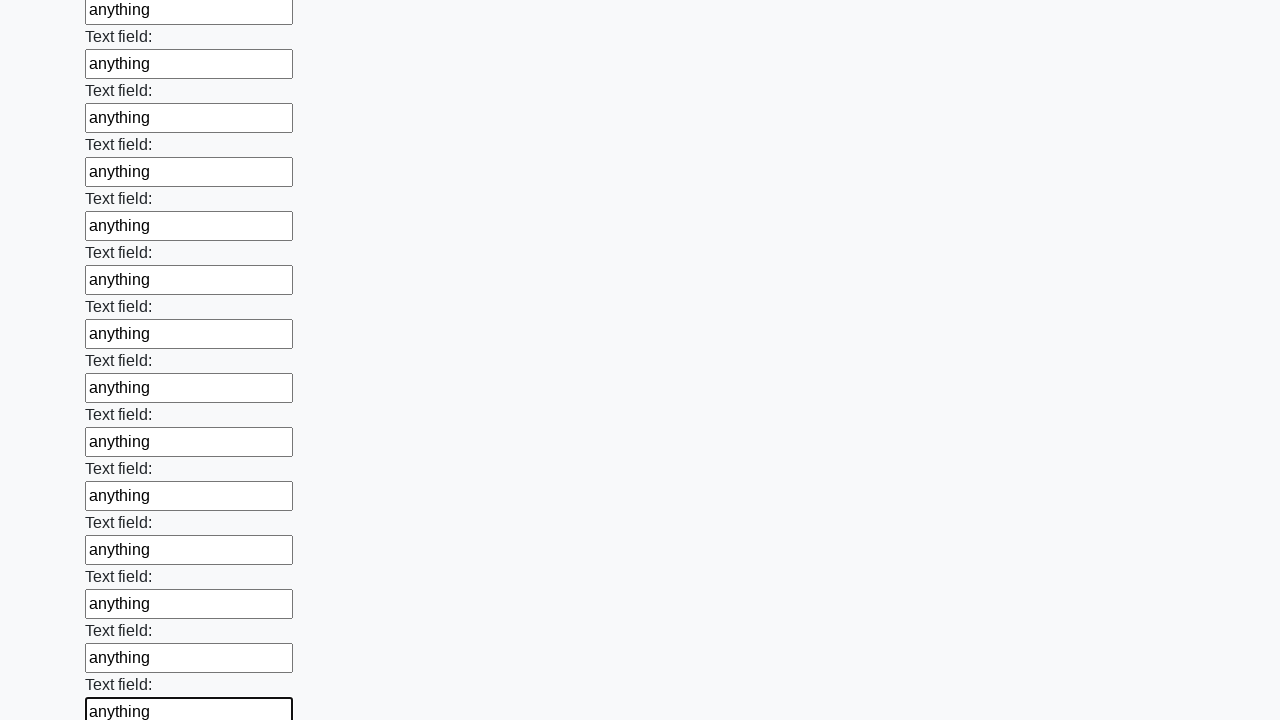

Filled an input field with 'anything' on input >> nth=83
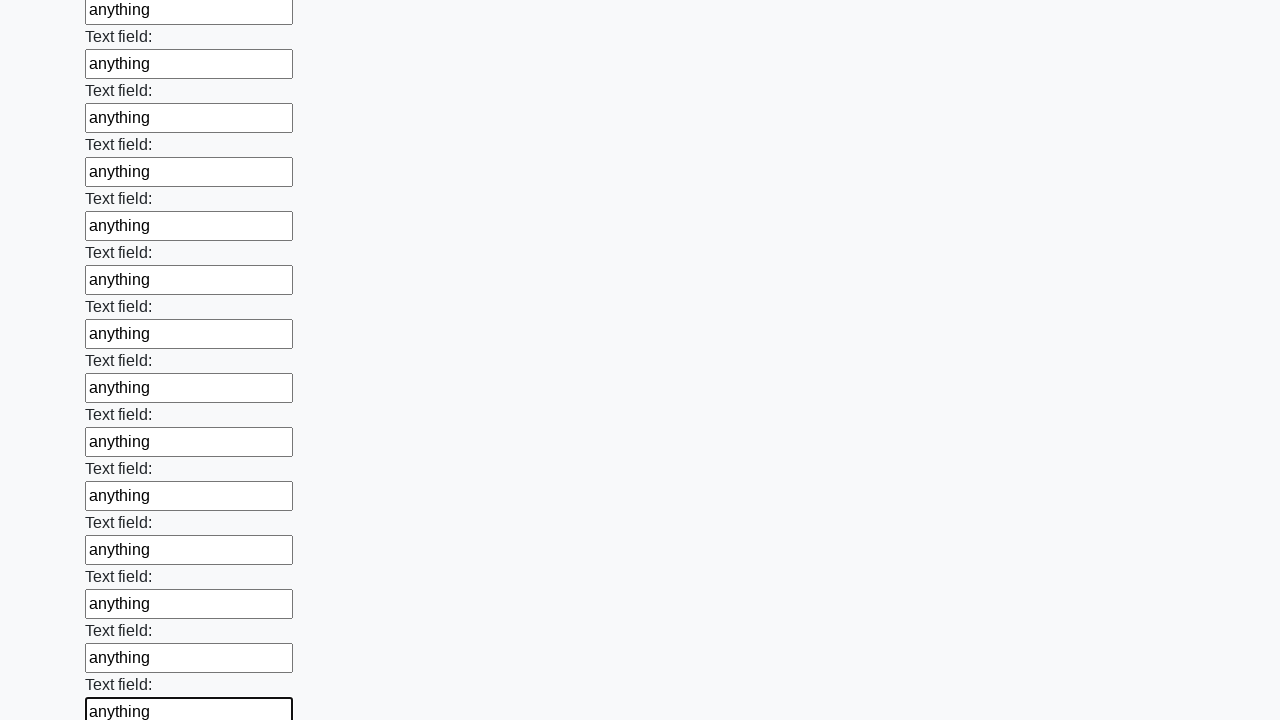

Filled an input field with 'anything' on input >> nth=84
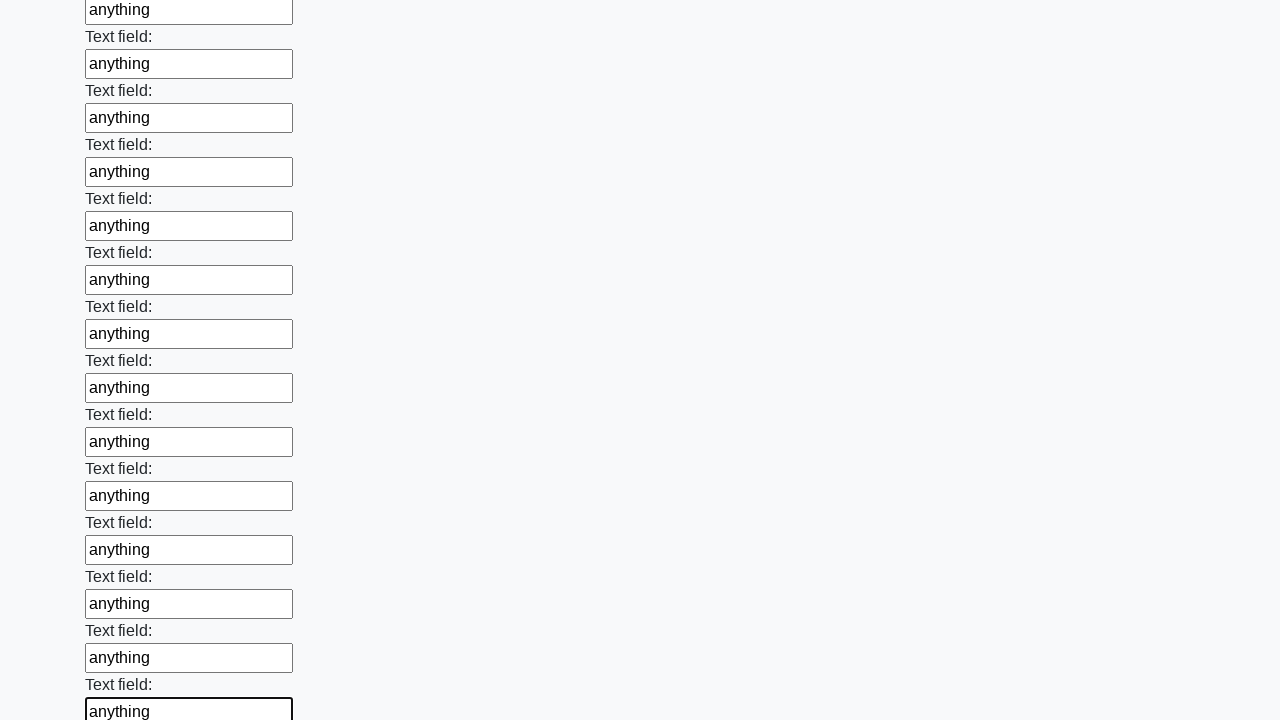

Filled an input field with 'anything' on input >> nth=85
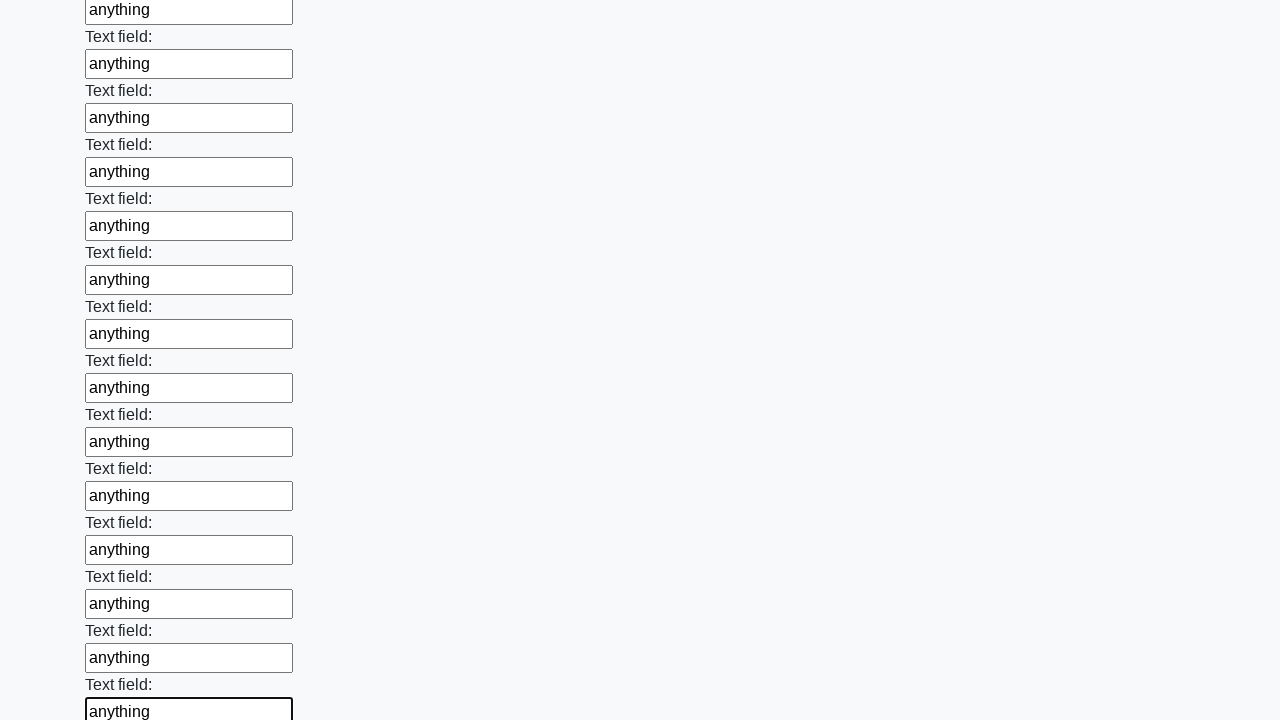

Filled an input field with 'anything' on input >> nth=86
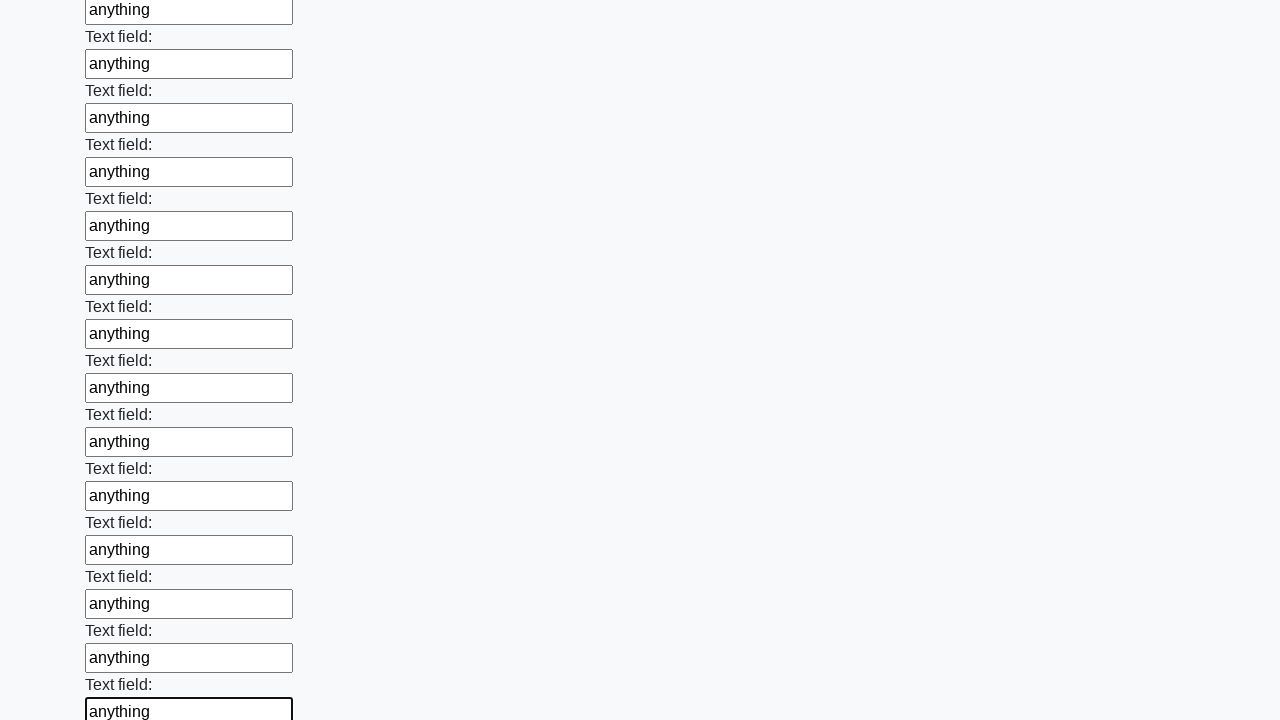

Filled an input field with 'anything' on input >> nth=87
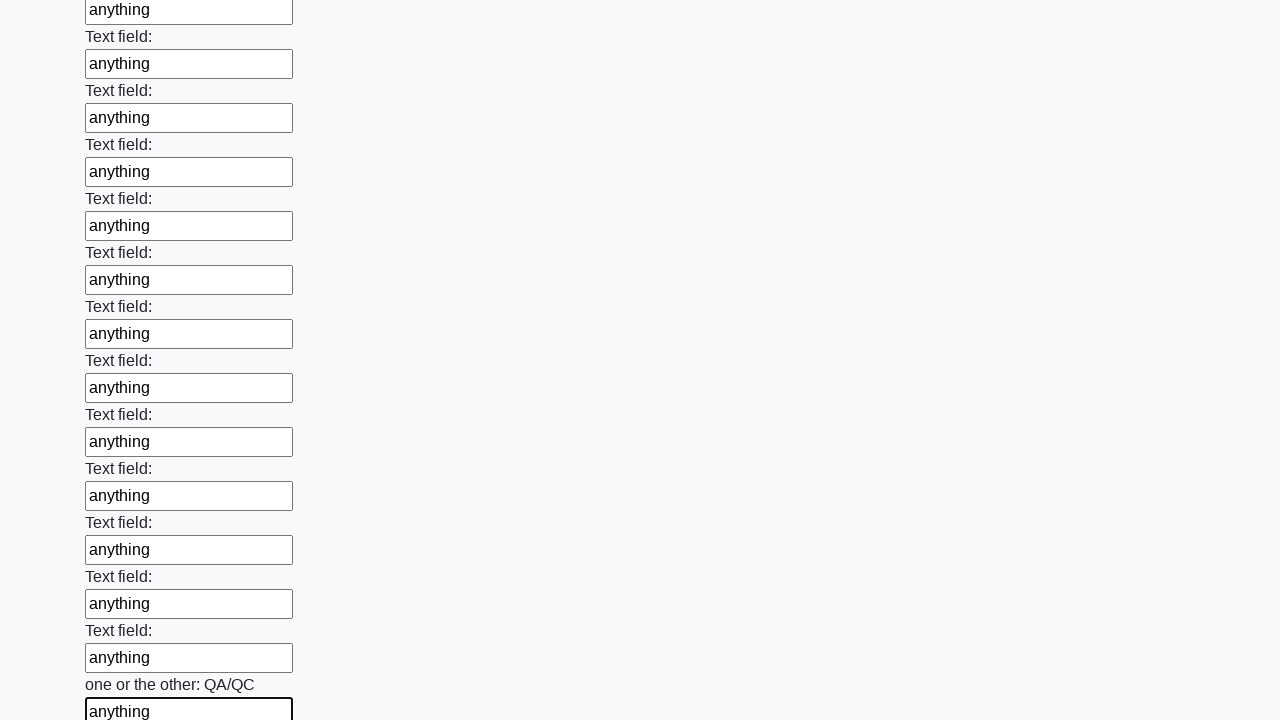

Filled an input field with 'anything' on input >> nth=88
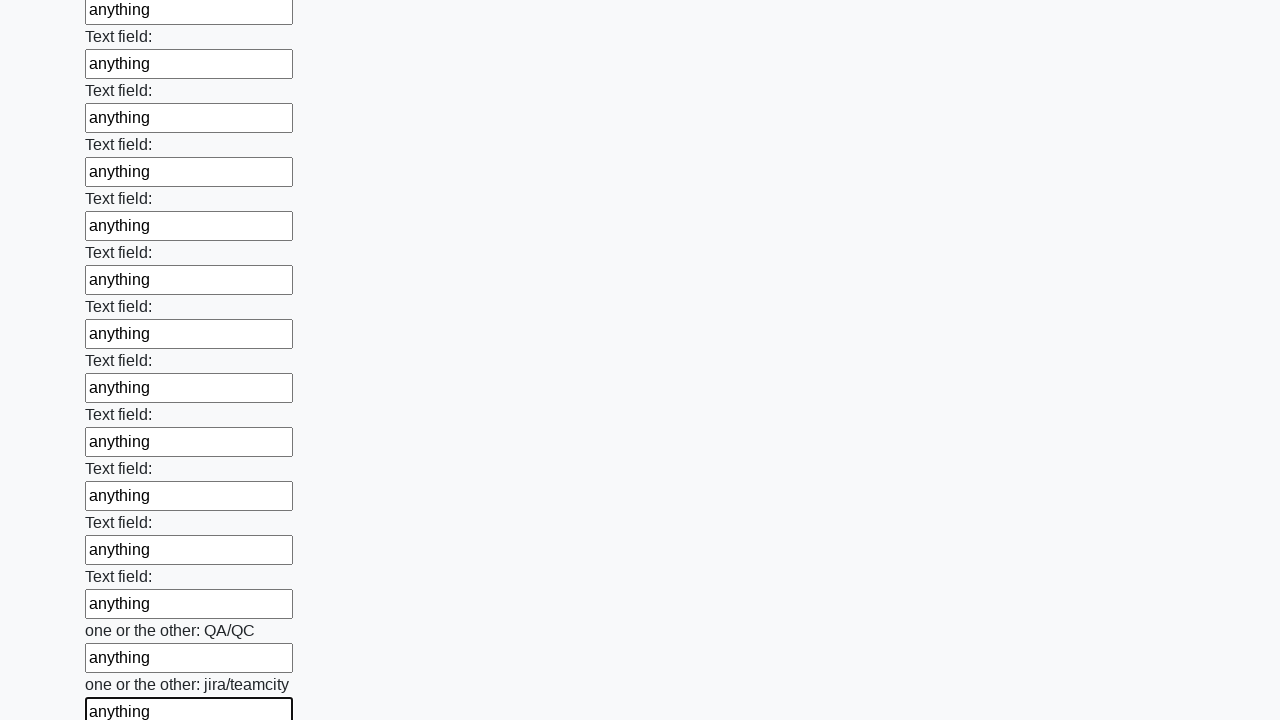

Filled an input field with 'anything' on input >> nth=89
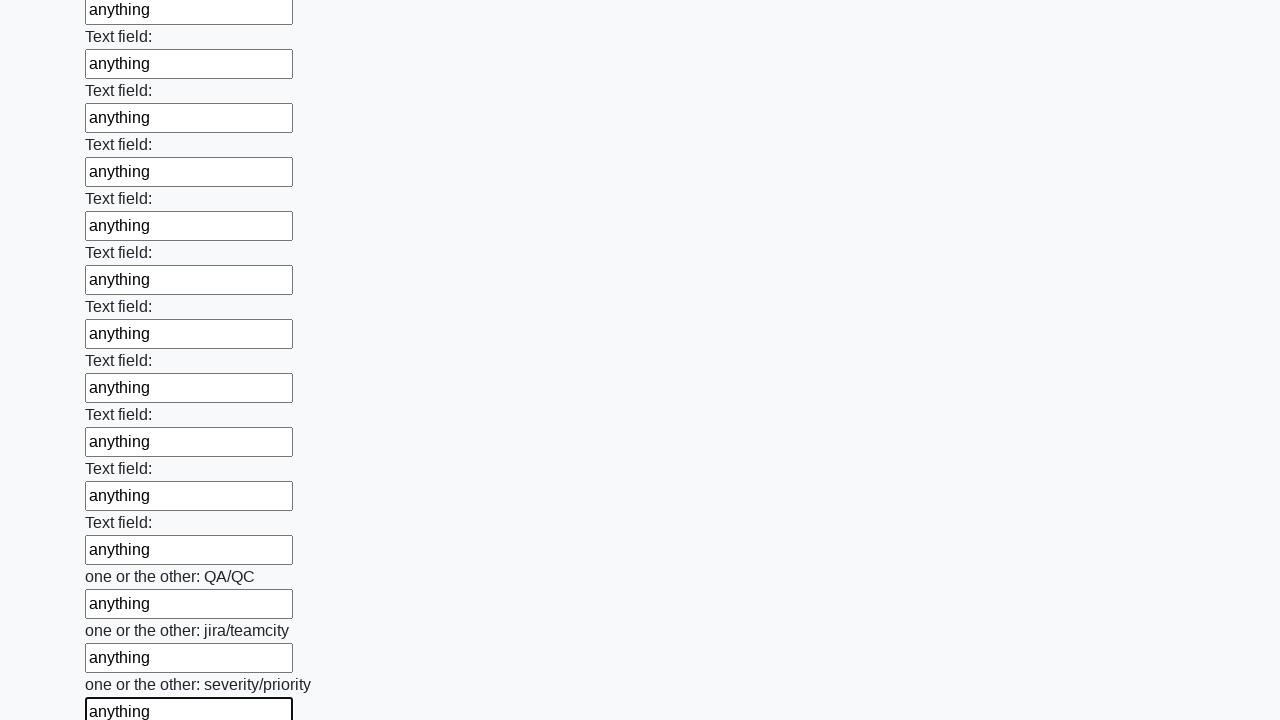

Filled an input field with 'anything' on input >> nth=90
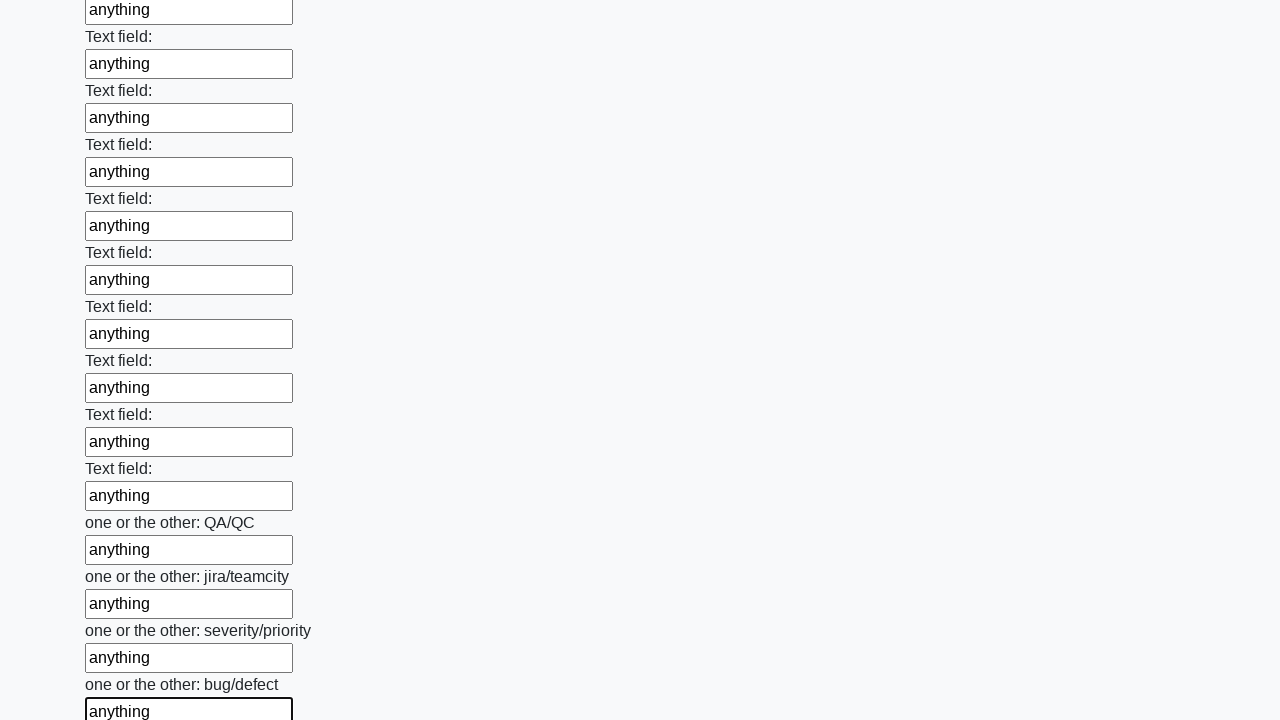

Filled an input field with 'anything' on input >> nth=91
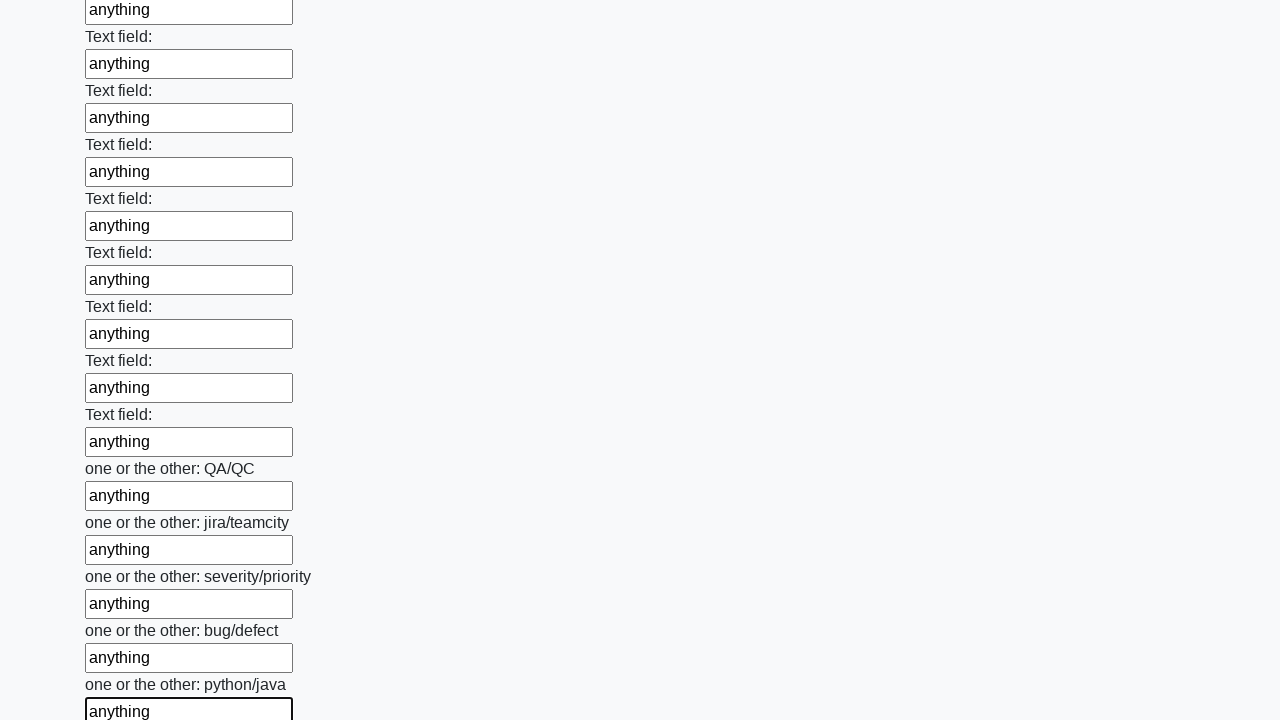

Filled an input field with 'anything' on input >> nth=92
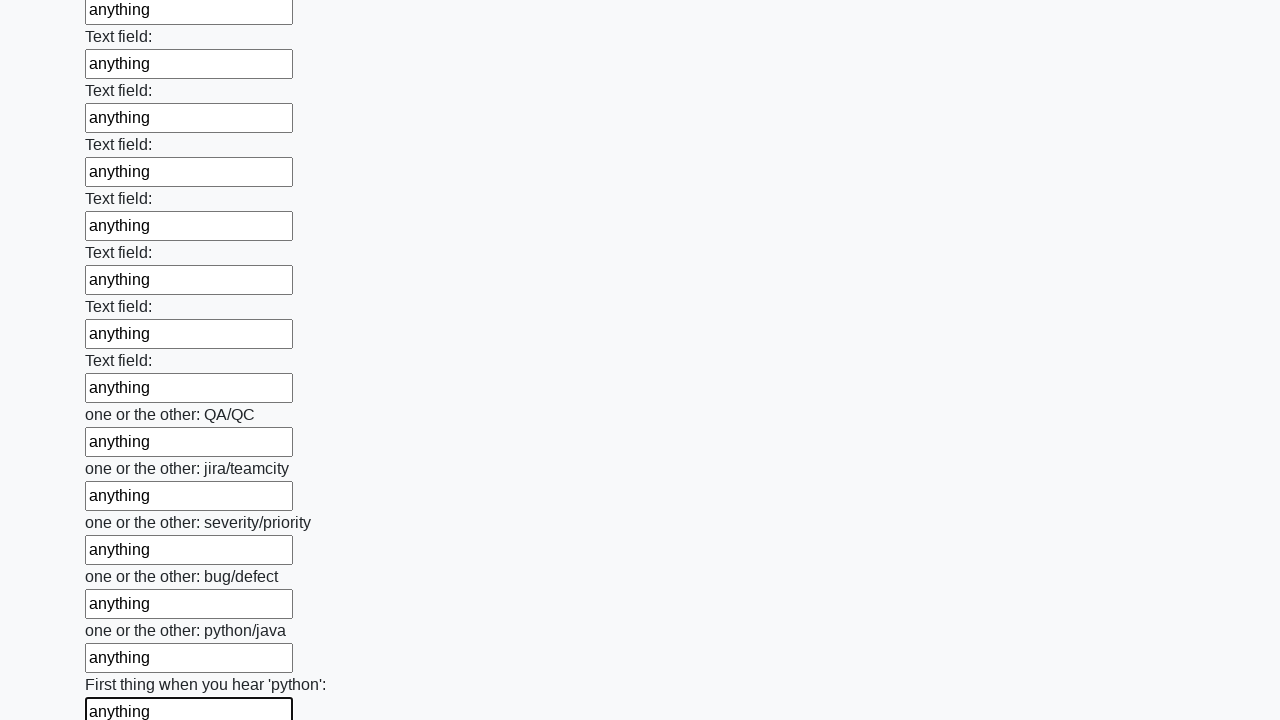

Filled an input field with 'anything' on input >> nth=93
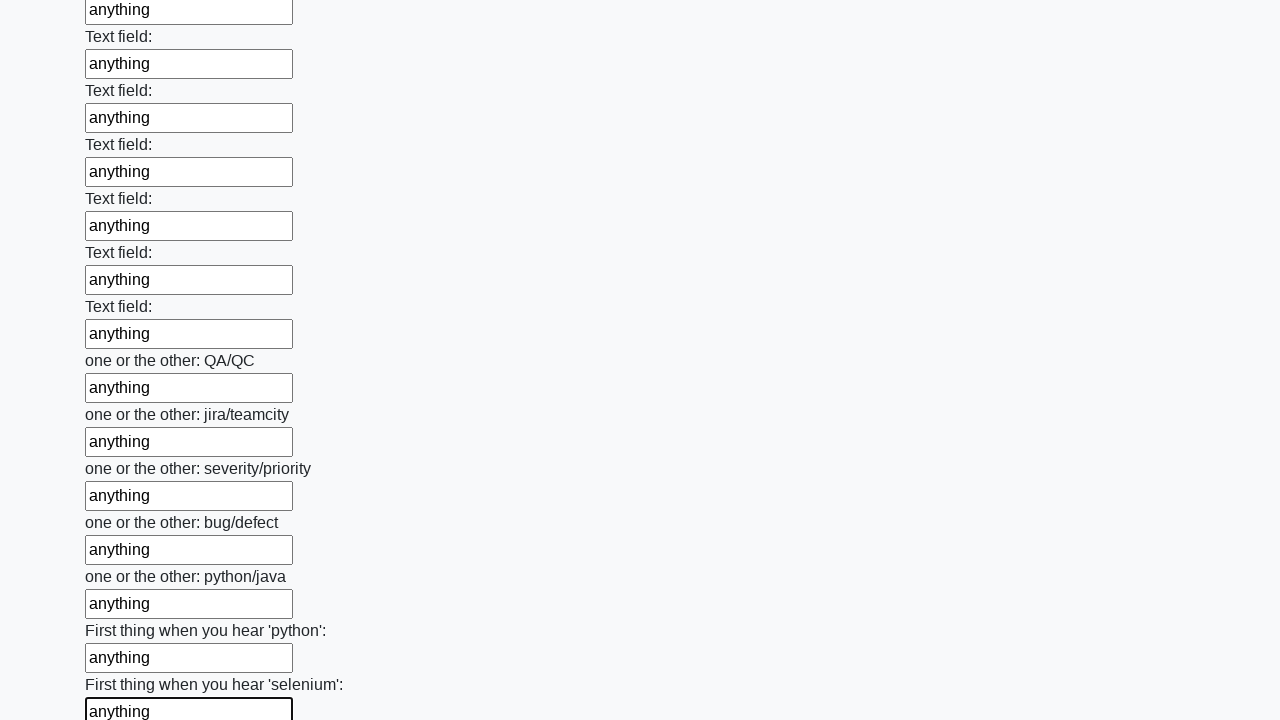

Filled an input field with 'anything' on input >> nth=94
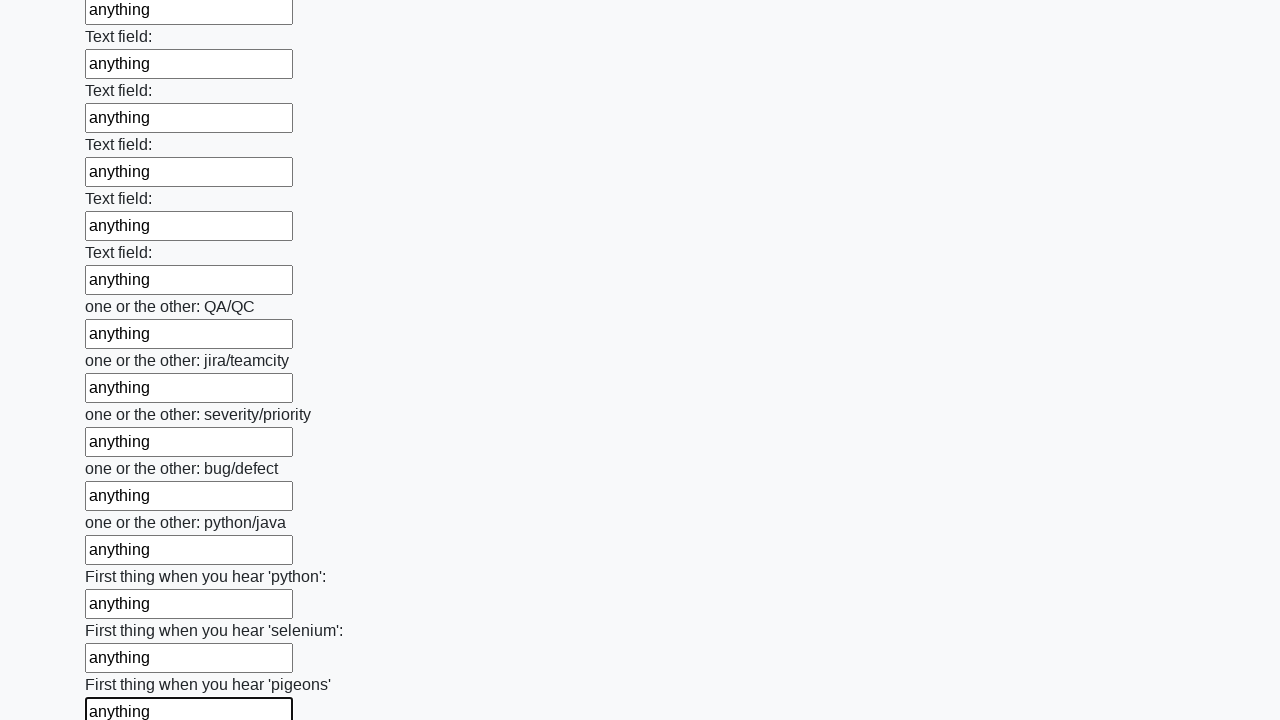

Filled an input field with 'anything' on input >> nth=95
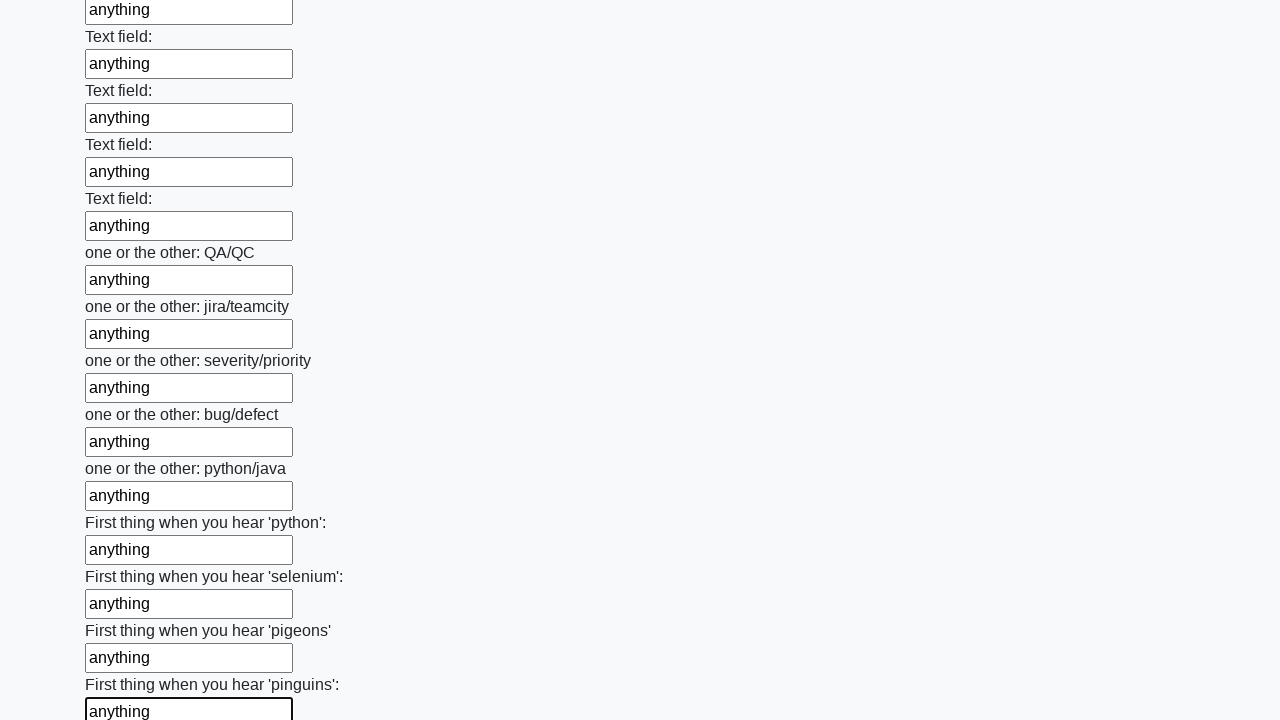

Filled an input field with 'anything' on input >> nth=96
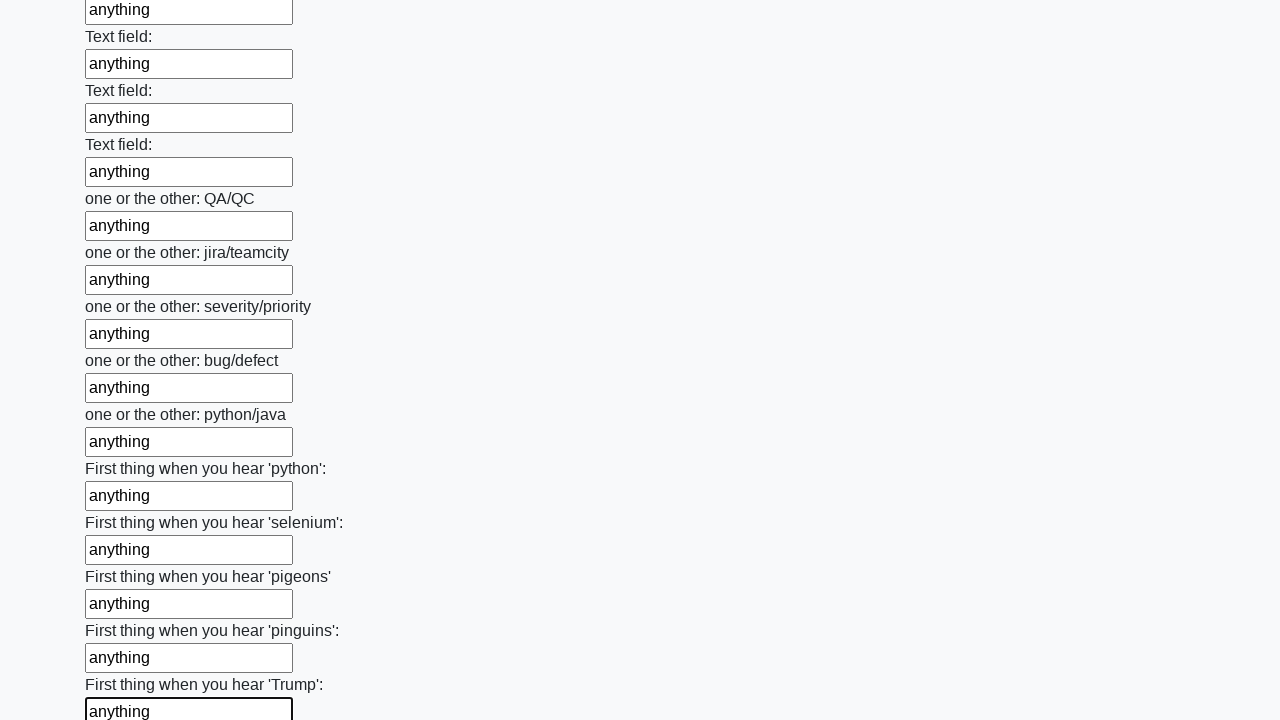

Filled an input field with 'anything' on input >> nth=97
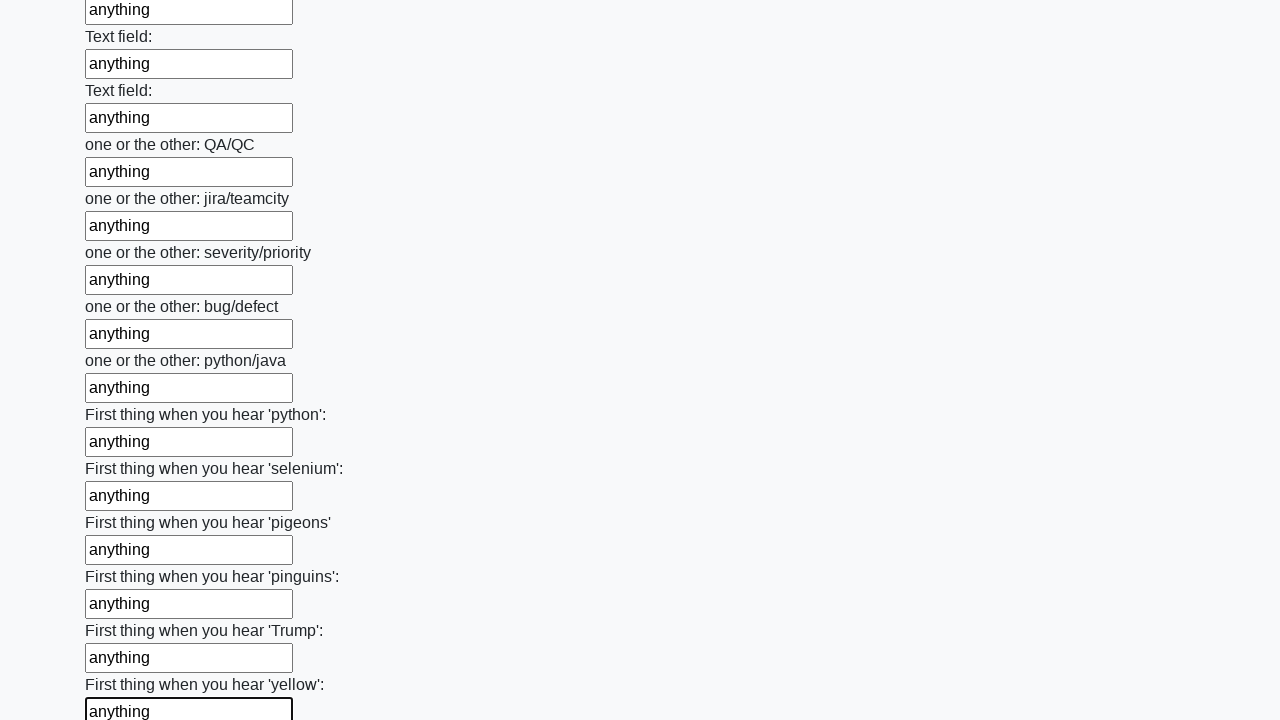

Filled an input field with 'anything' on input >> nth=98
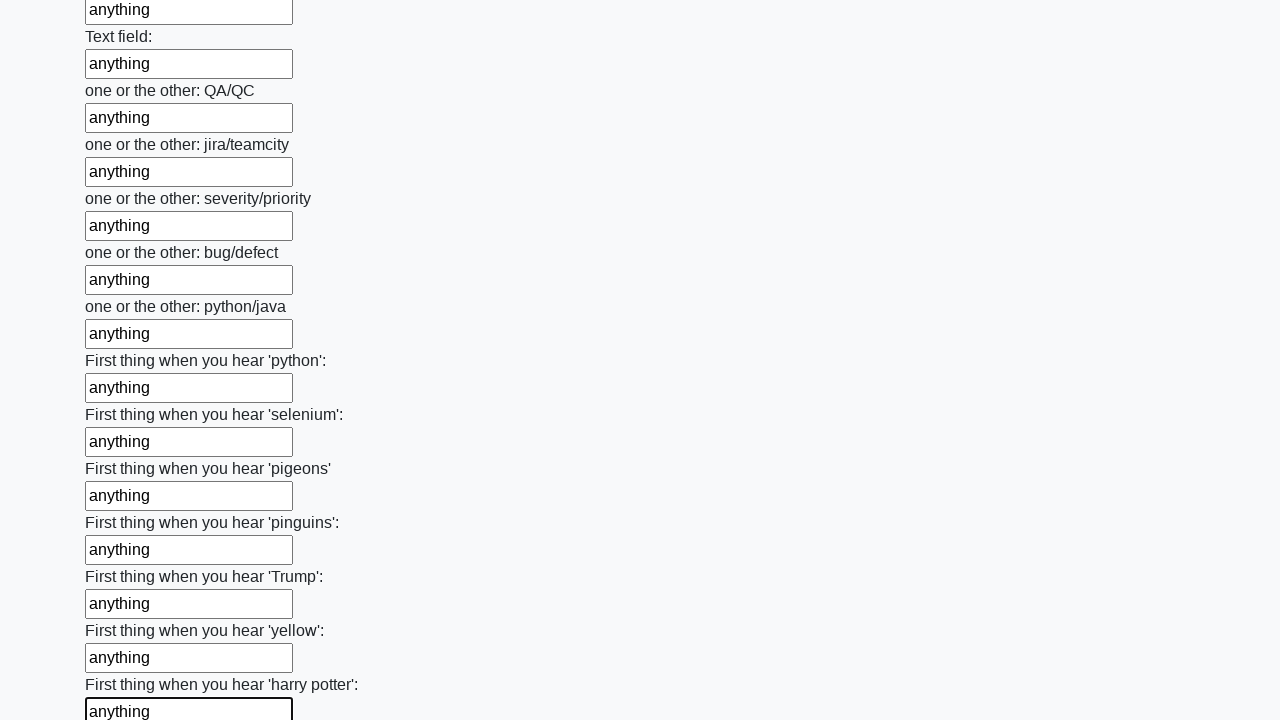

Filled an input field with 'anything' on input >> nth=99
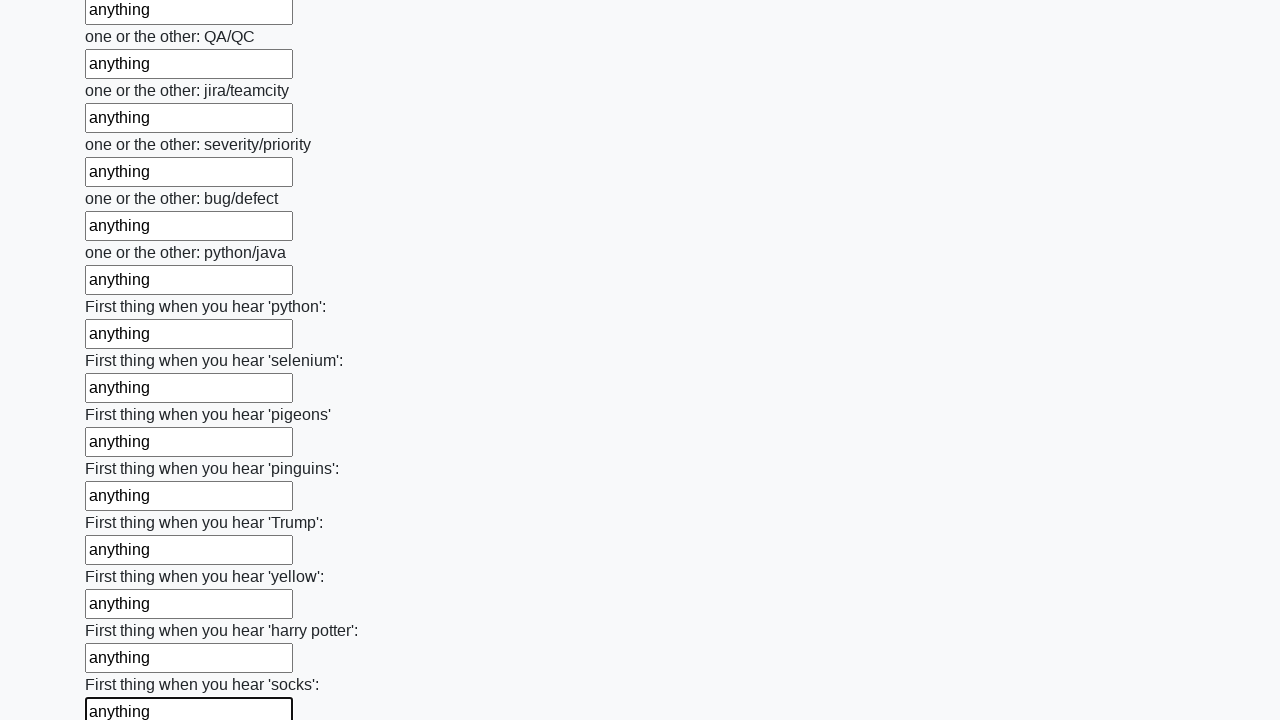

Clicked the submit button to submit the form at (123, 611) on button.btn
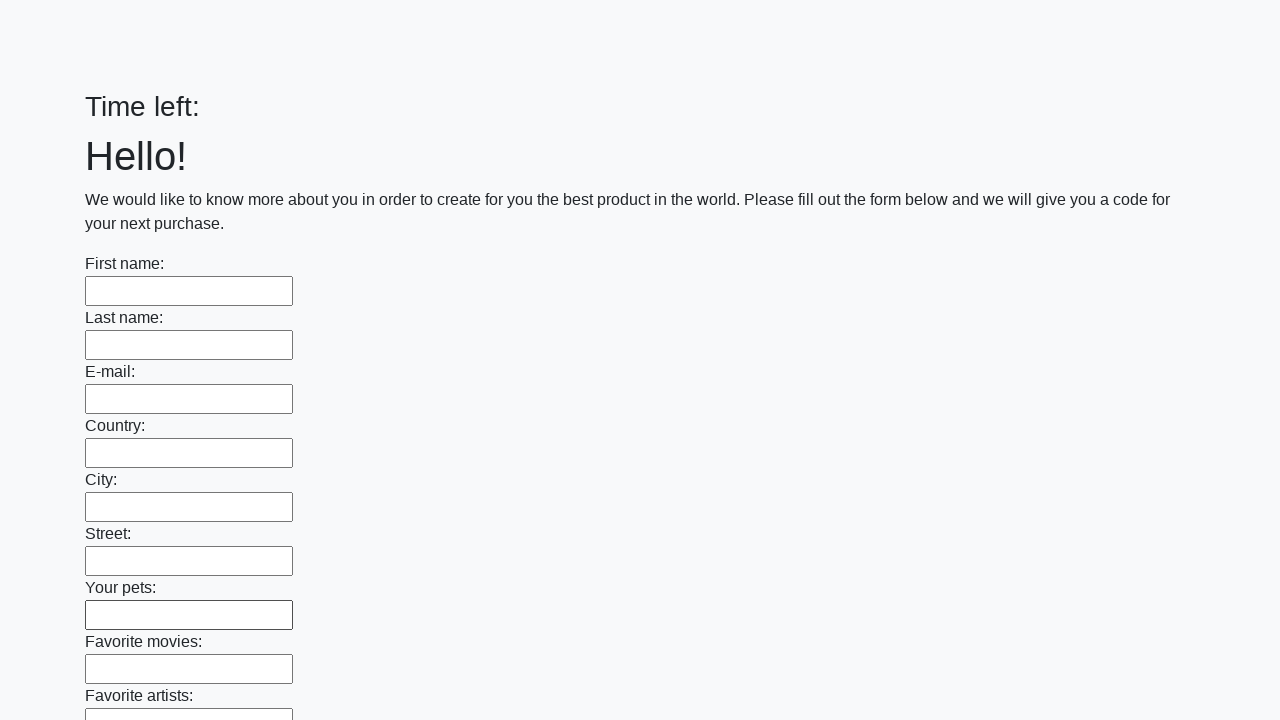

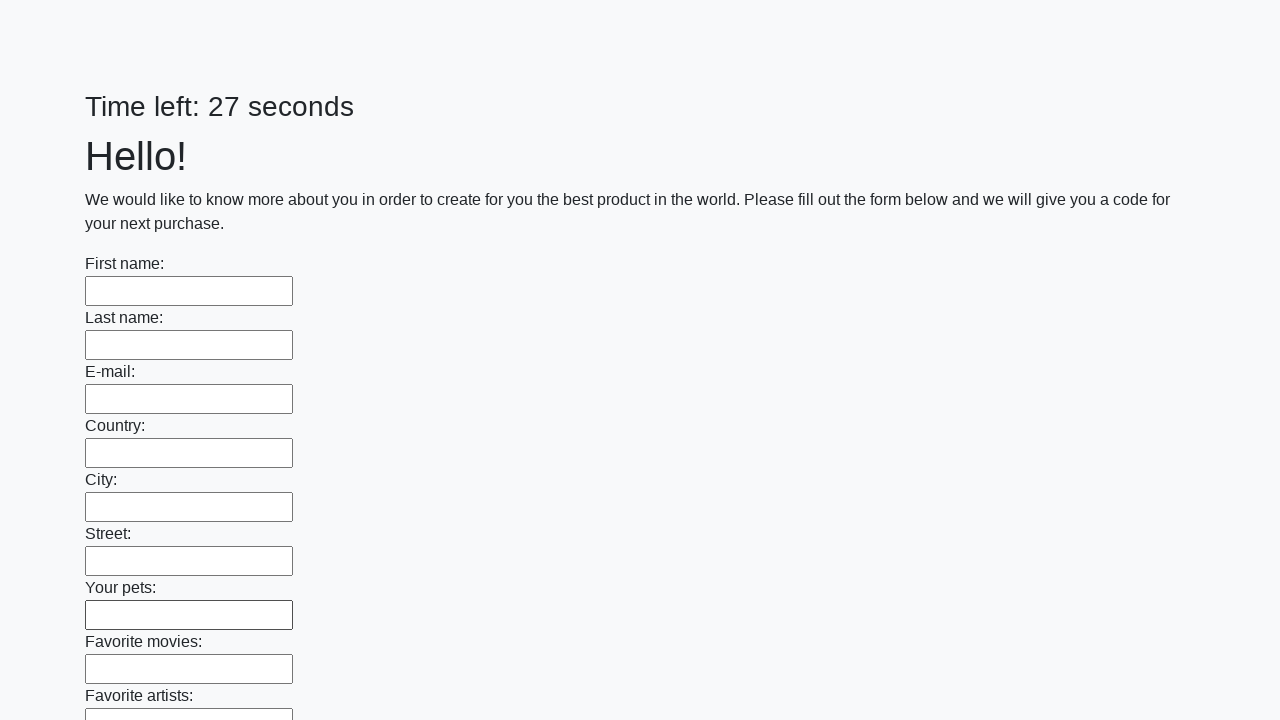